Tests the Hyundai Korea FAQ page by clicking on FAQ items to expand them and navigating through multiple pages using pagination controls.

Starting URL: https://www.hyundai.com/kr/ko/e/customer/center/faq

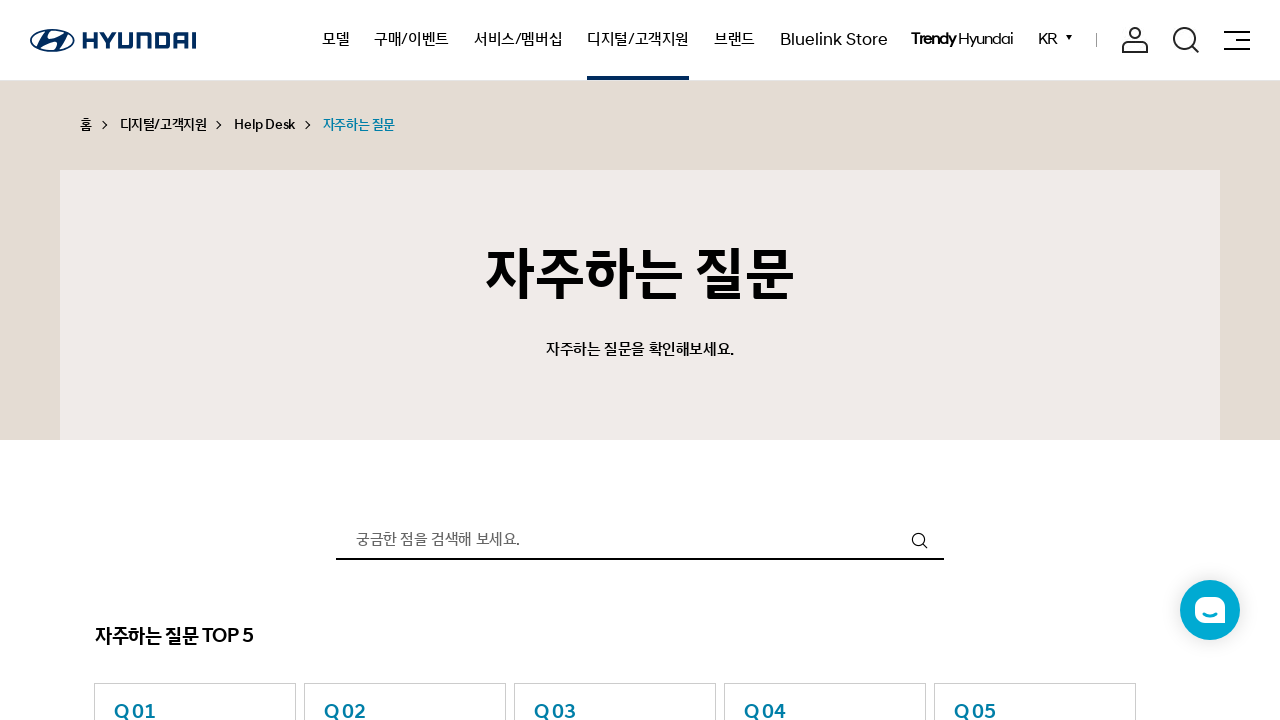

FAQ list loaded
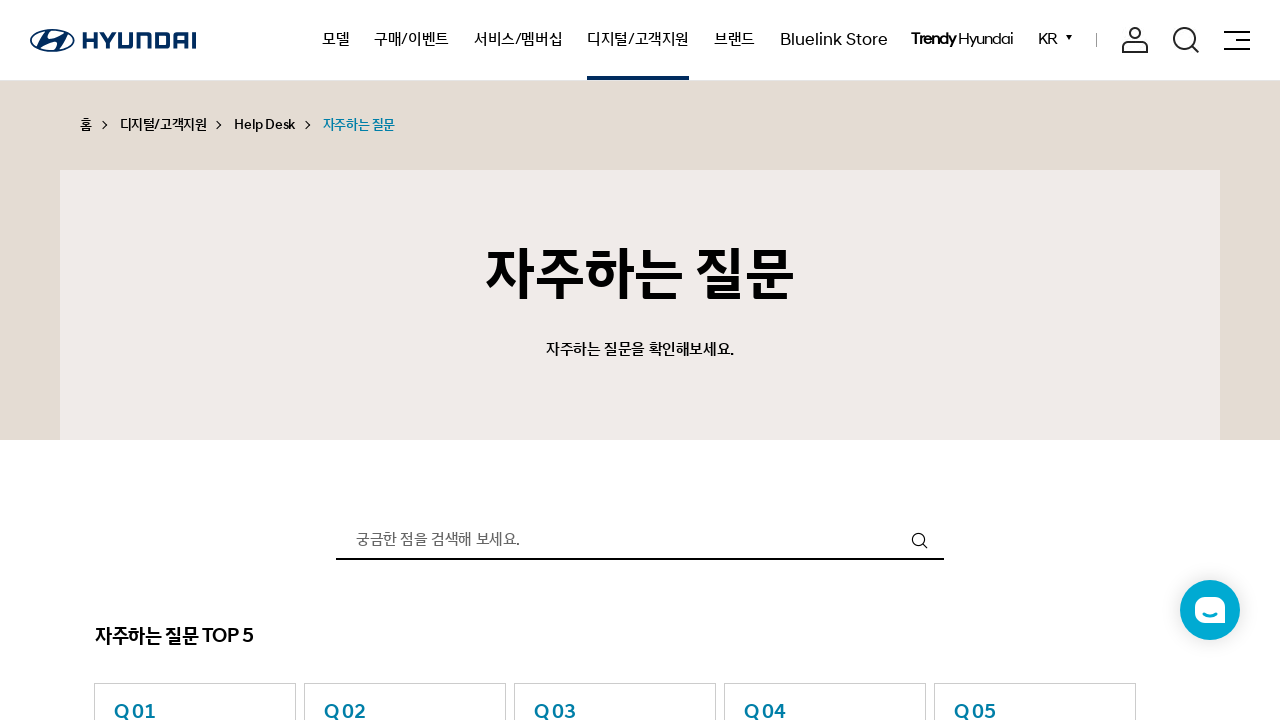

Found 10 FAQ items on page 1
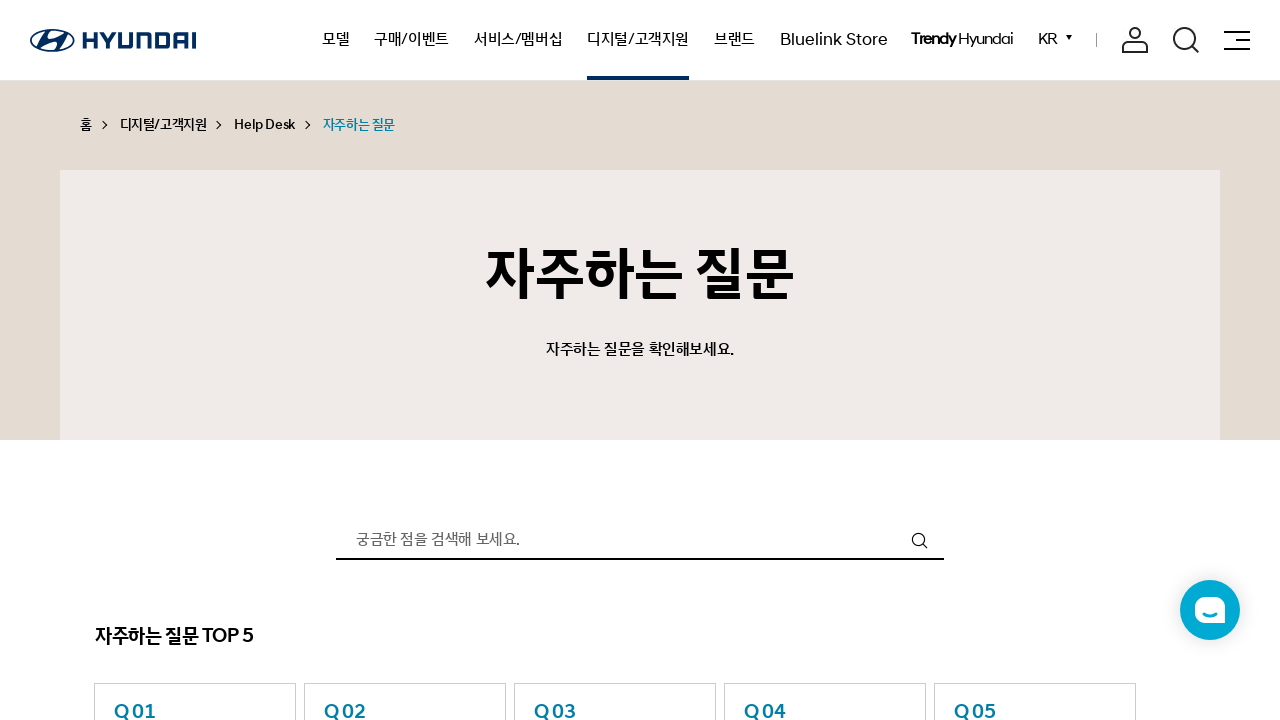

Scrolled FAQ item 1 on page 1 into view
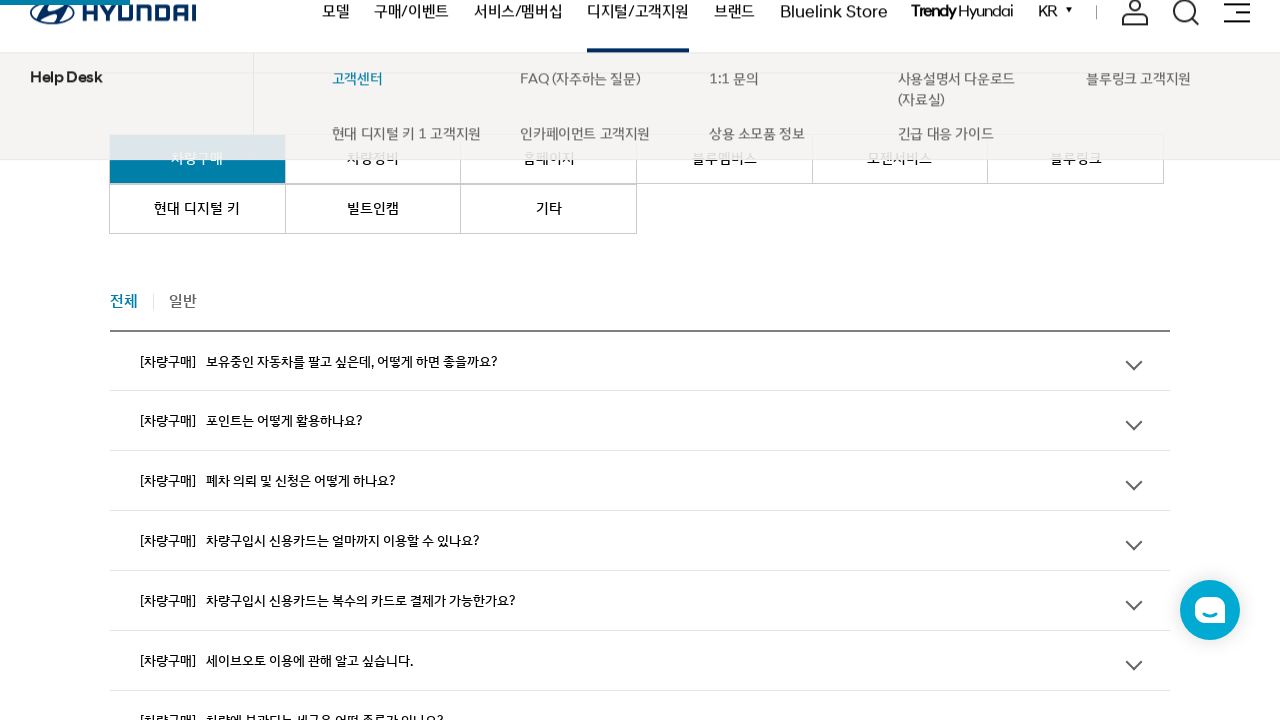

Clicked FAQ item 1 on page 1 to expand at (640, 360) on div.list-item >> nth=0
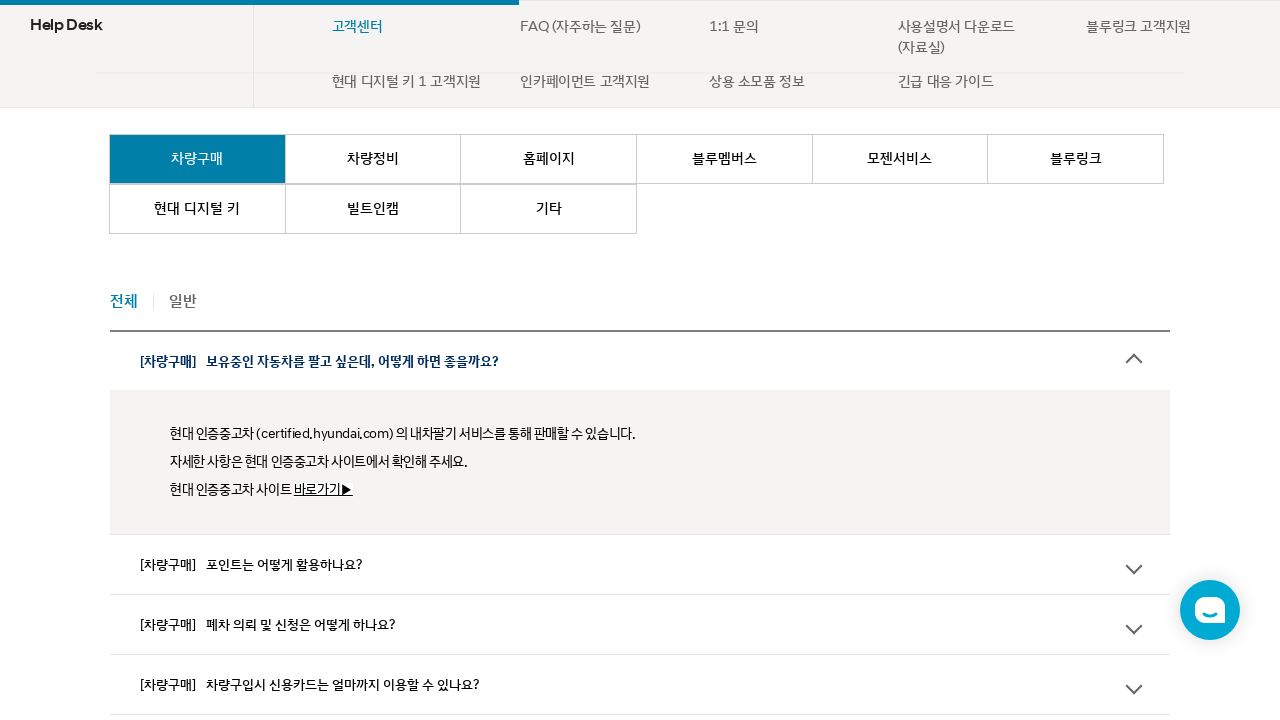

FAQ item 1 content visible on page 1
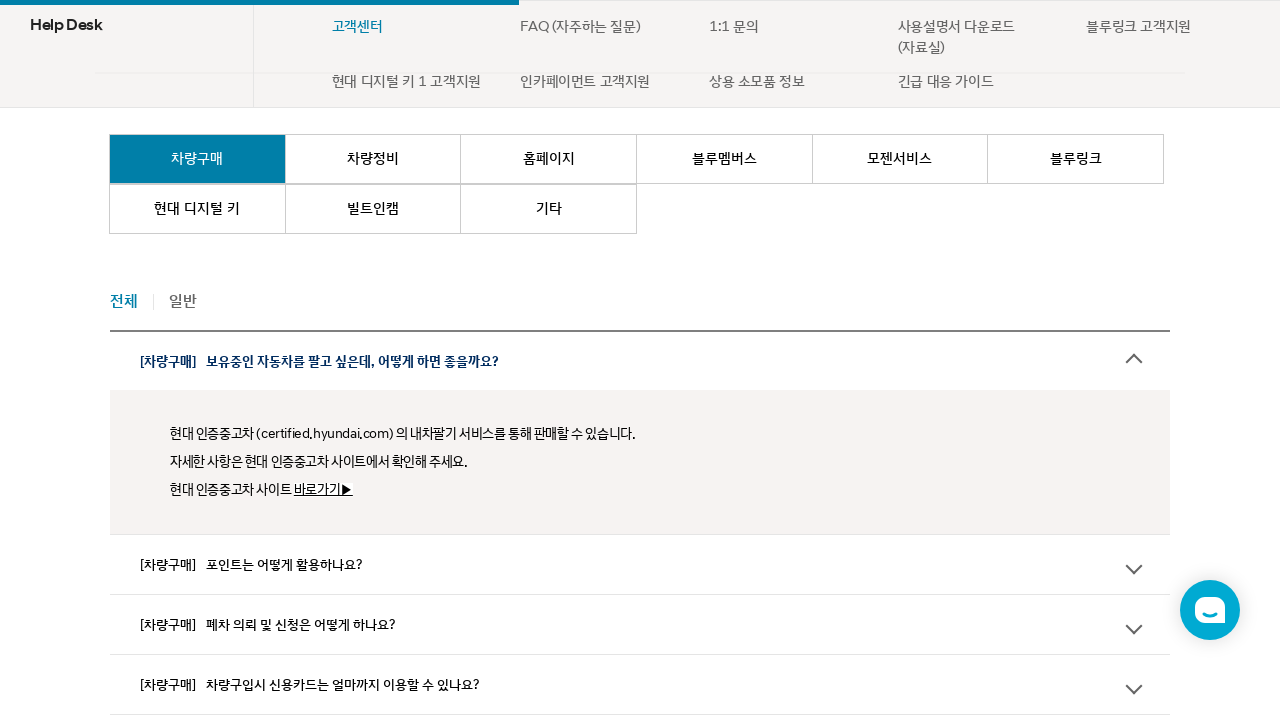

Scrolled FAQ item 2 on page 1 into view
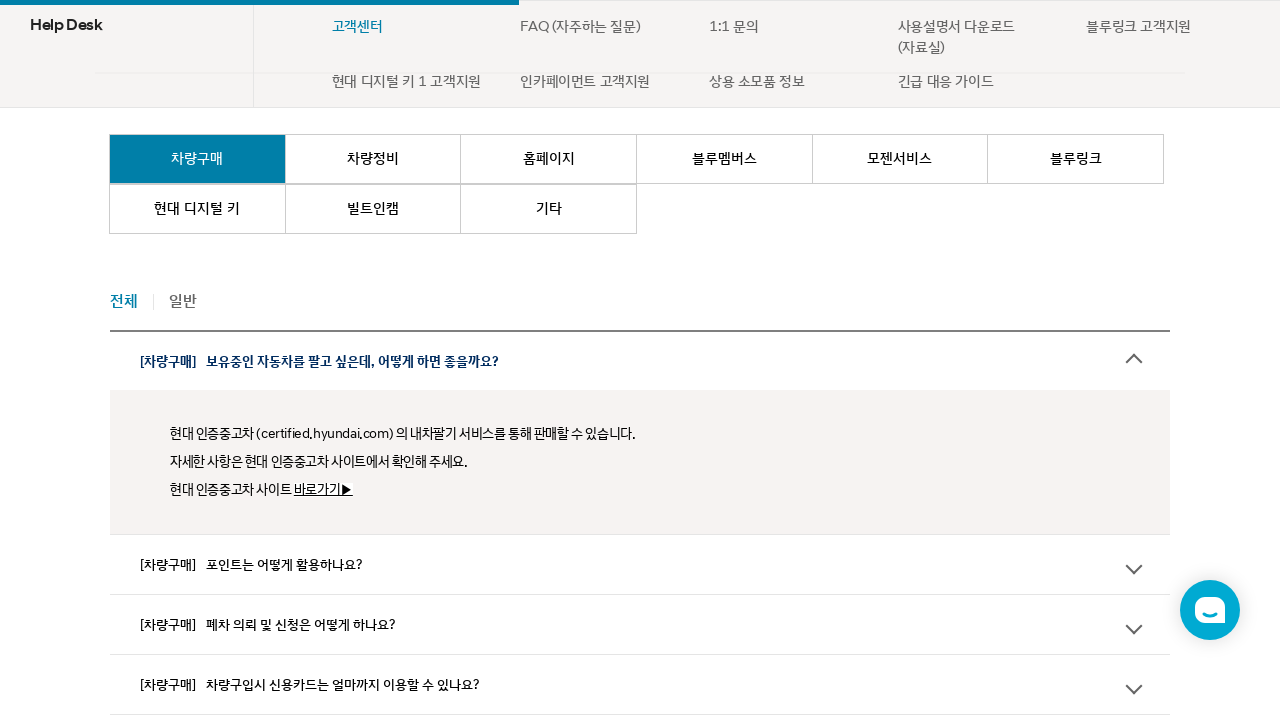

Clicked FAQ item 2 on page 1 to expand at (640, 564) on div.list-item >> nth=1
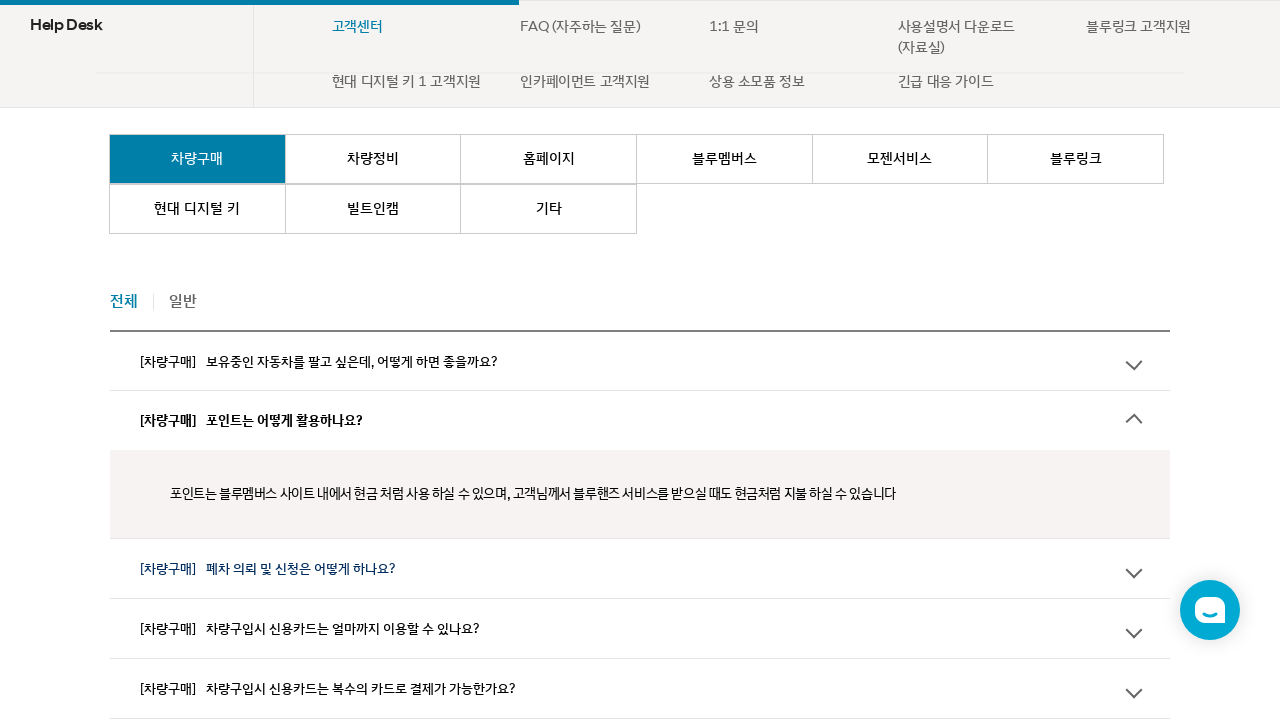

FAQ item 2 content visible on page 1
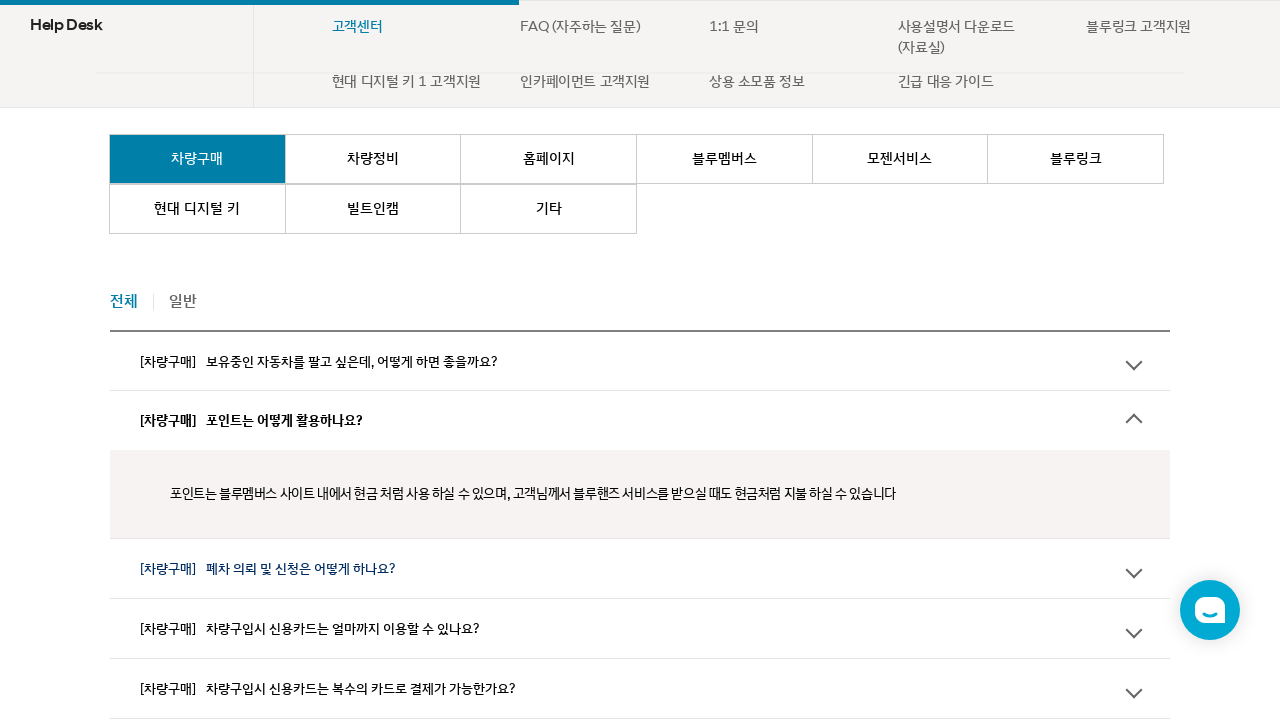

Scrolled FAQ item 3 on page 1 into view
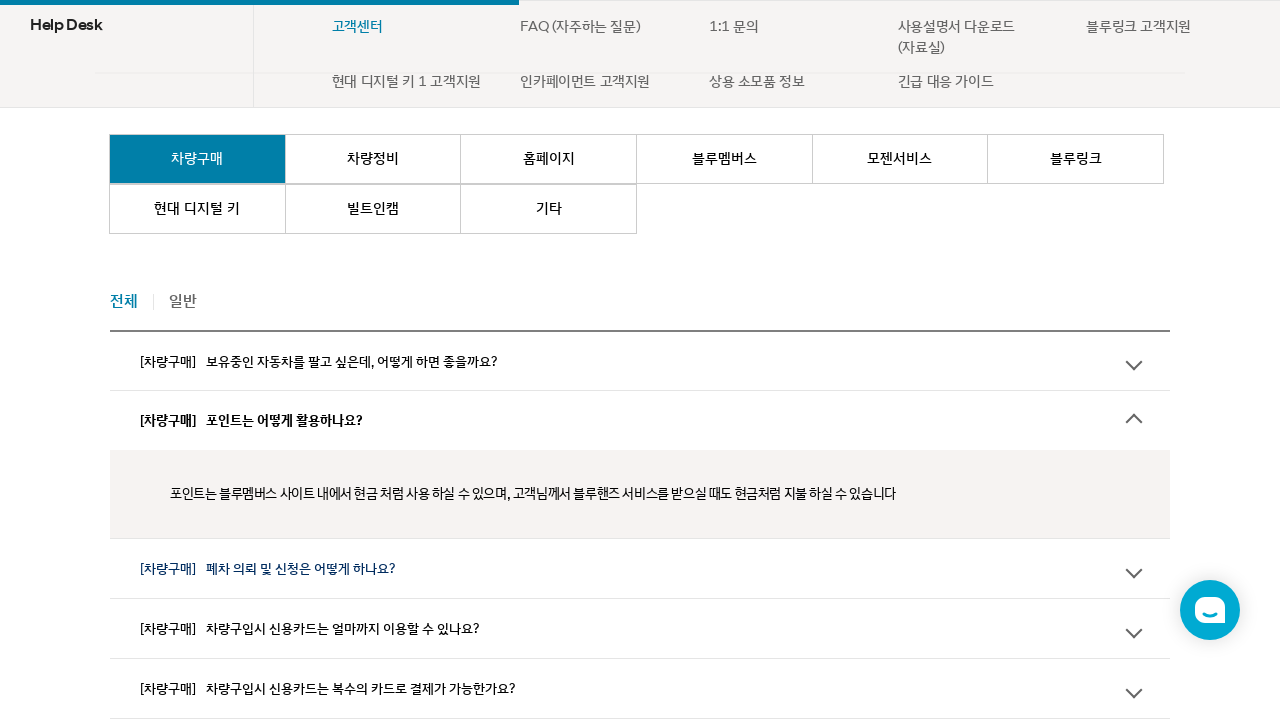

Clicked FAQ item 3 on page 1 to expand at (640, 568) on div.list-item >> nth=2
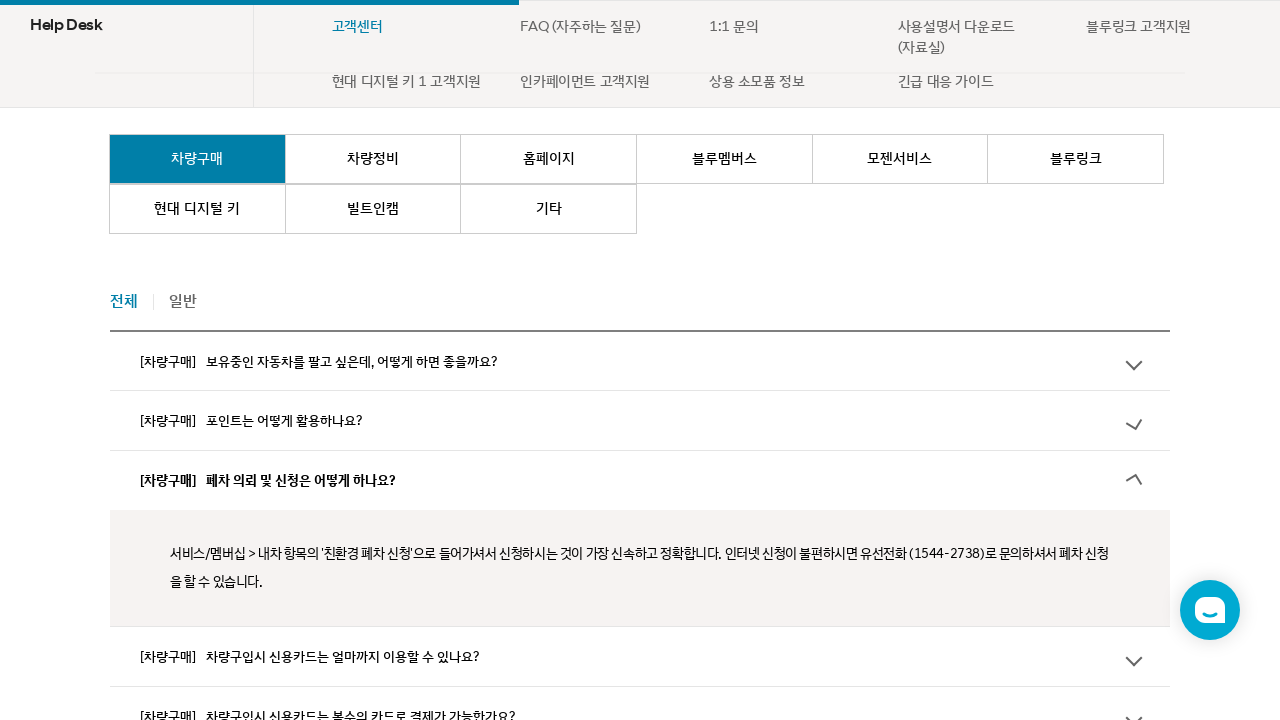

FAQ item 3 content visible on page 1
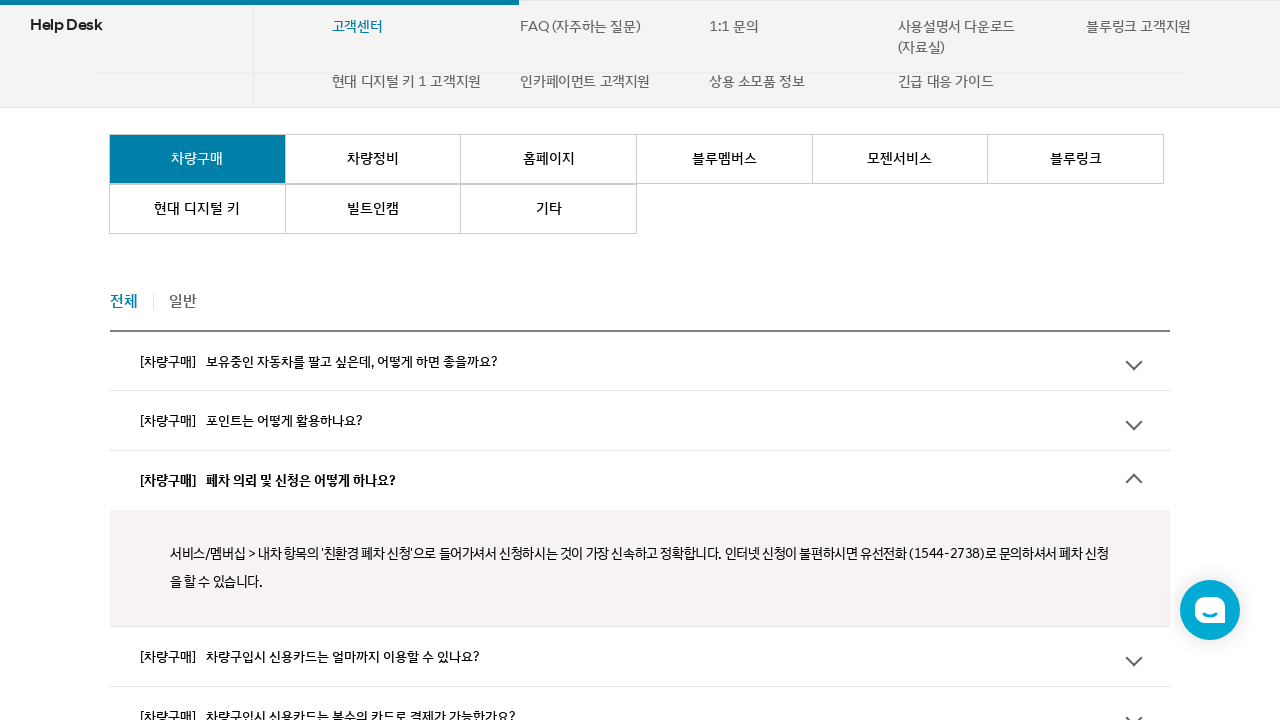

Scrolled FAQ item 4 on page 1 into view
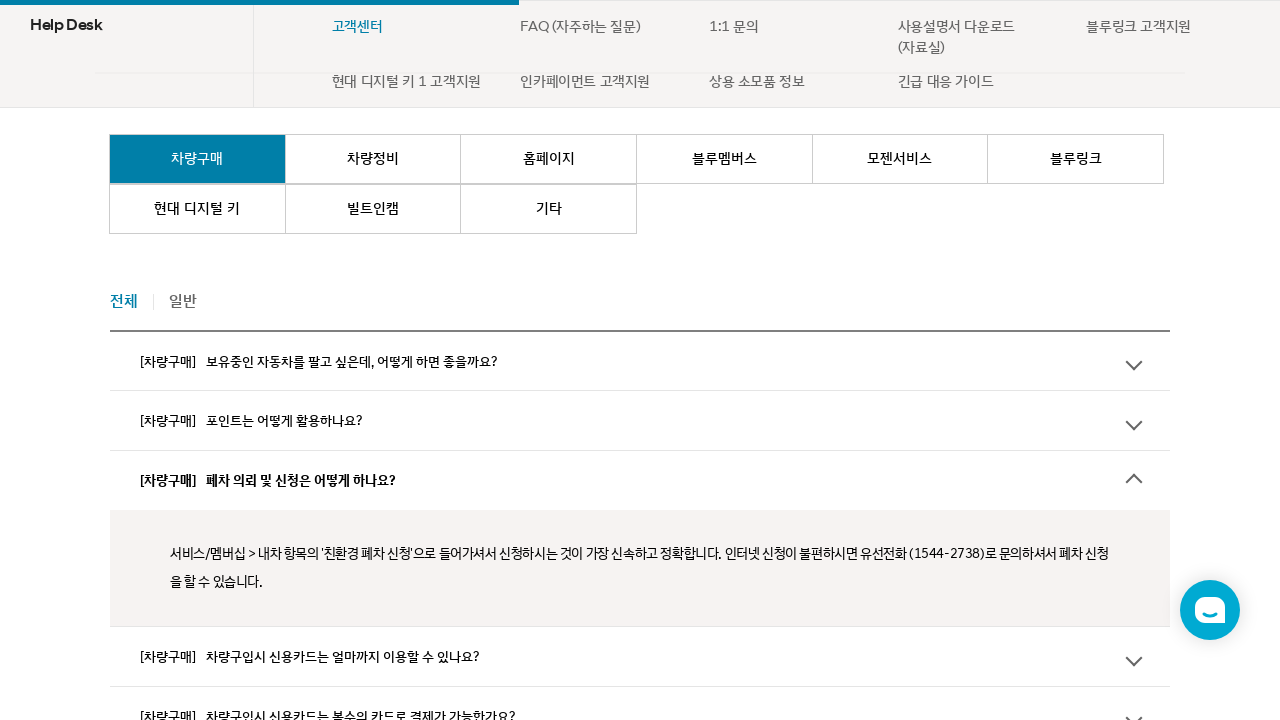

Clicked FAQ item 4 on page 1 to expand at (640, 656) on div.list-item >> nth=3
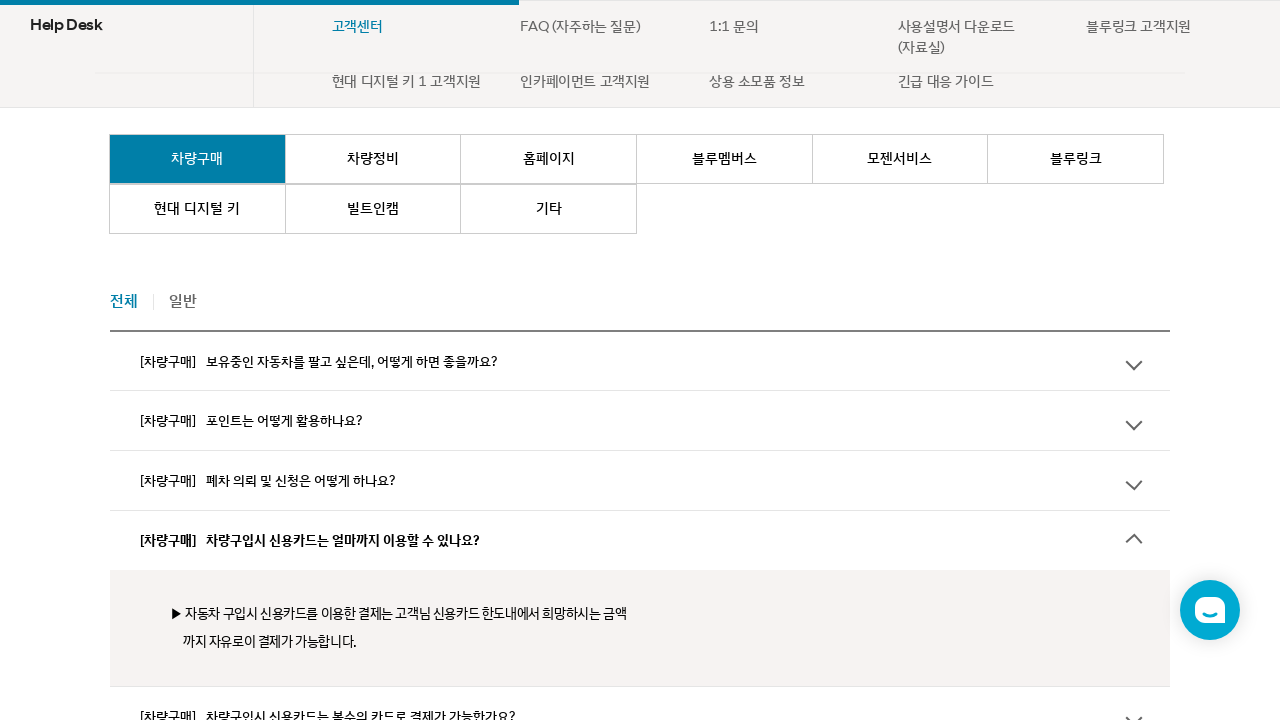

FAQ item 4 content visible on page 1
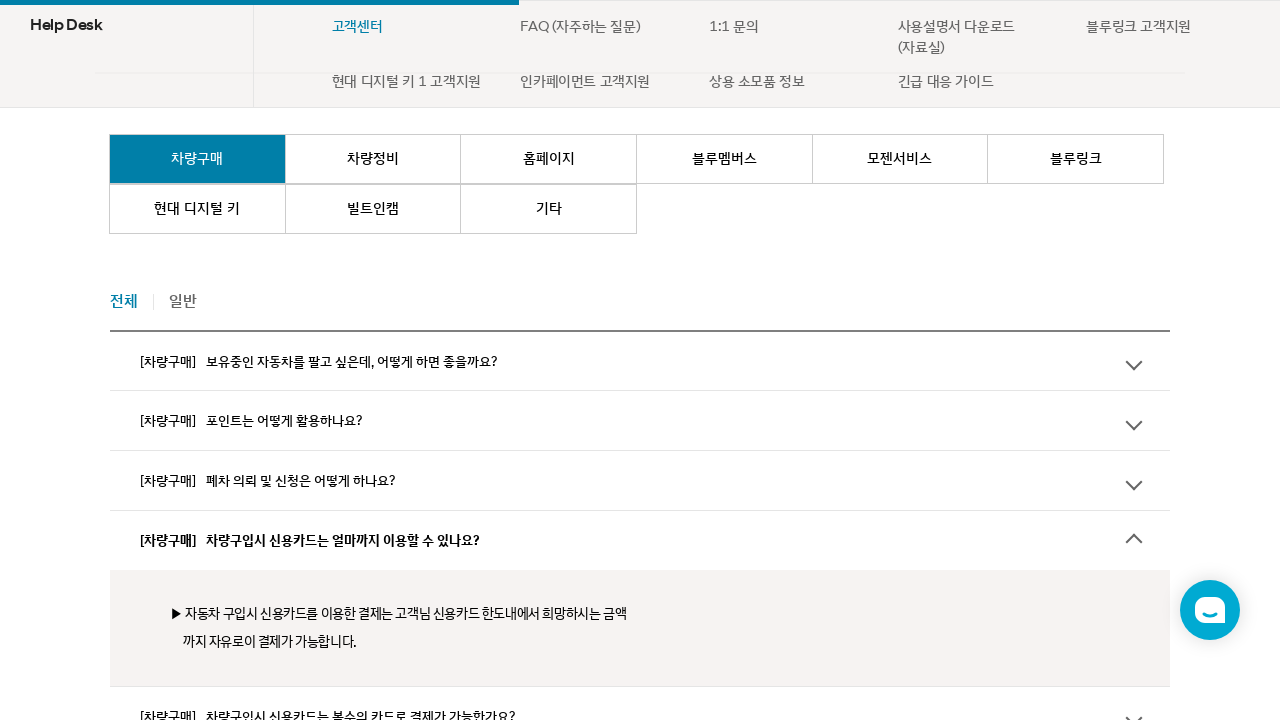

Scrolled FAQ item 5 on page 1 into view
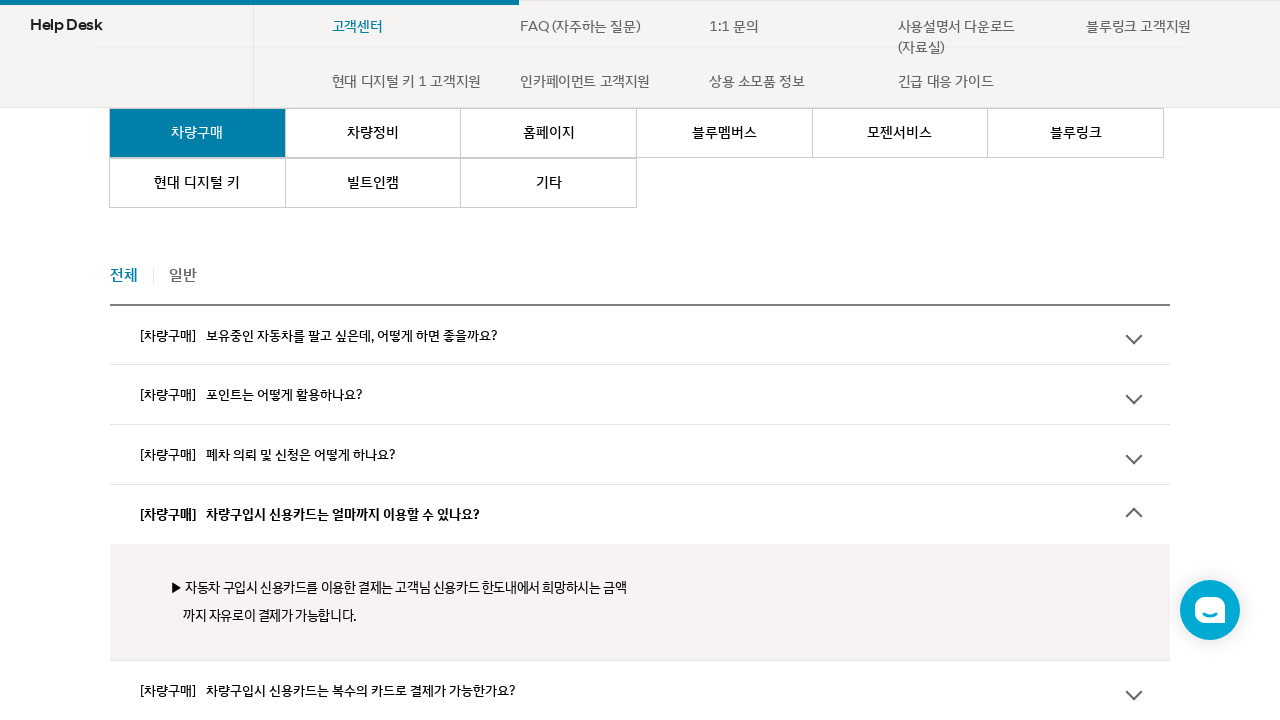

Clicked FAQ item 5 on page 1 to expand at (640, 690) on div.list-item >> nth=4
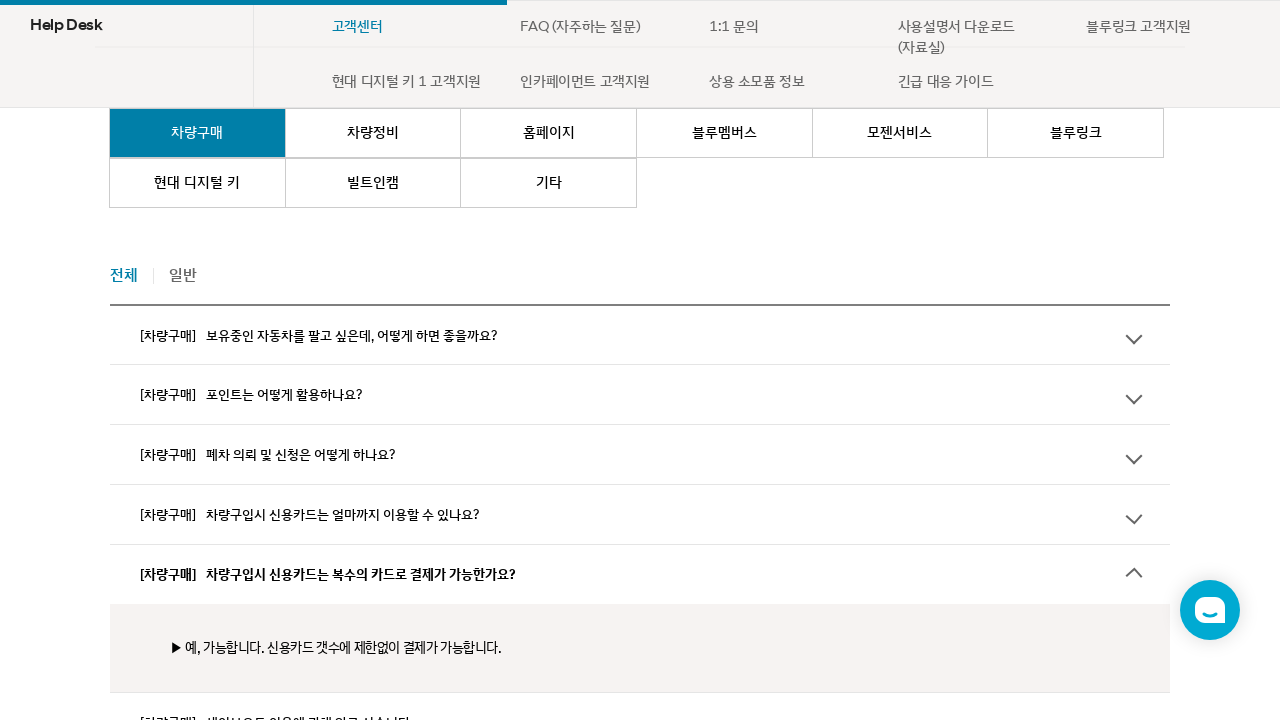

FAQ item 5 content visible on page 1
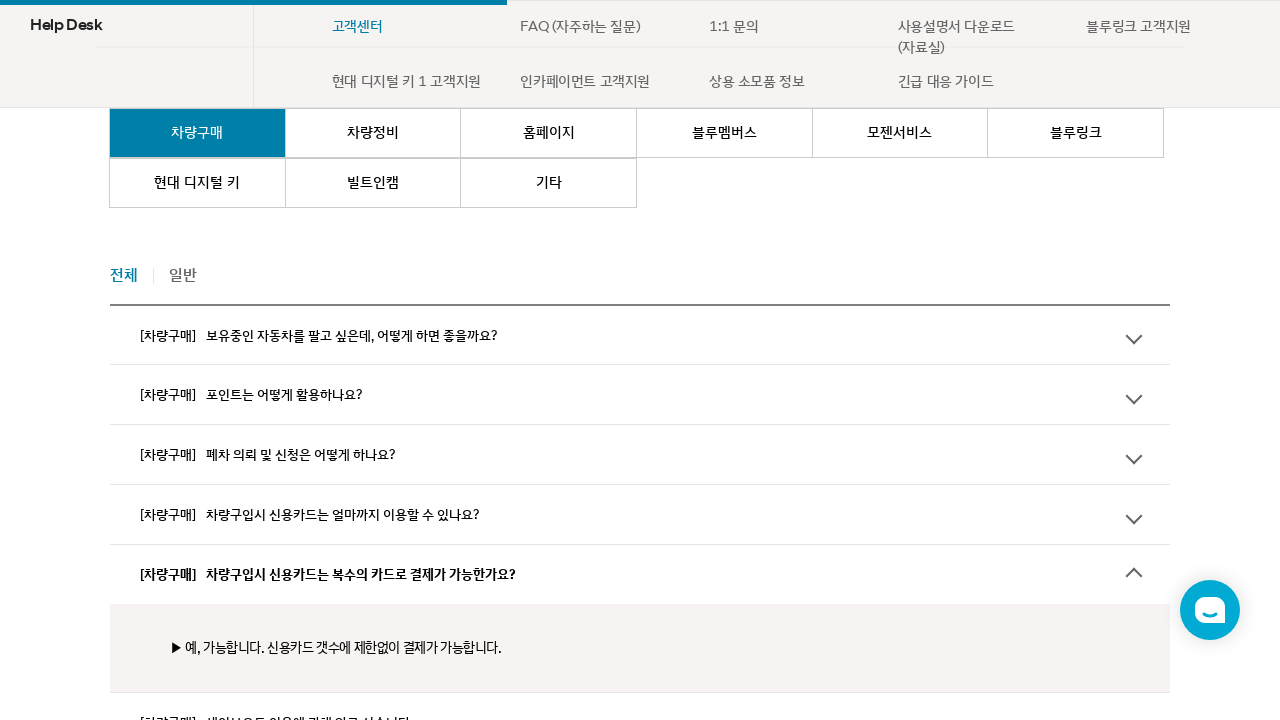

Scrolled FAQ item 6 on page 1 into view
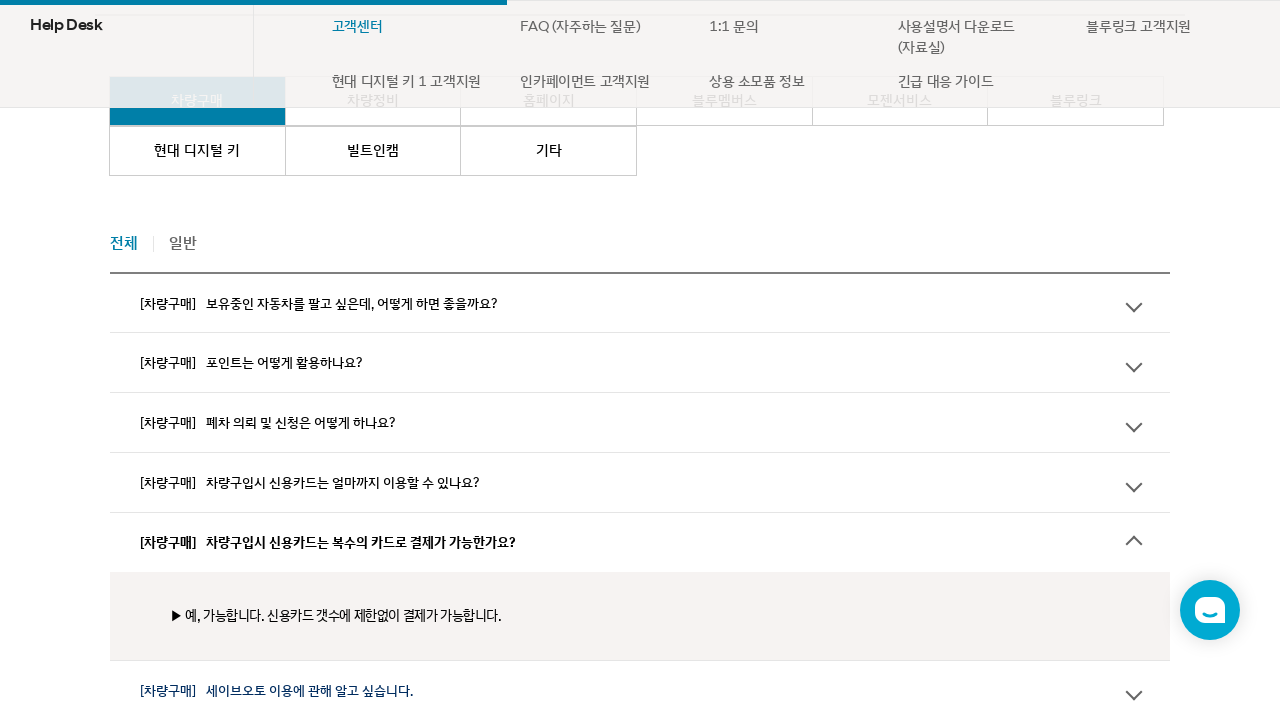

Clicked FAQ item 6 on page 1 to expand at (640, 690) on div.list-item >> nth=5
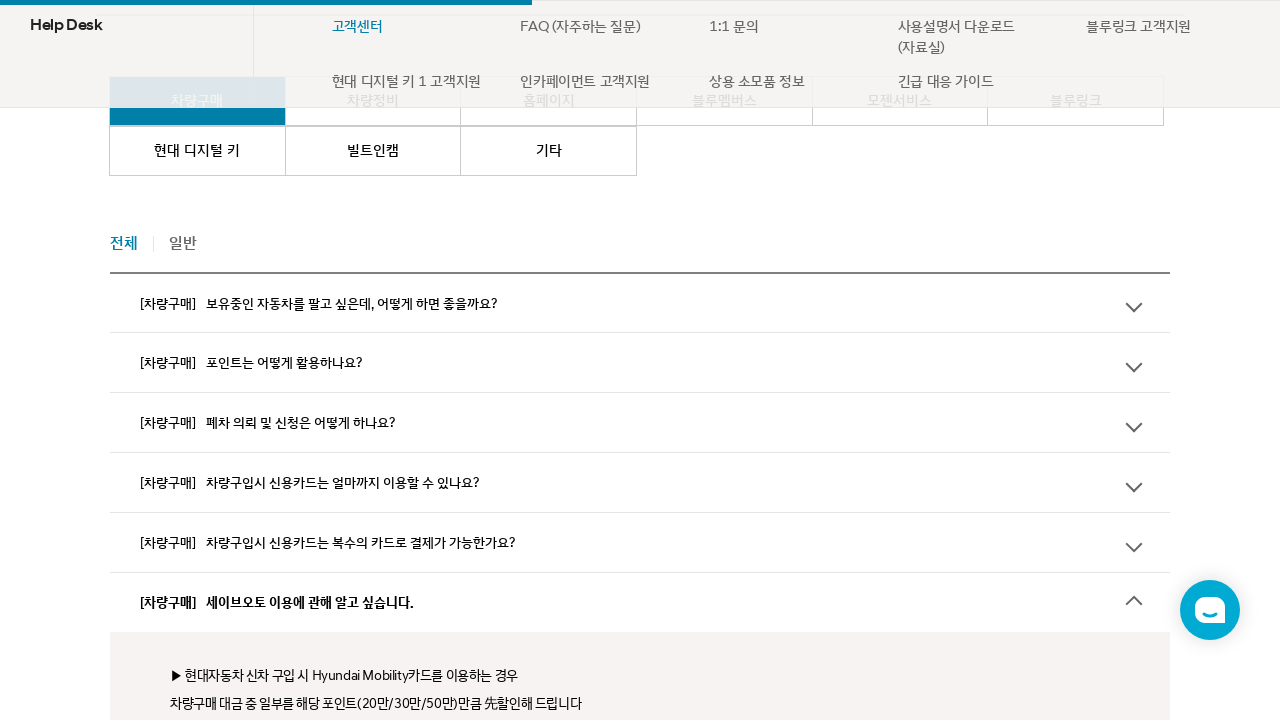

FAQ item 6 content visible on page 1
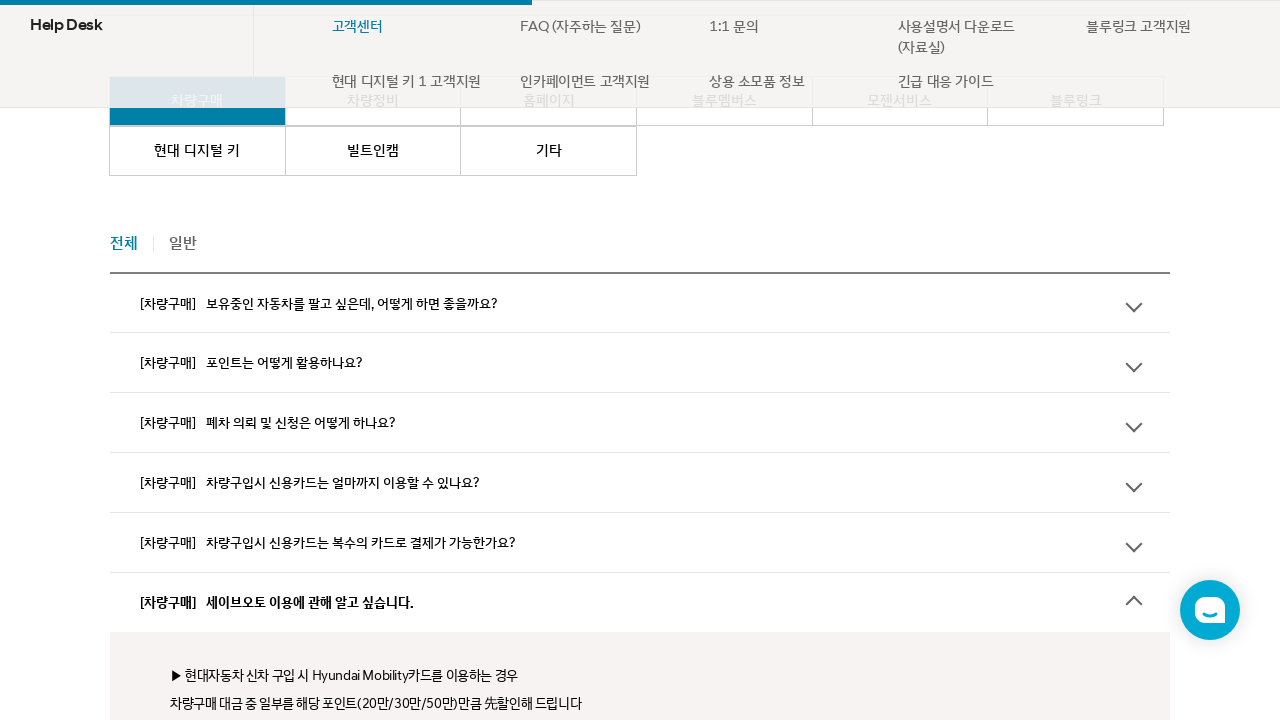

Scrolled FAQ item 7 on page 1 into view
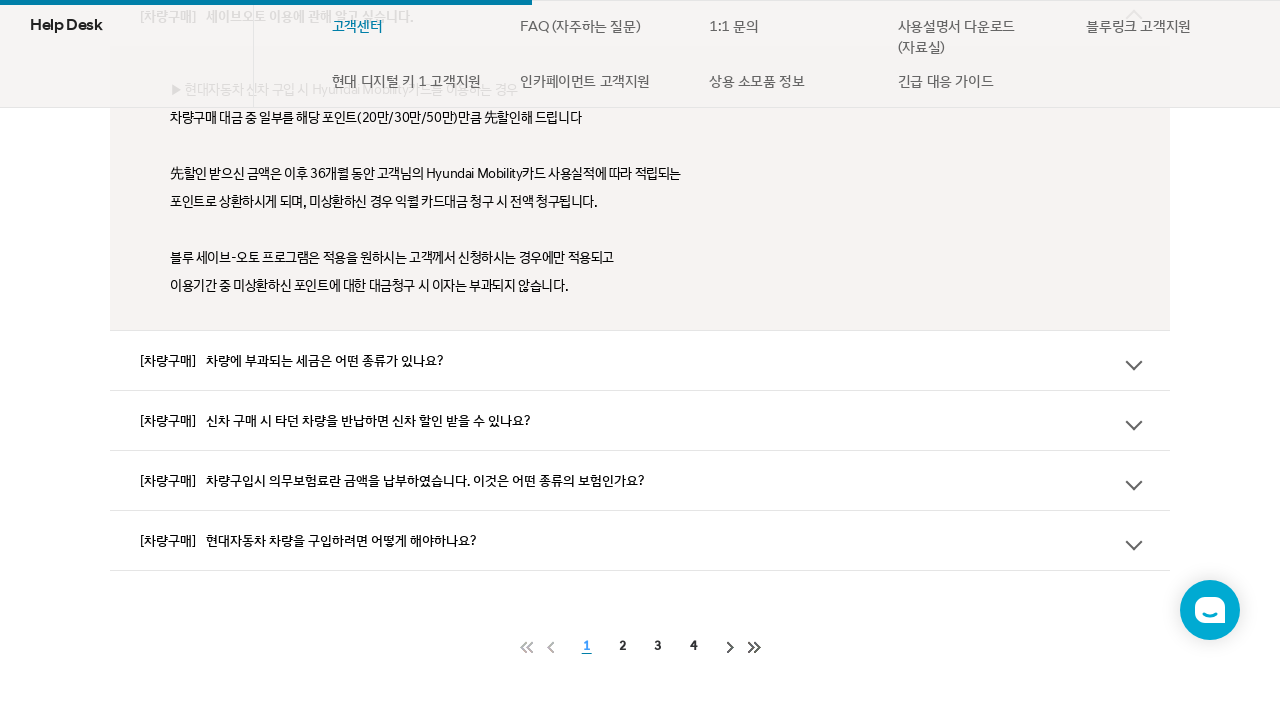

Clicked FAQ item 7 on page 1 to expand at (640, 360) on div.list-item >> nth=6
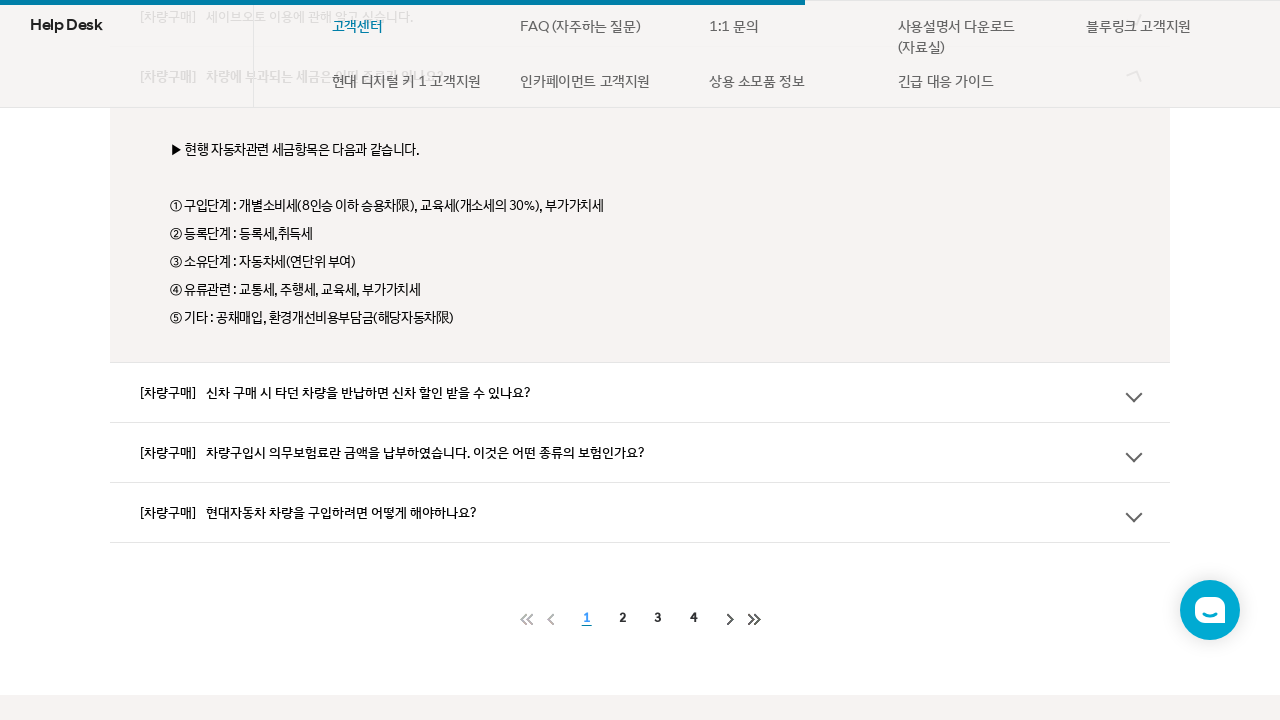

FAQ item 7 content visible on page 1
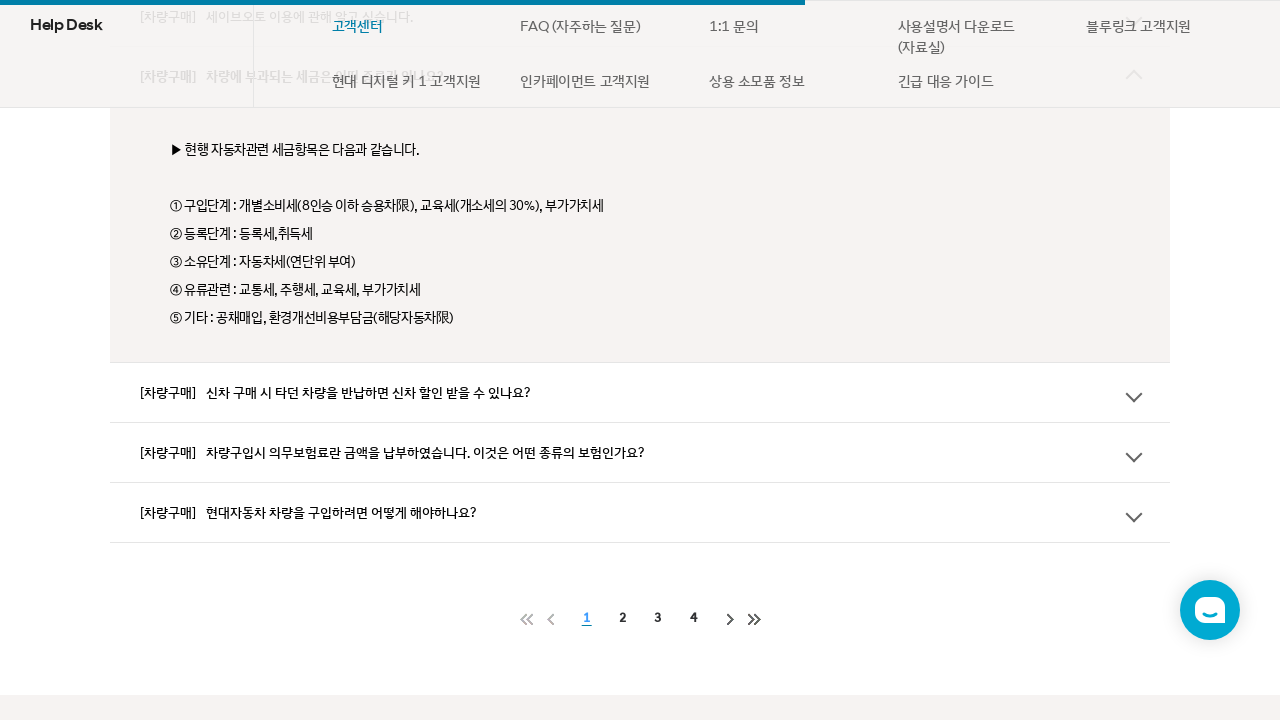

Scrolled FAQ item 8 on page 1 into view
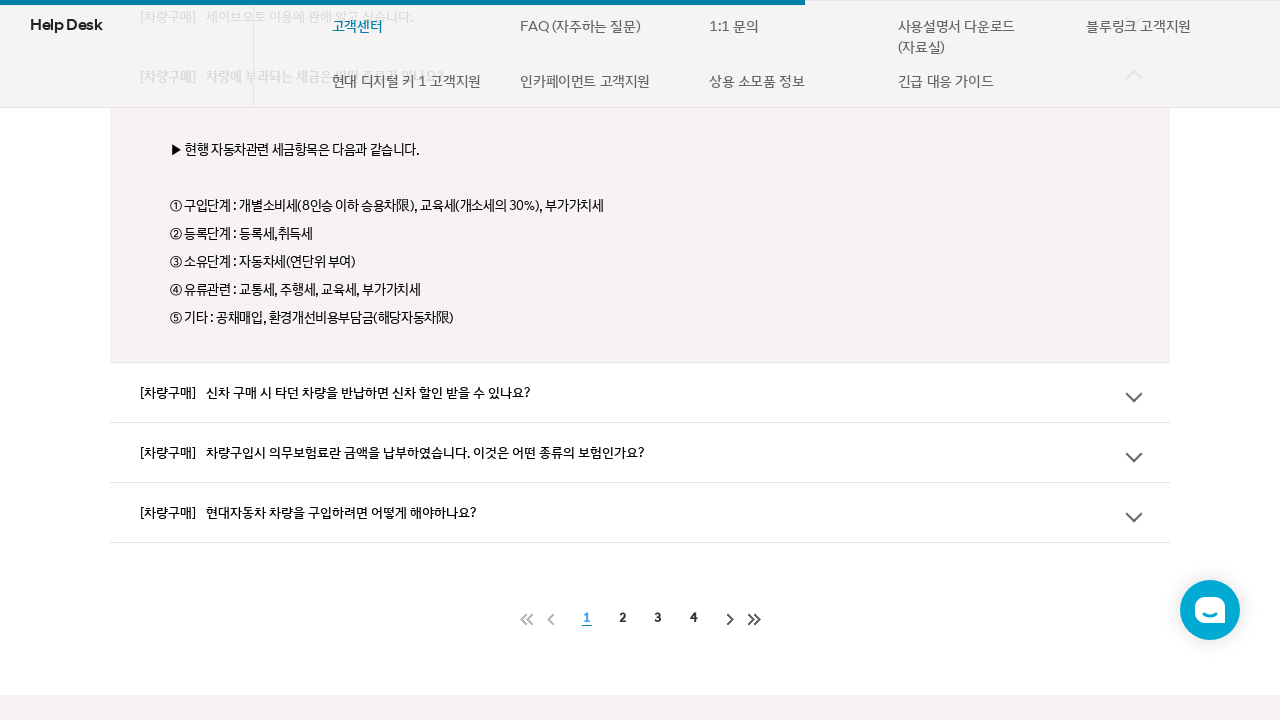

Clicked FAQ item 8 on page 1 to expand at (640, 392) on div.list-item >> nth=7
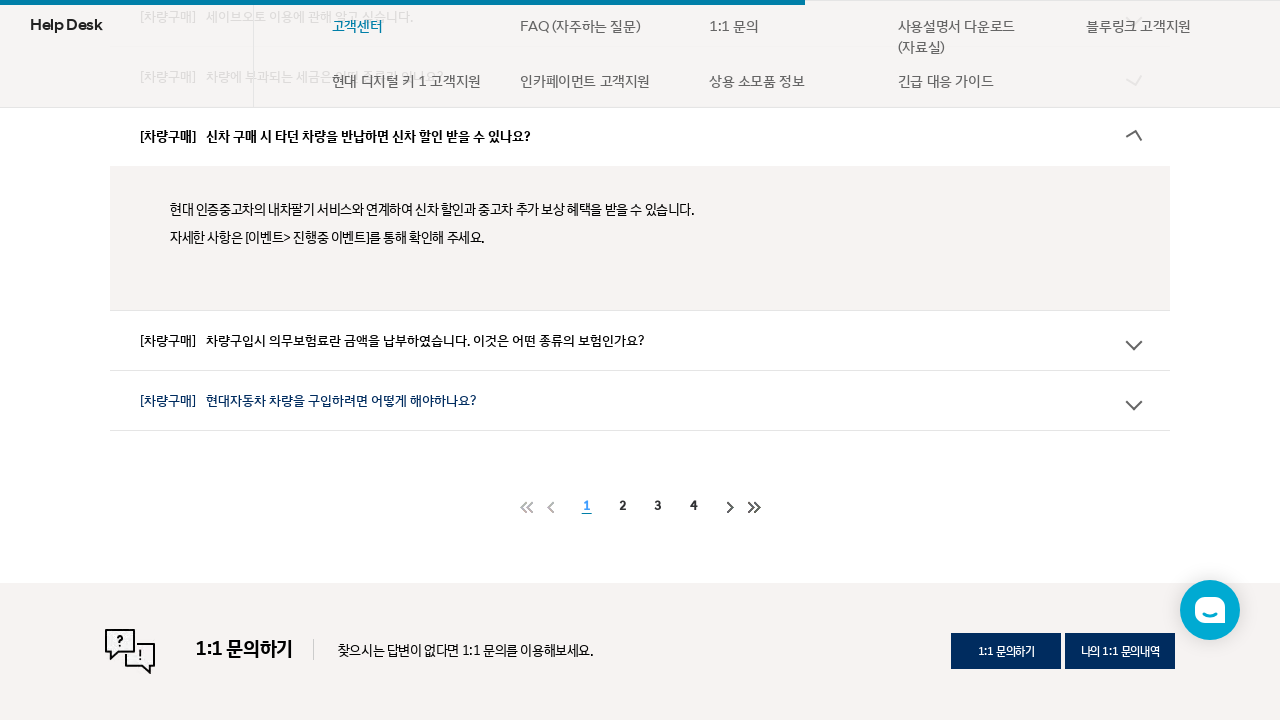

FAQ item 8 content visible on page 1
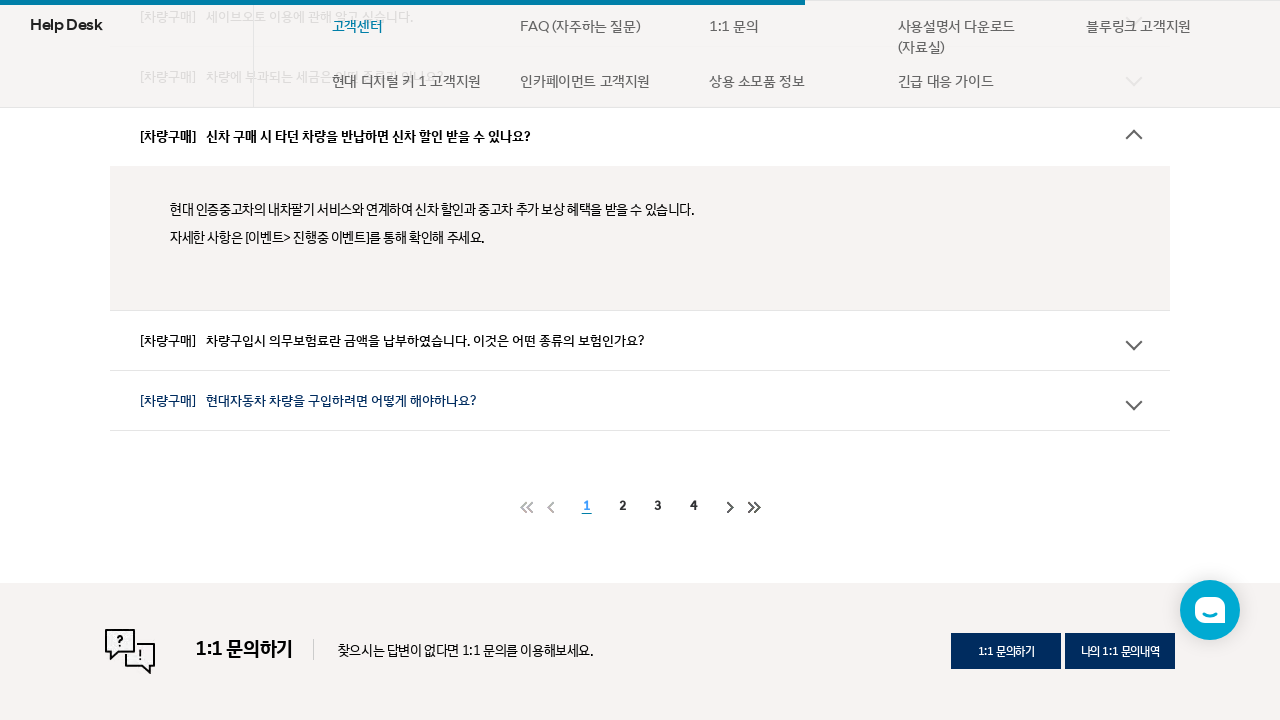

Scrolled FAQ item 9 on page 1 into view
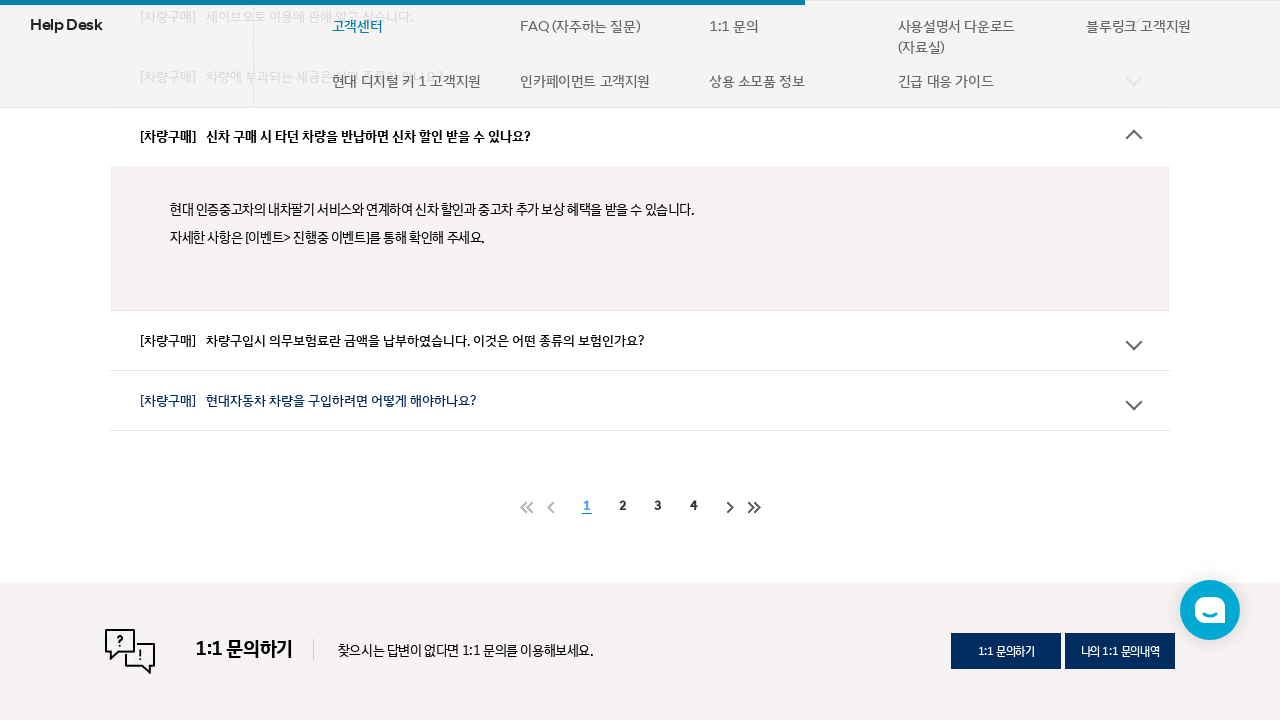

Clicked FAQ item 9 on page 1 to expand at (640, 340) on div.list-item >> nth=8
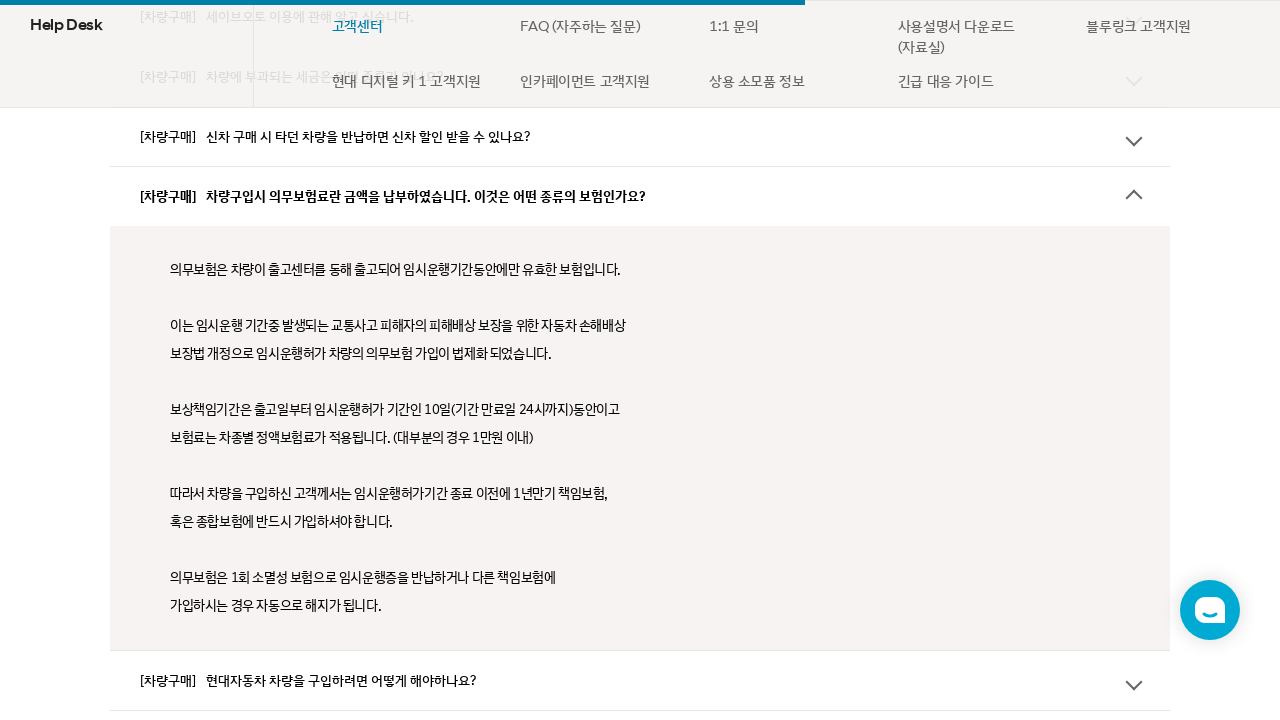

FAQ item 9 content visible on page 1
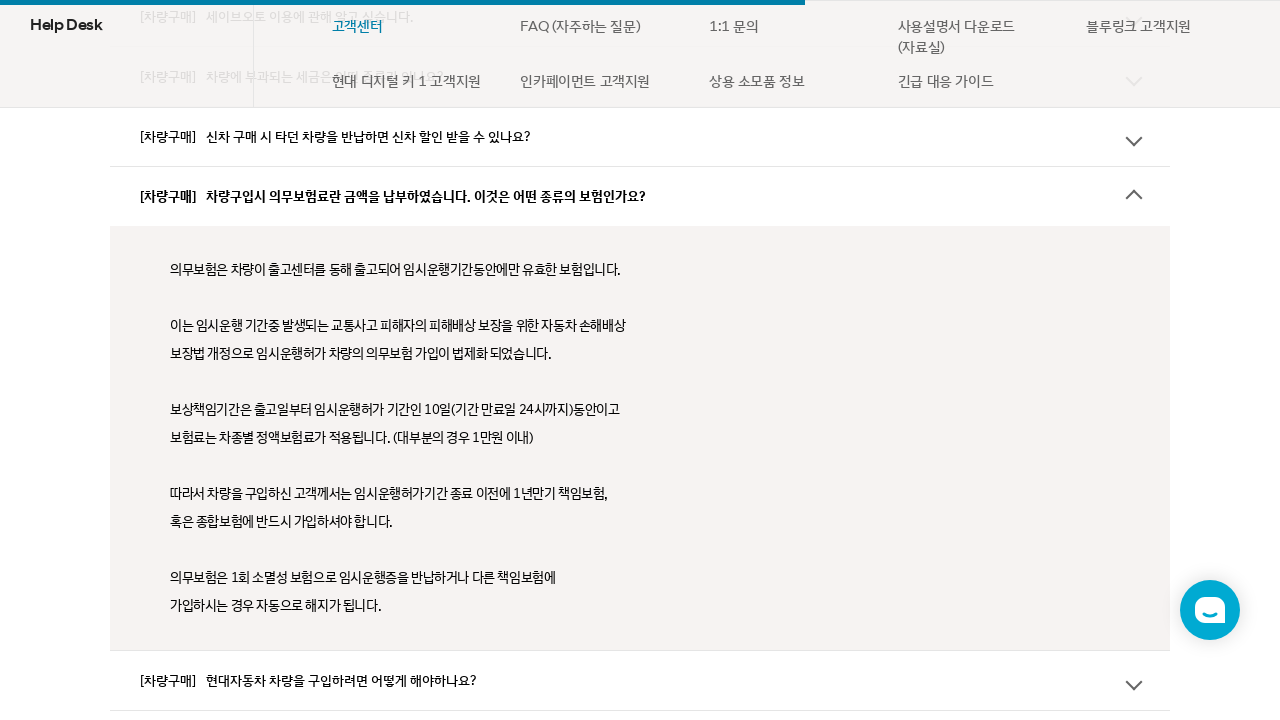

Scrolled FAQ item 10 on page 1 into view
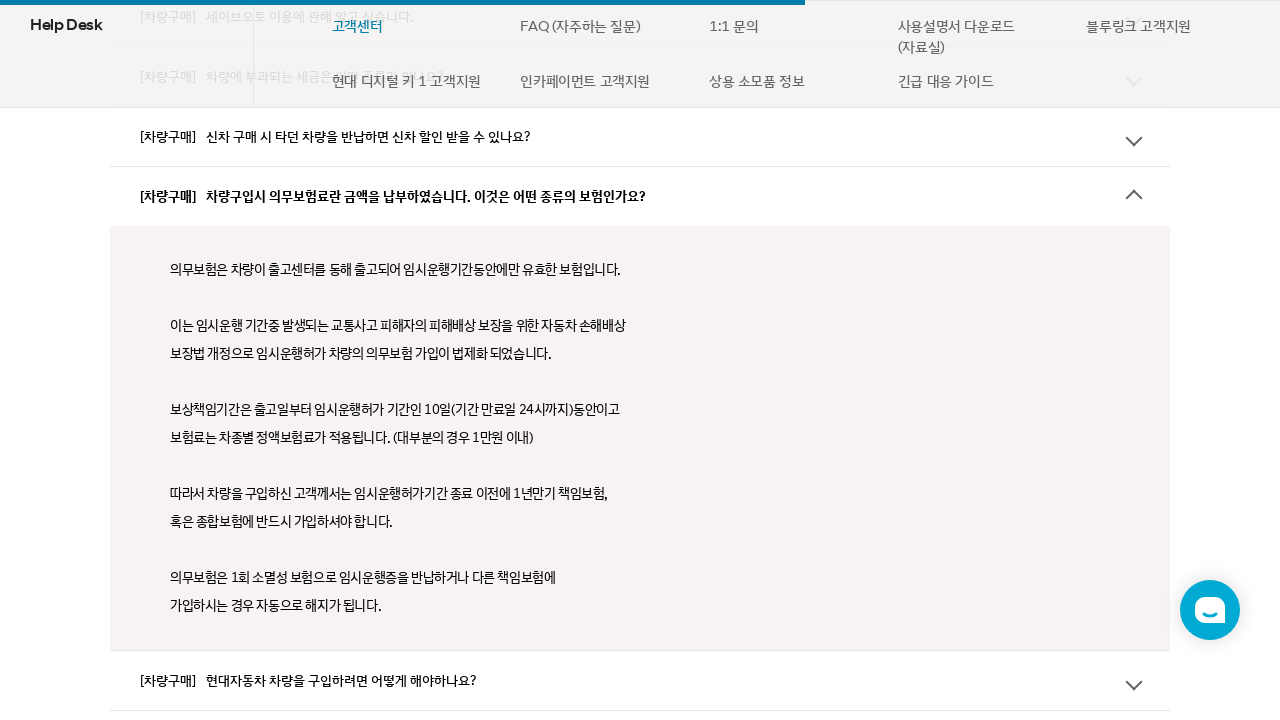

Clicked FAQ item 10 on page 1 to expand at (640, 680) on div.list-item >> nth=9
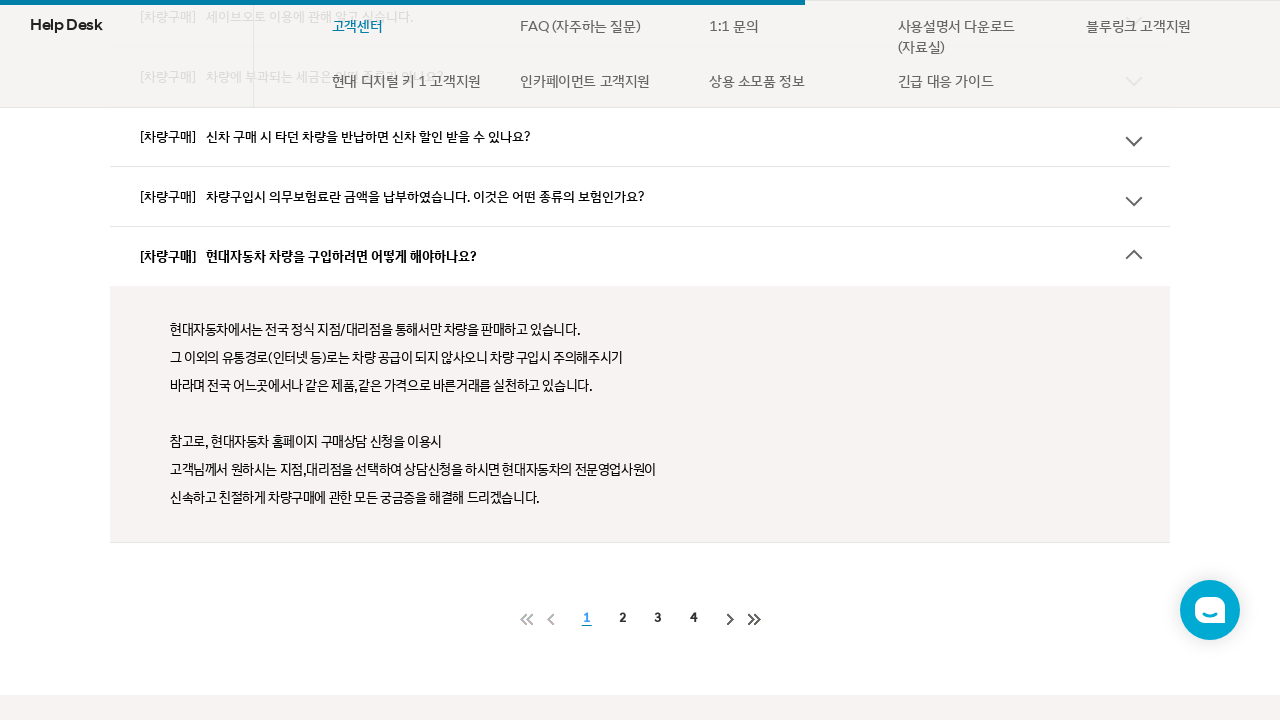

FAQ item 10 content visible on page 1
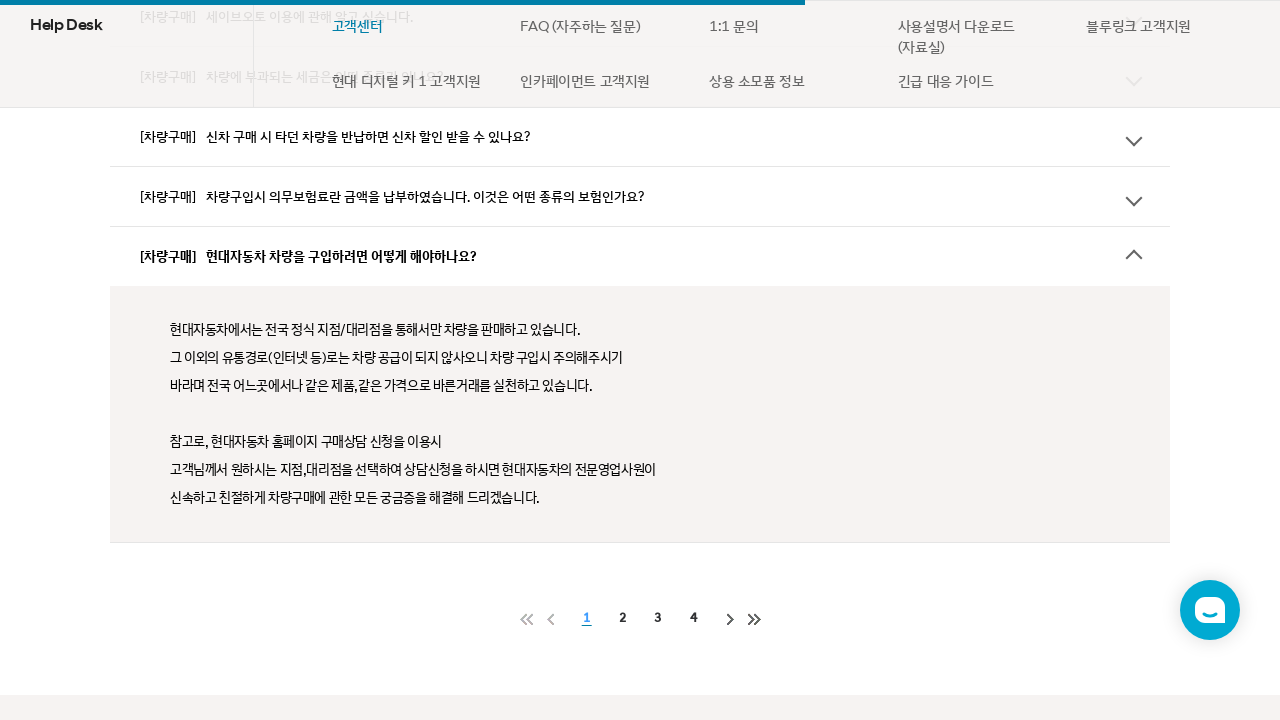

Scrolled pagination button for page 2 into view
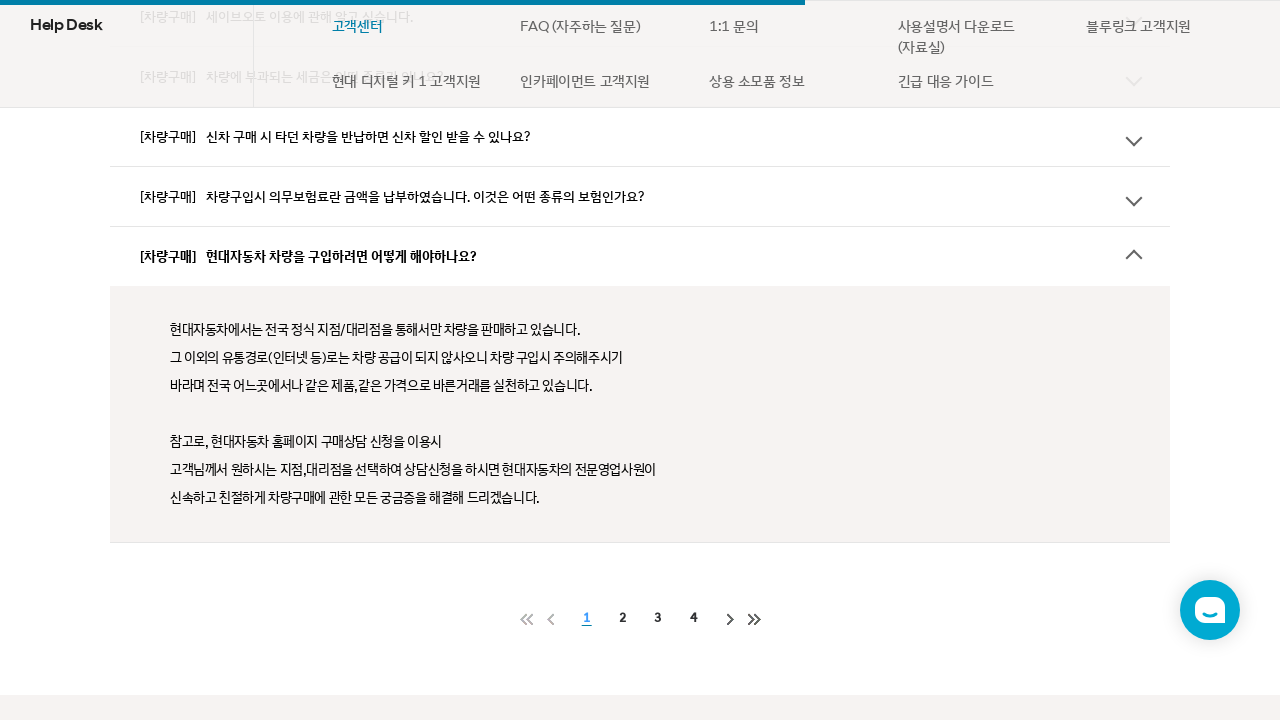

Clicked pagination button to navigate to page 2 at (622, 619) on xpath=//*[@id="app"]/div[3]/section/div[2]/div/div[2]/section/div/div[3]/div[2]/
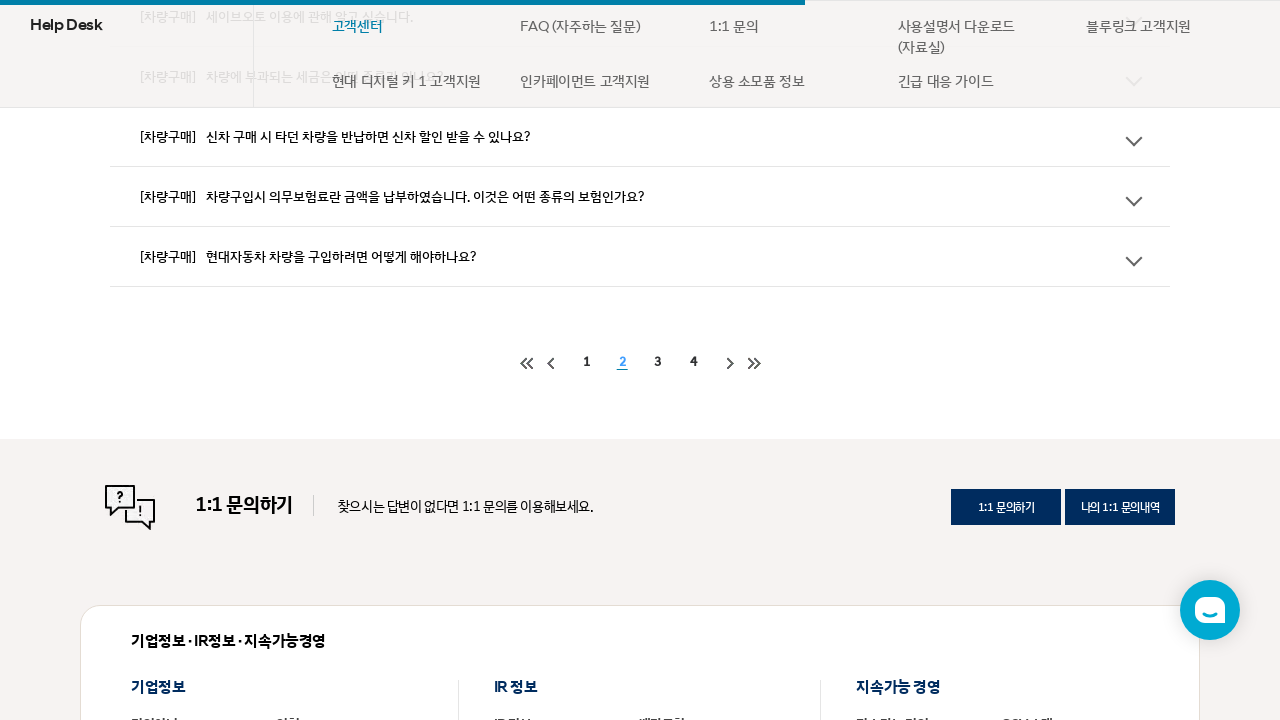

Page 2 loaded and ready
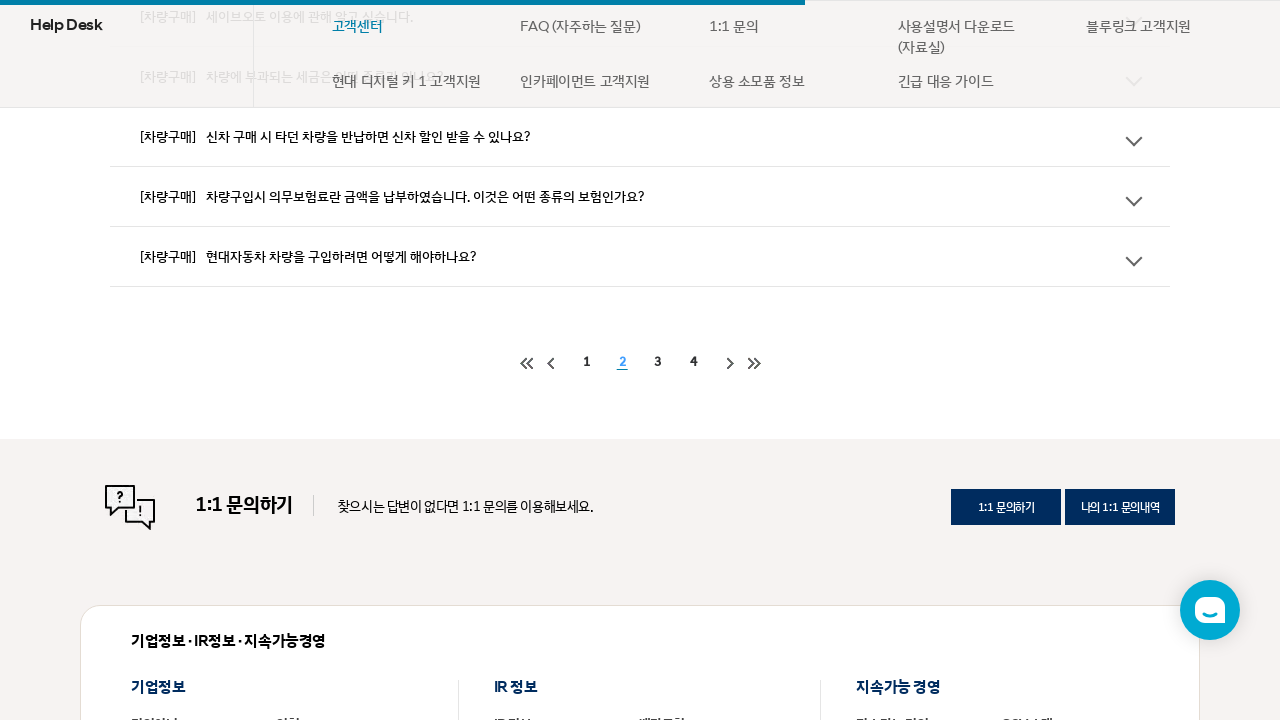

Found 10 FAQ items on page 2
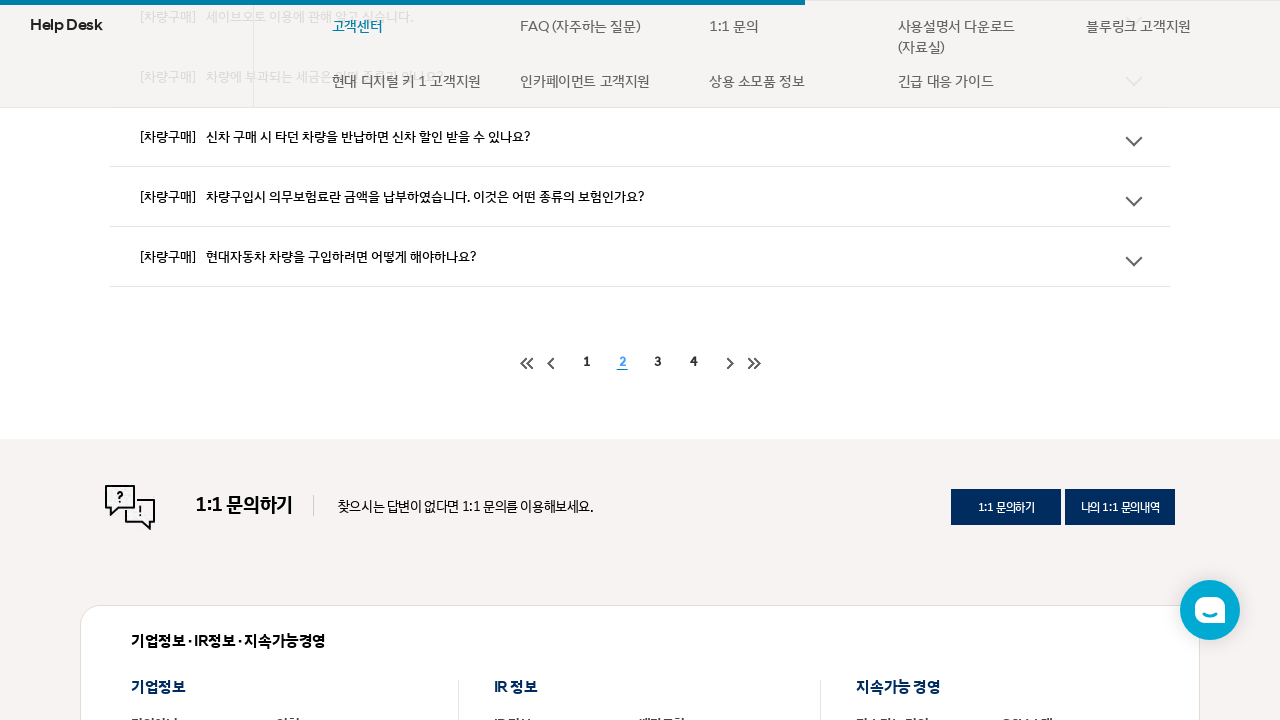

Scrolled FAQ item 1 on page 2 into view
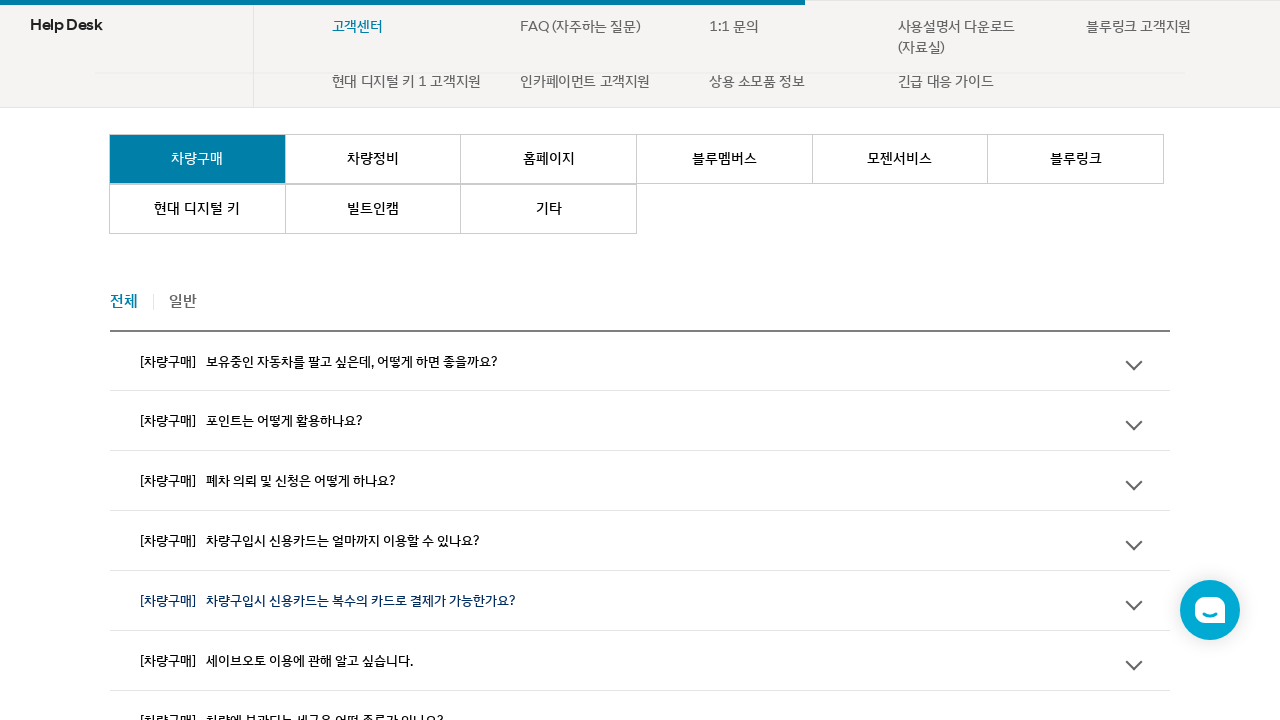

Clicked FAQ item 1 on page 2 to expand at (640, 360) on div.list-item >> nth=0
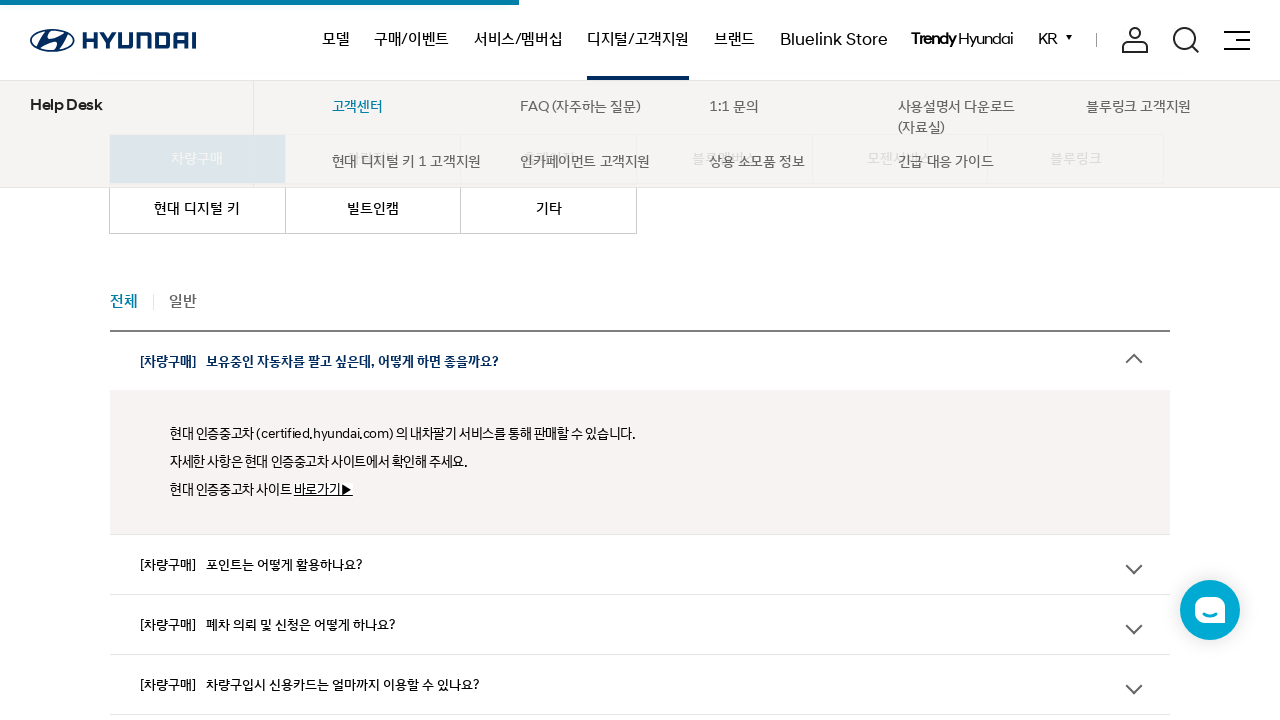

FAQ item 1 content visible on page 2
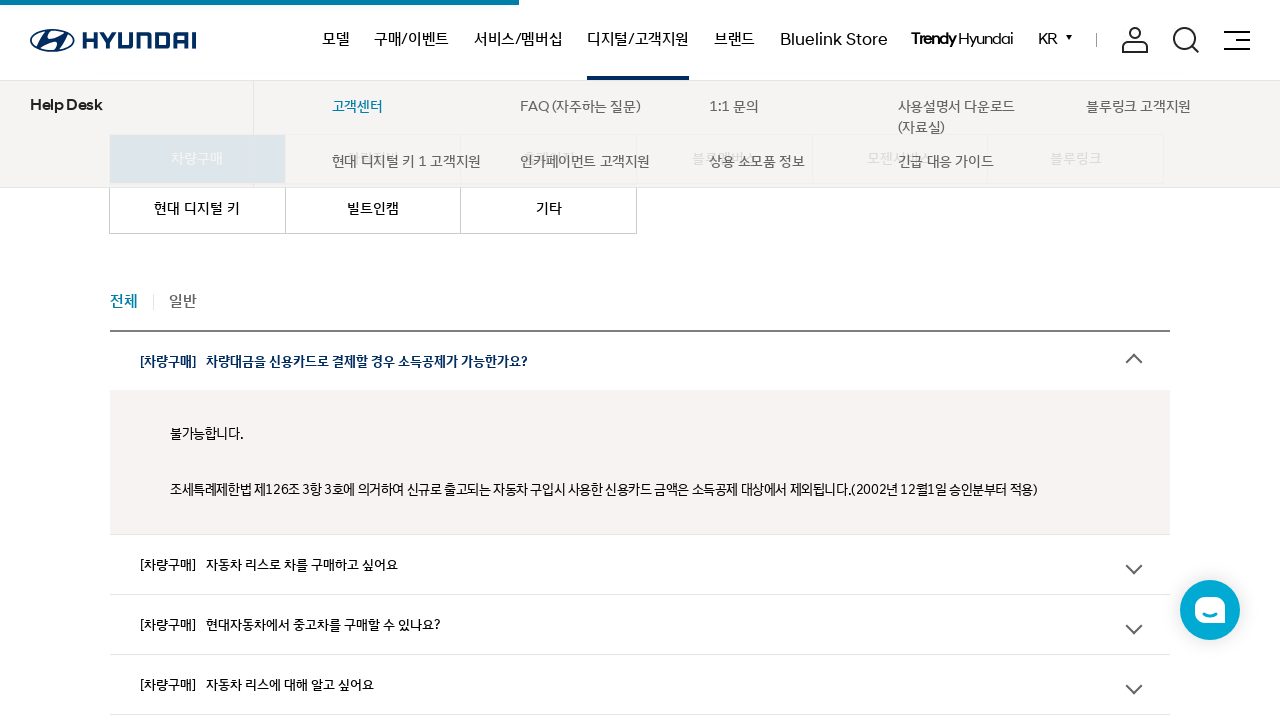

Scrolled FAQ item 2 on page 2 into view
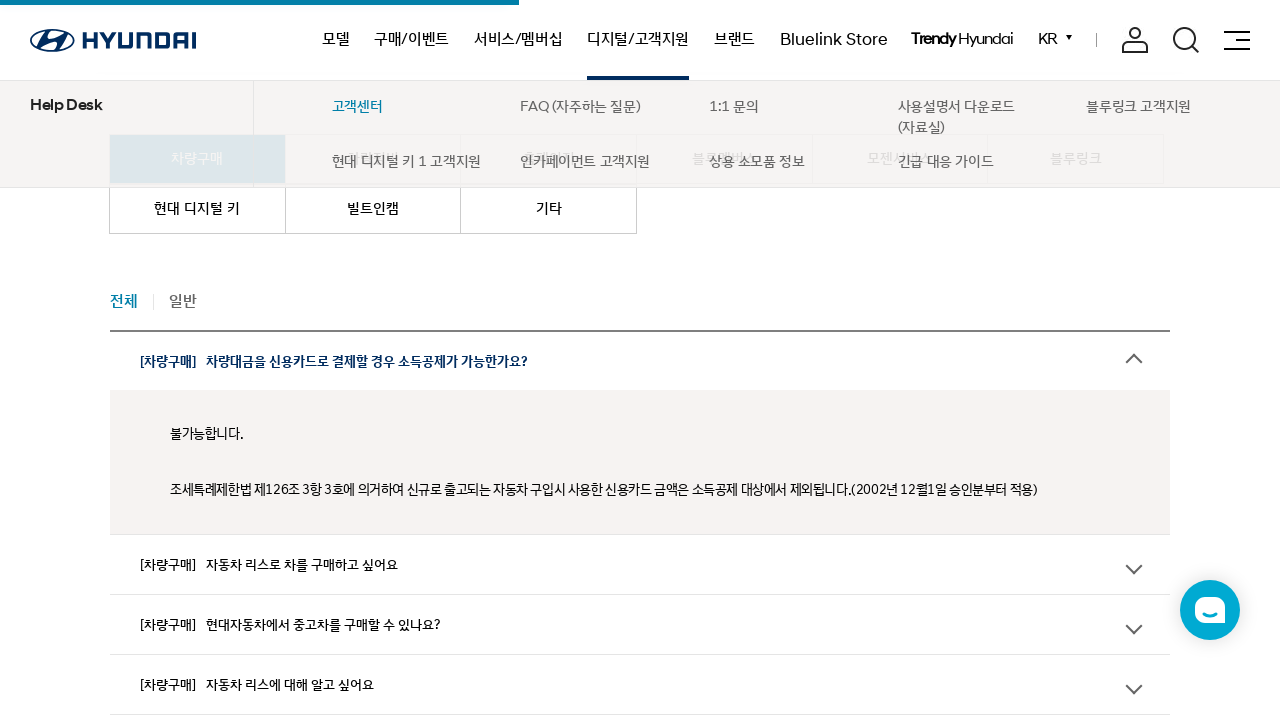

Clicked FAQ item 2 on page 2 to expand at (640, 564) on div.list-item >> nth=1
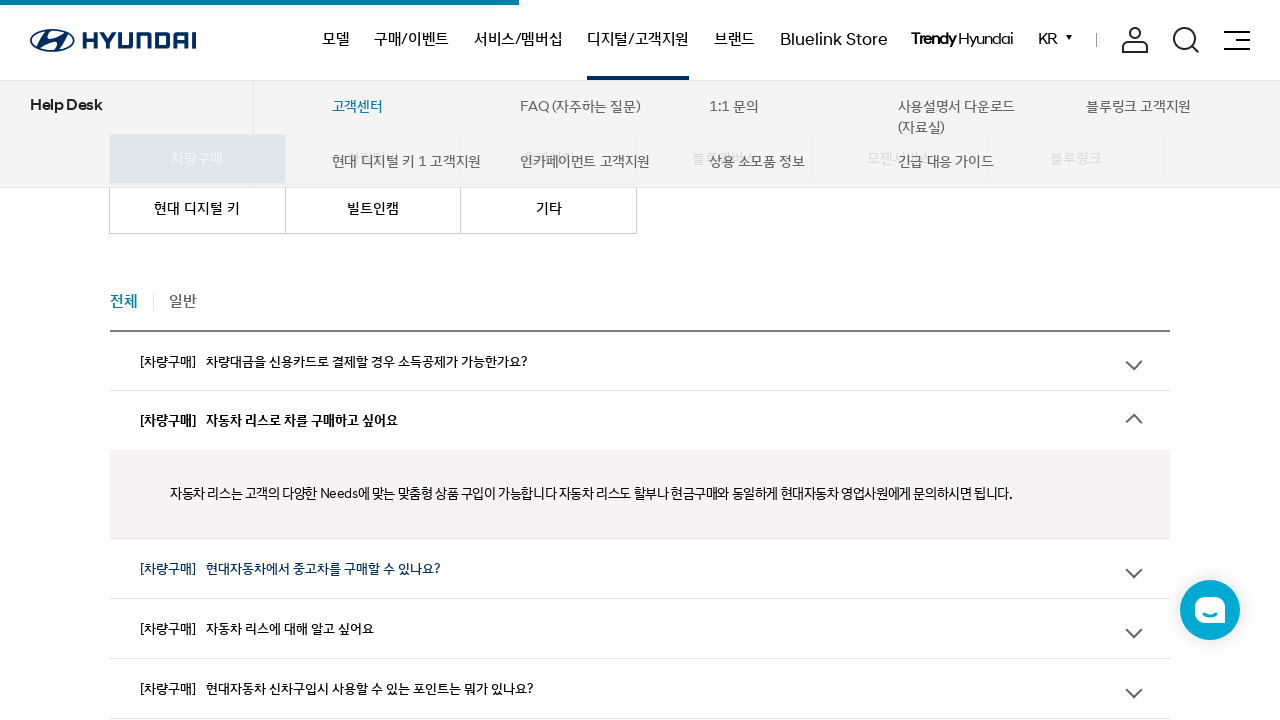

FAQ item 2 content visible on page 2
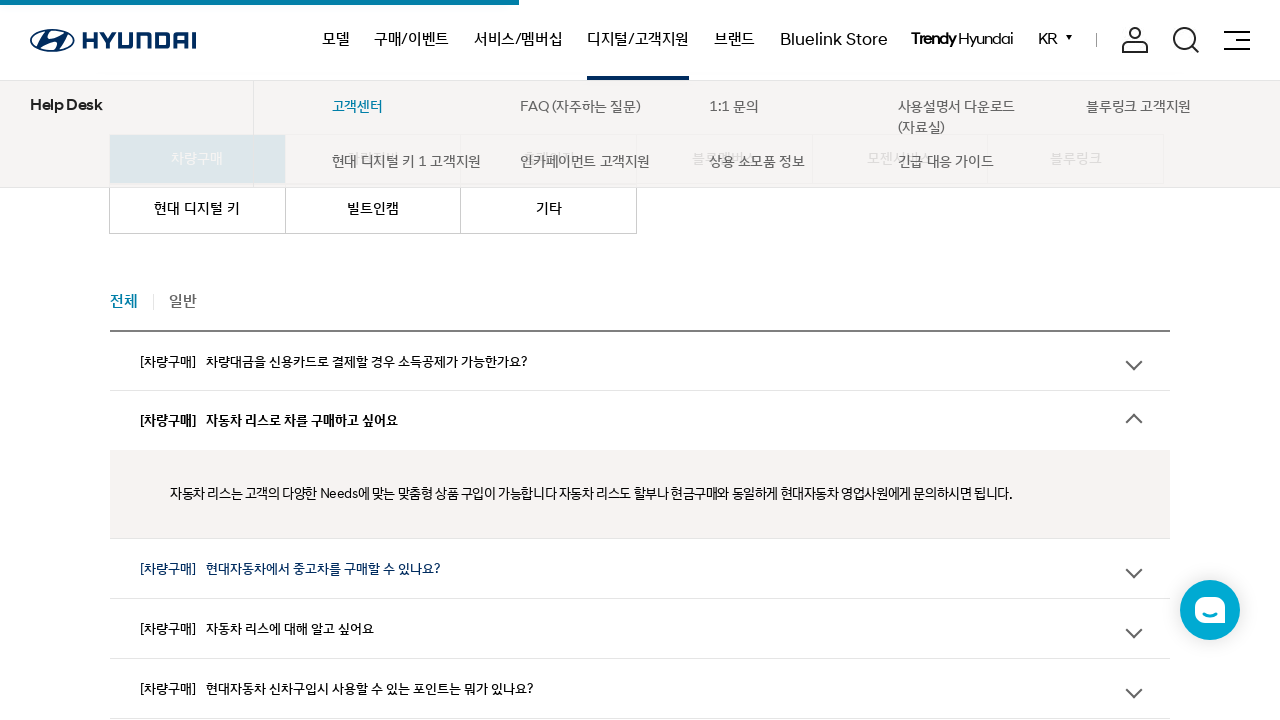

Scrolled FAQ item 3 on page 2 into view
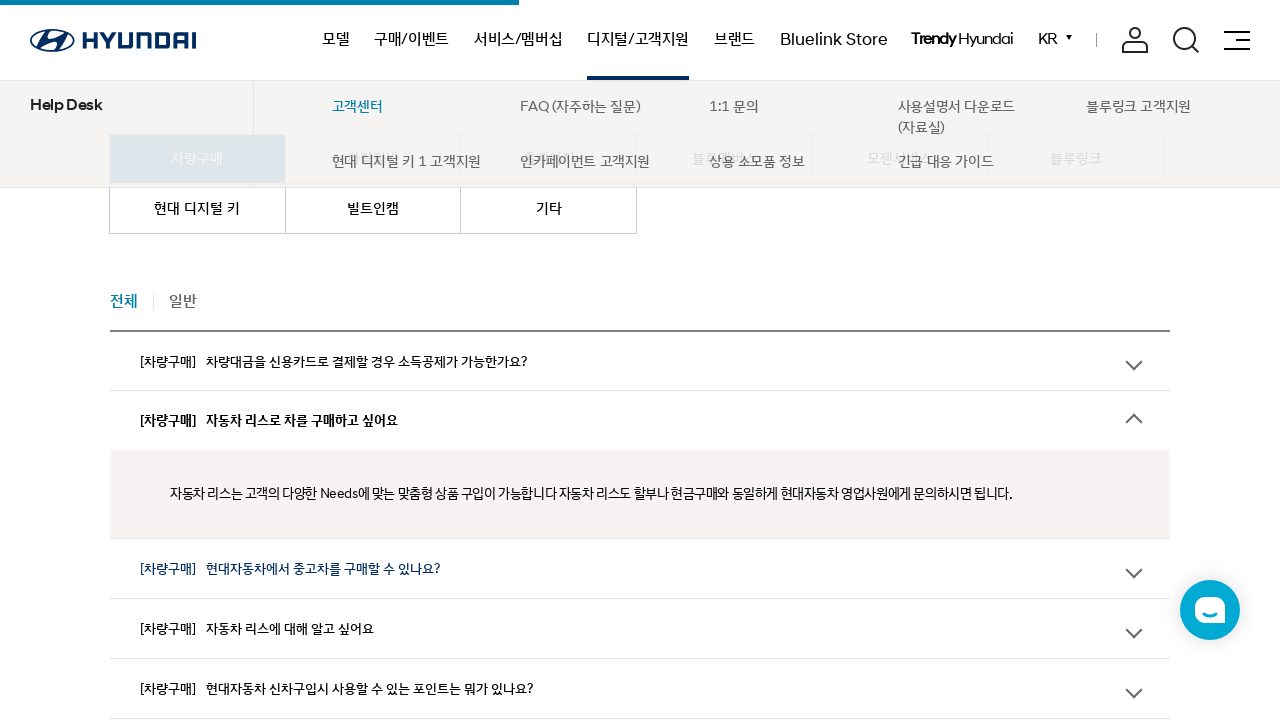

Clicked FAQ item 3 on page 2 to expand at (640, 568) on div.list-item >> nth=2
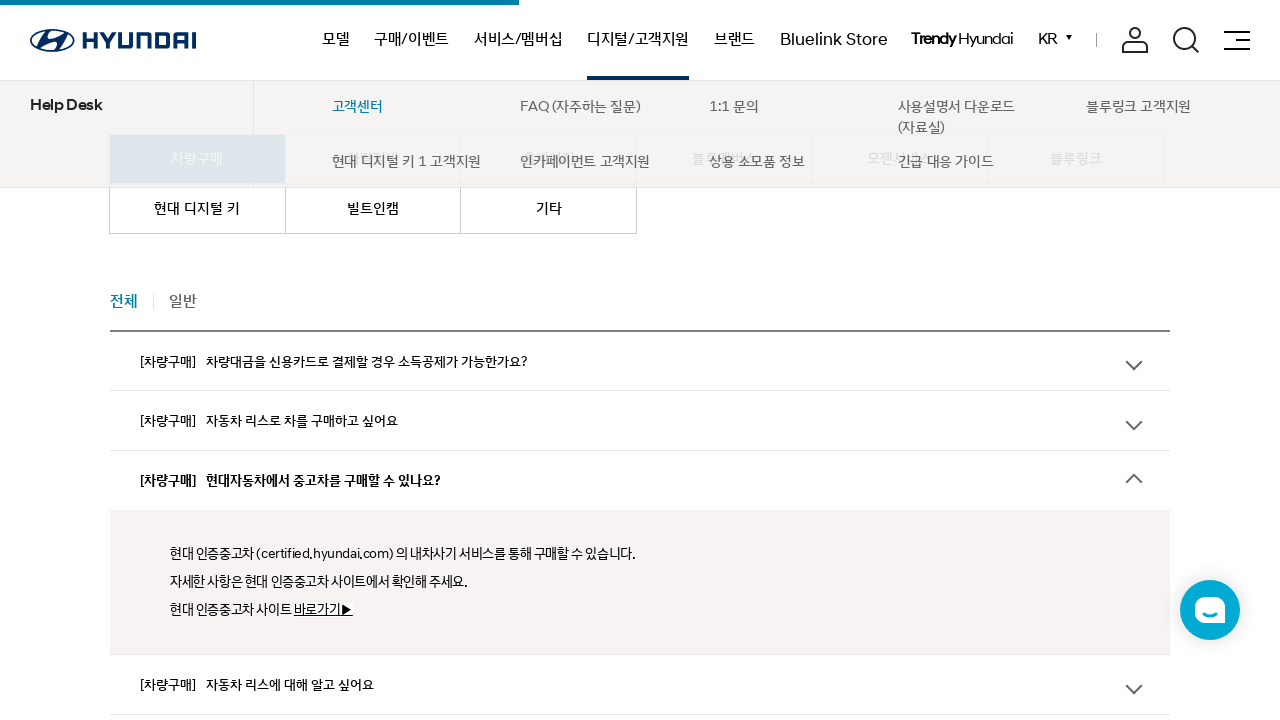

FAQ item 3 content visible on page 2
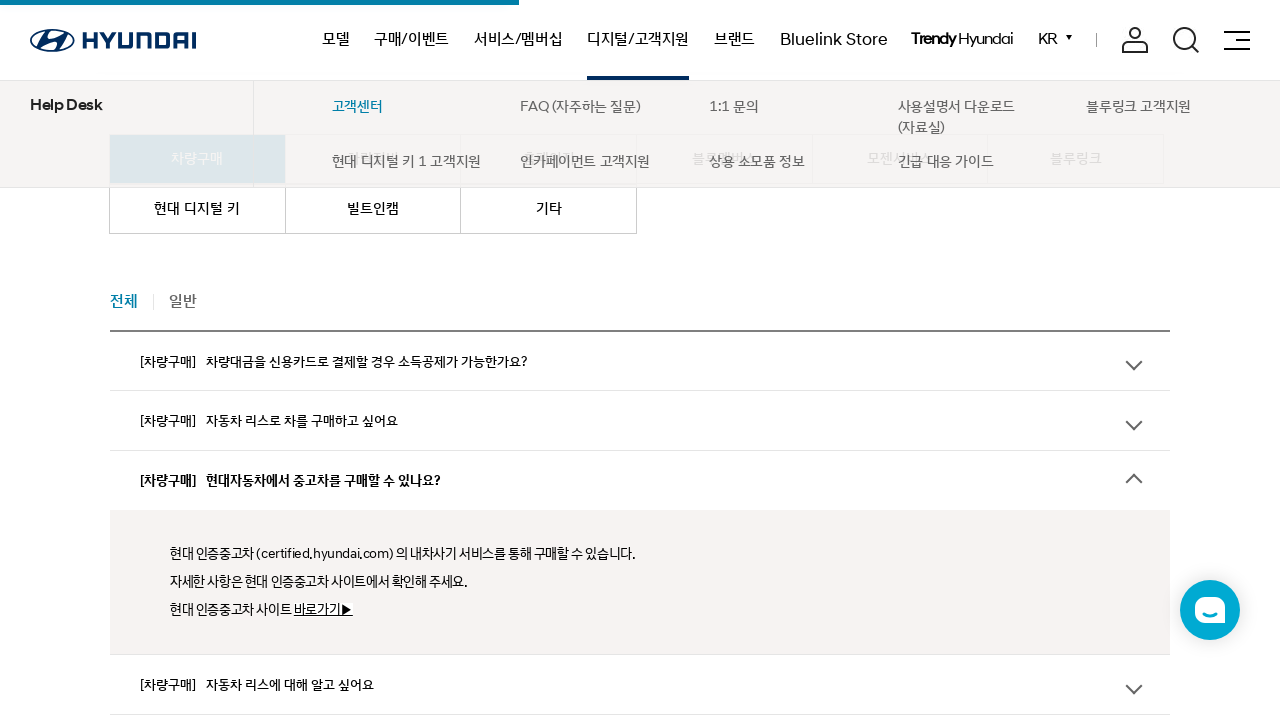

Scrolled FAQ item 4 on page 2 into view
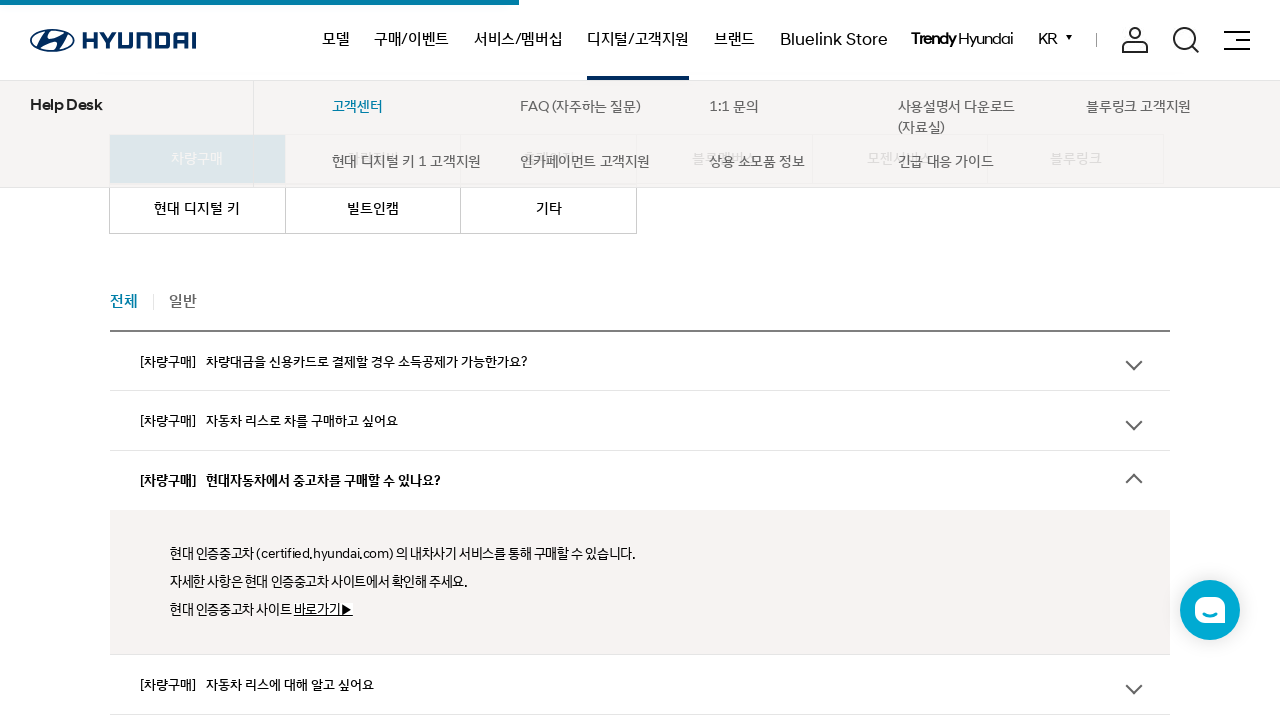

Clicked FAQ item 4 on page 2 to expand at (640, 684) on div.list-item >> nth=3
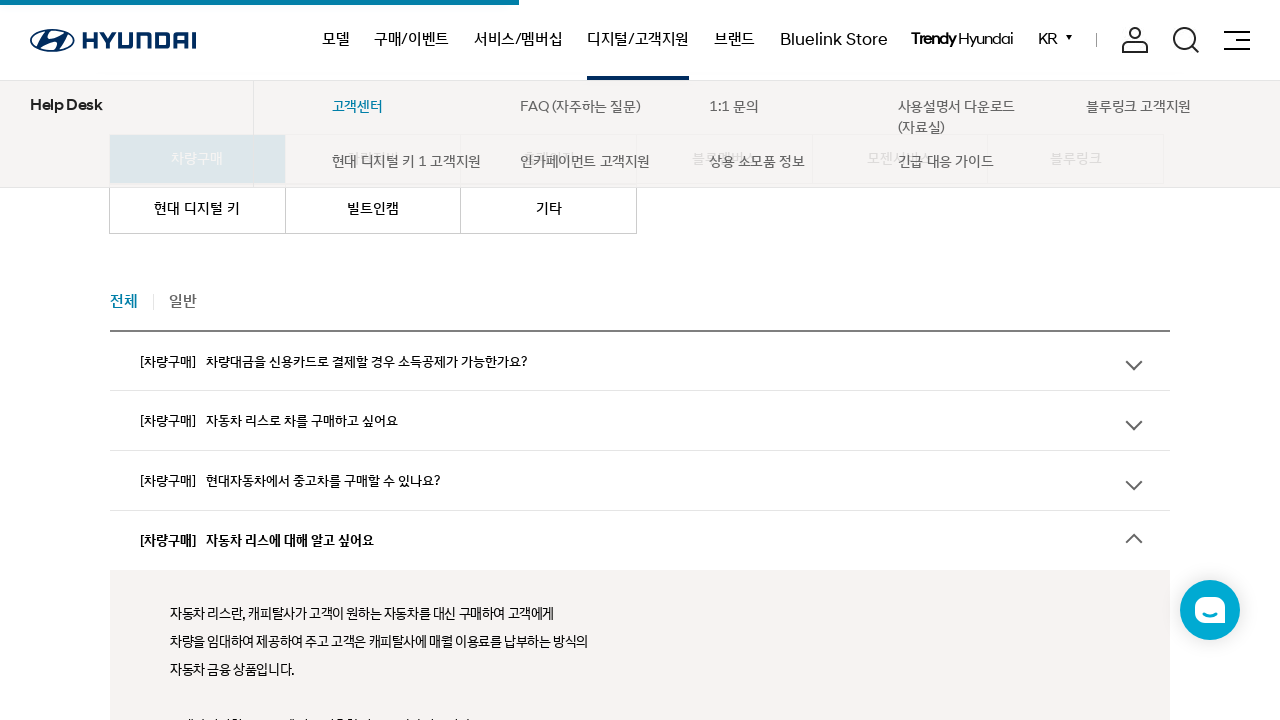

FAQ item 4 content visible on page 2
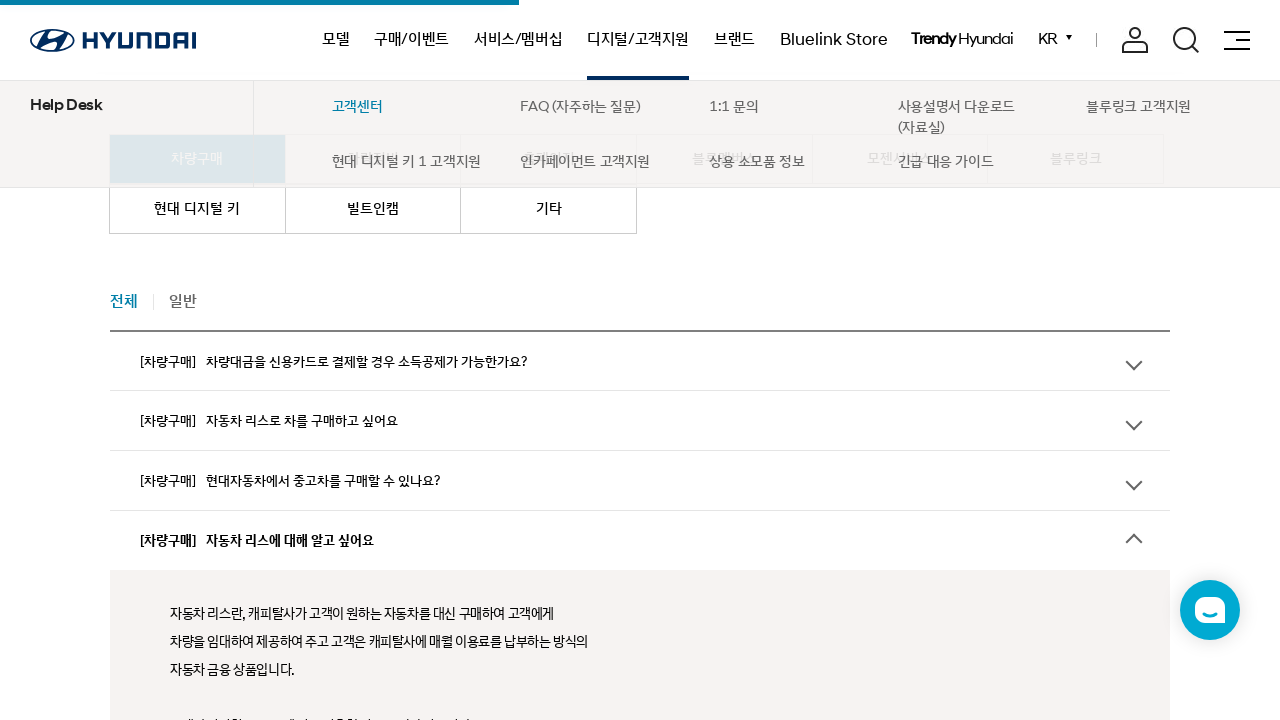

Scrolled FAQ item 5 on page 2 into view
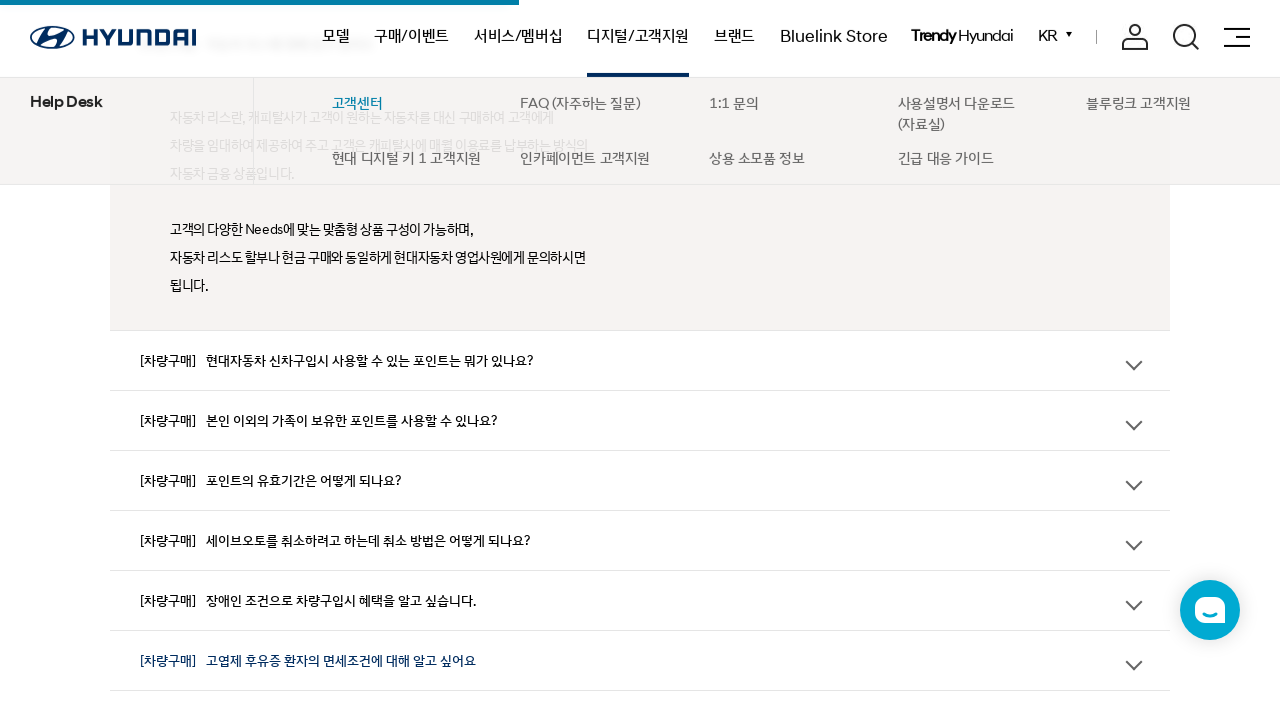

Clicked FAQ item 5 on page 2 to expand at (640, 360) on div.list-item >> nth=4
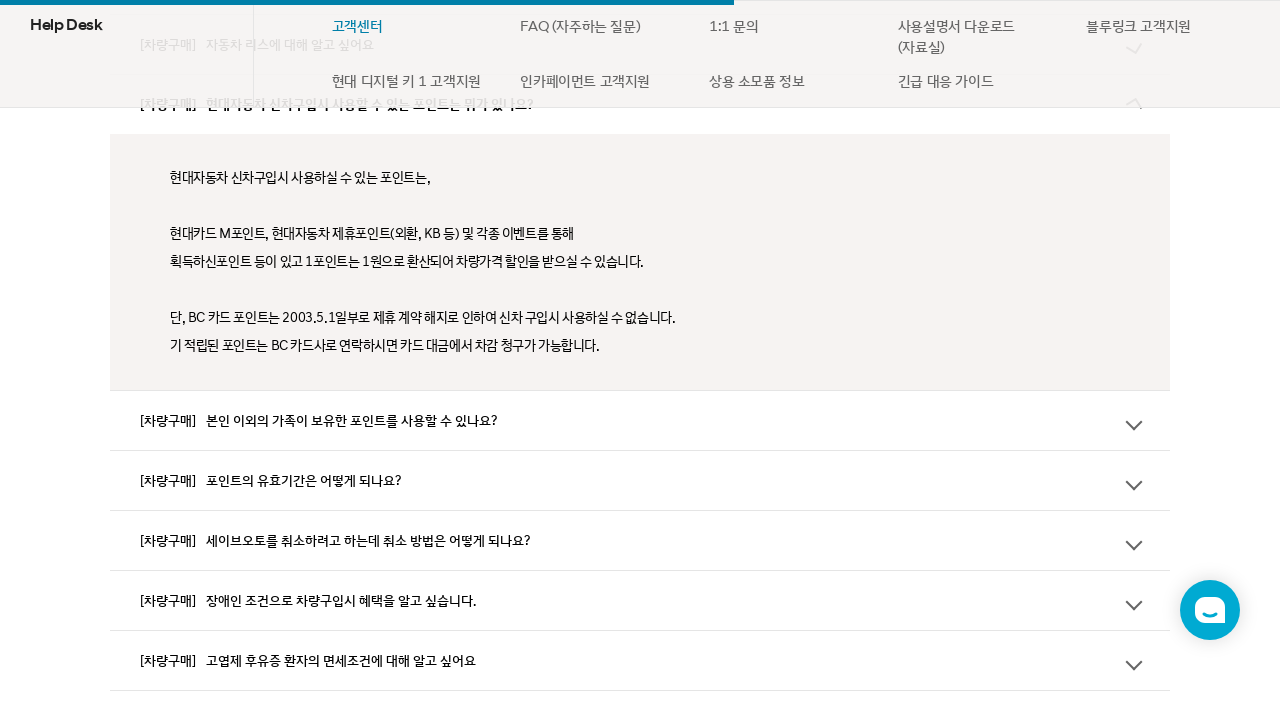

FAQ item 5 content visible on page 2
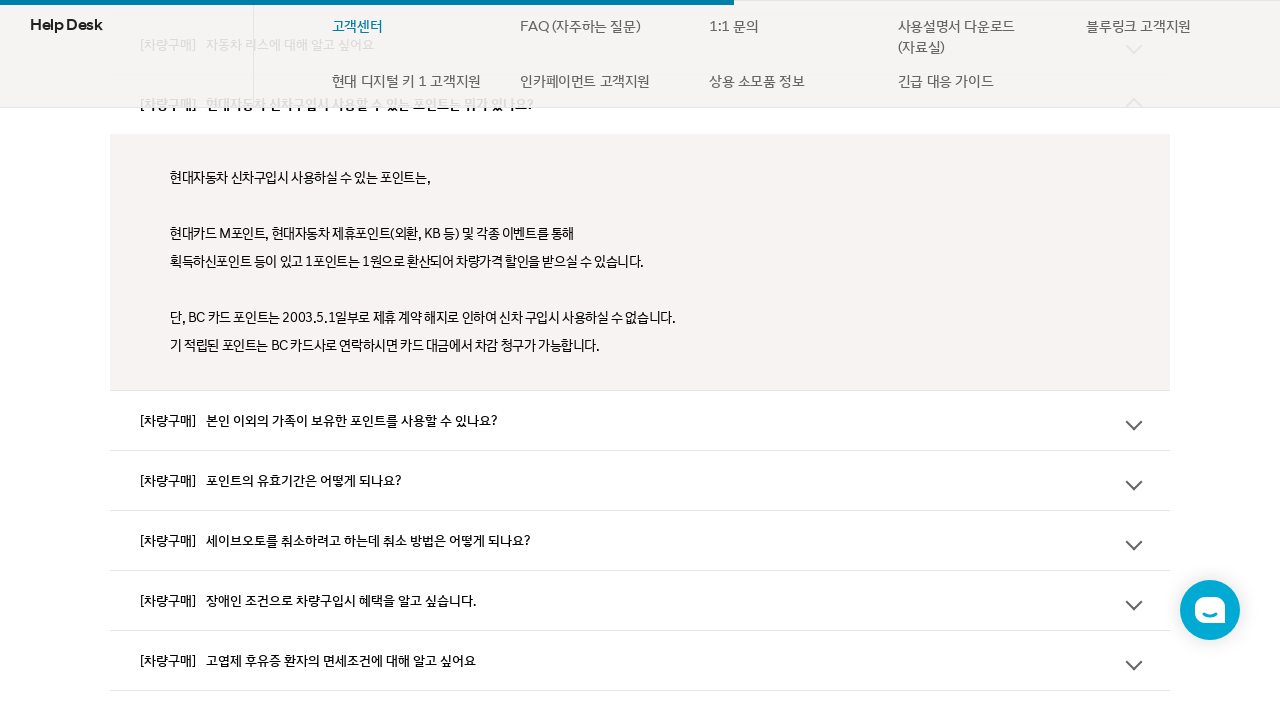

Scrolled FAQ item 6 on page 2 into view
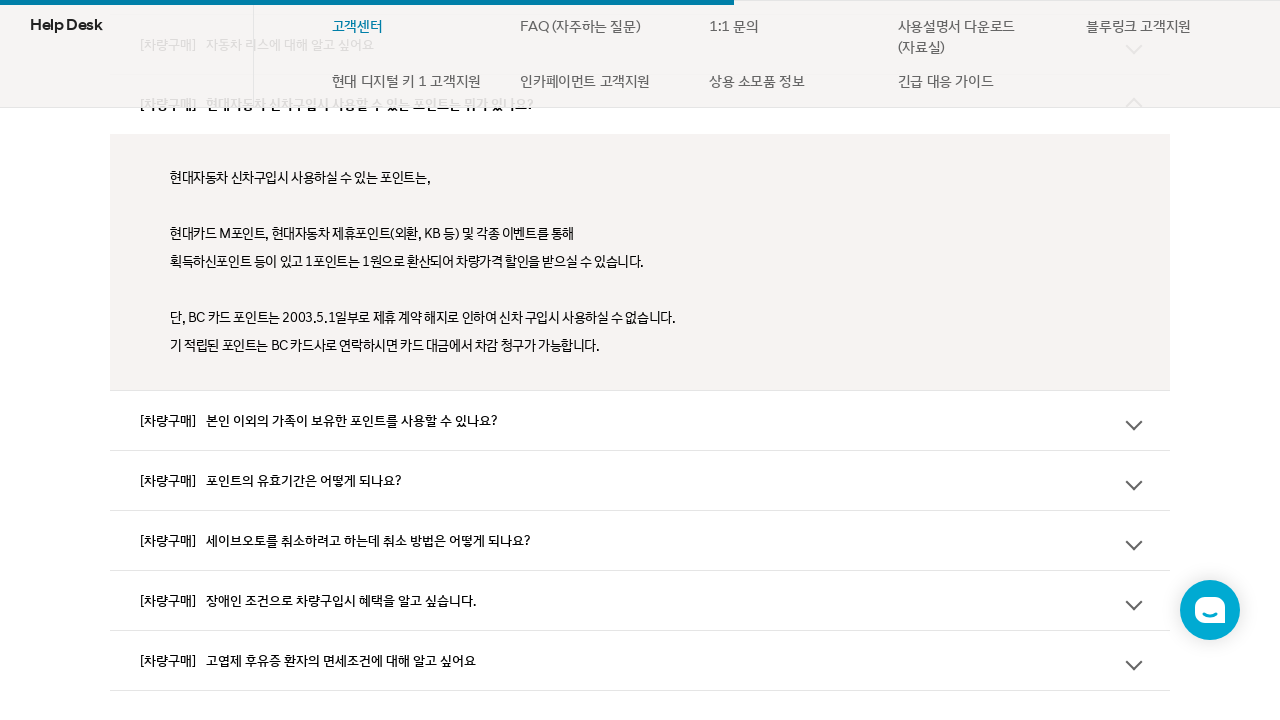

Clicked FAQ item 6 on page 2 to expand at (640, 420) on div.list-item >> nth=5
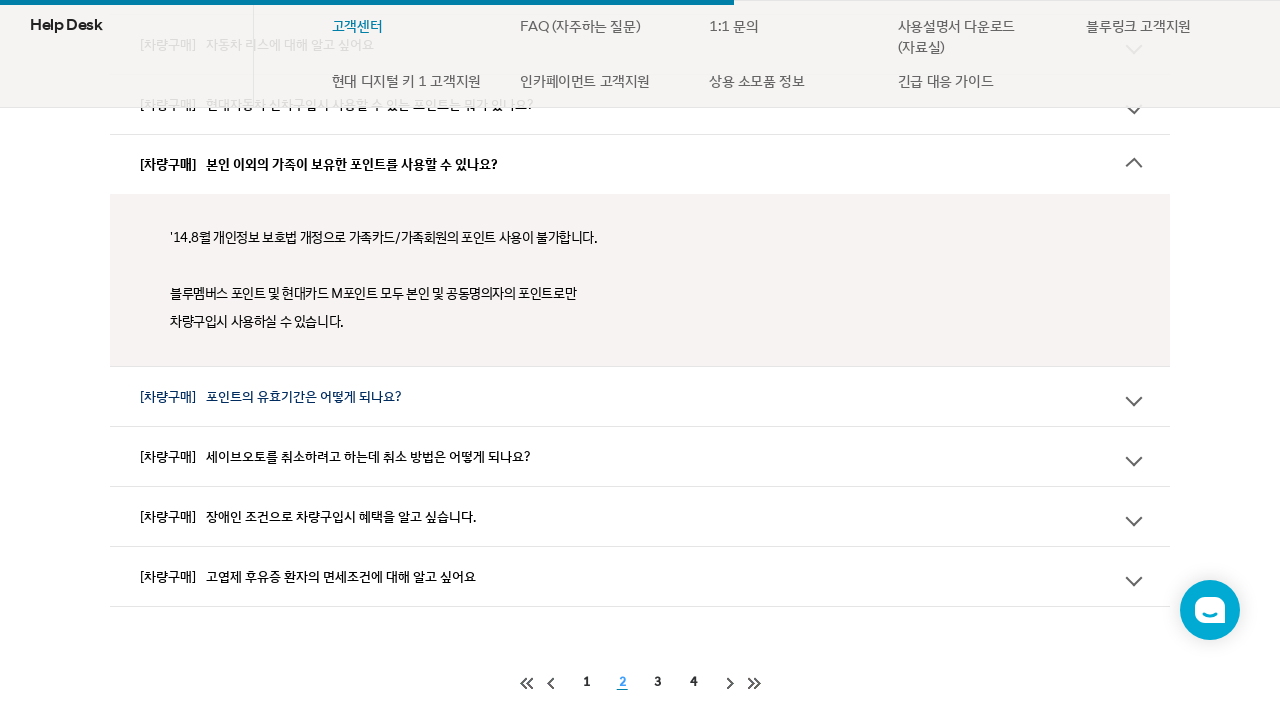

FAQ item 6 content visible on page 2
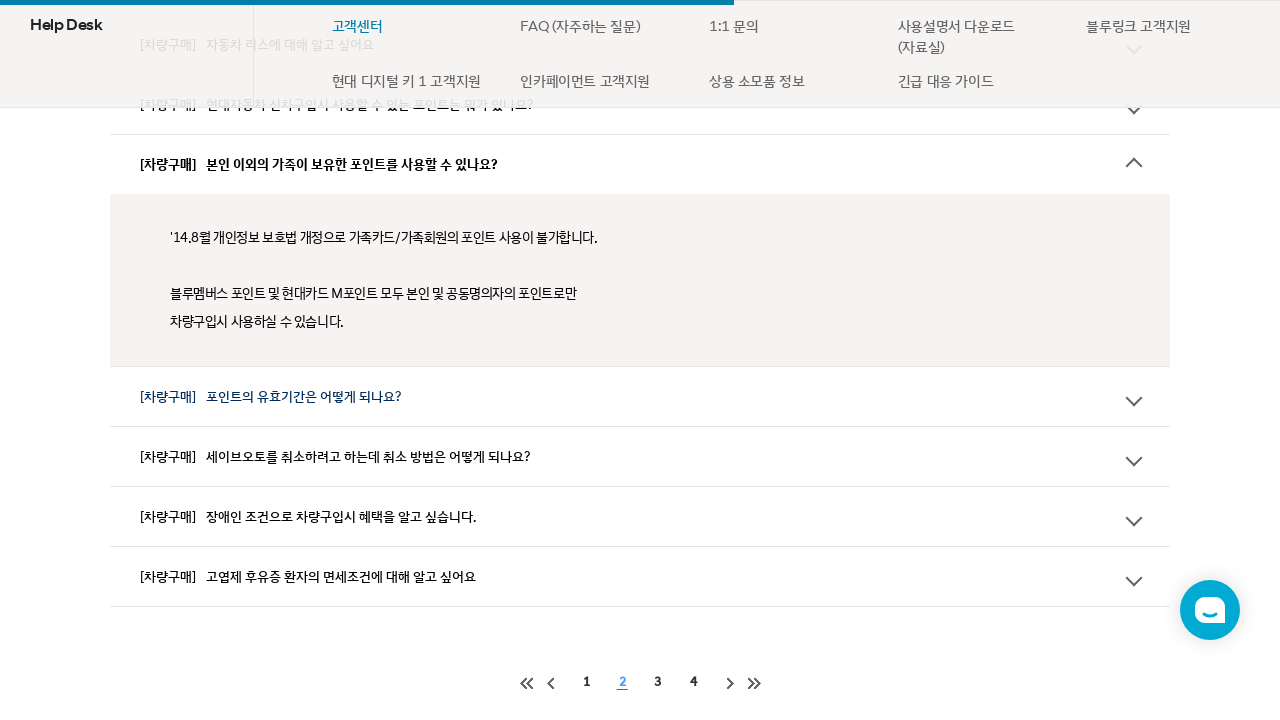

Scrolled FAQ item 7 on page 2 into view
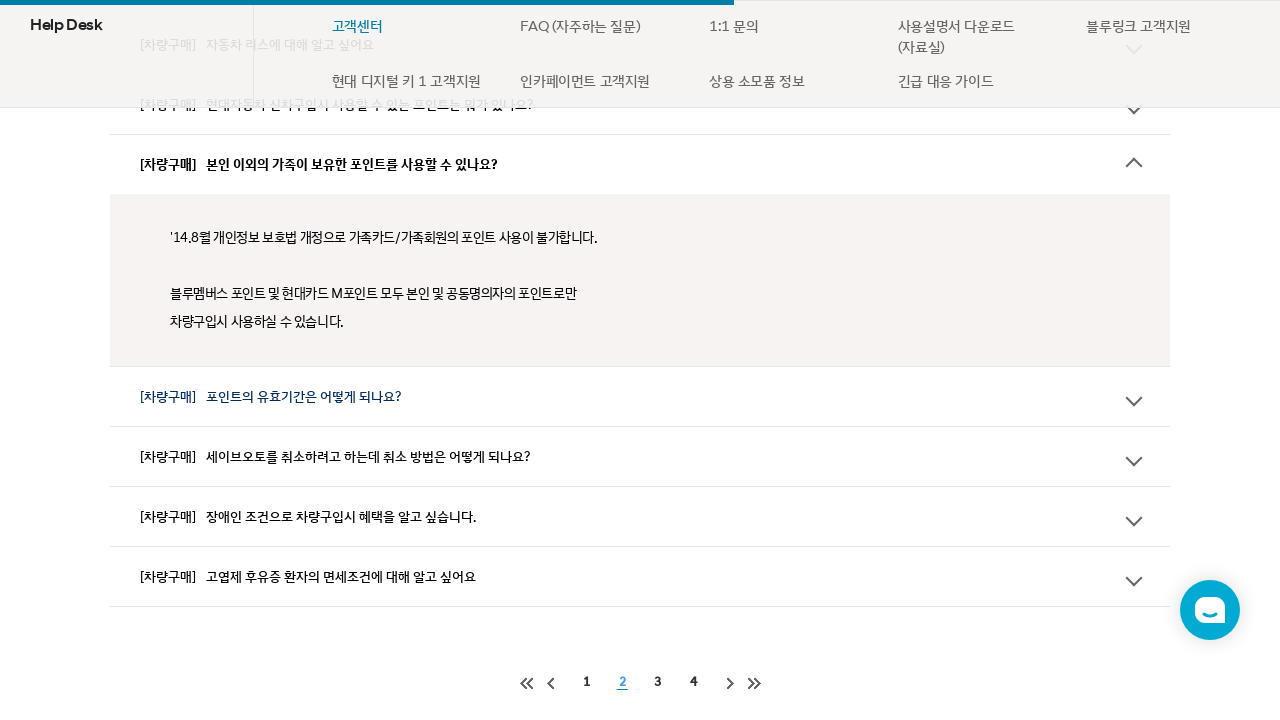

Clicked FAQ item 7 on page 2 to expand at (640, 396) on div.list-item >> nth=6
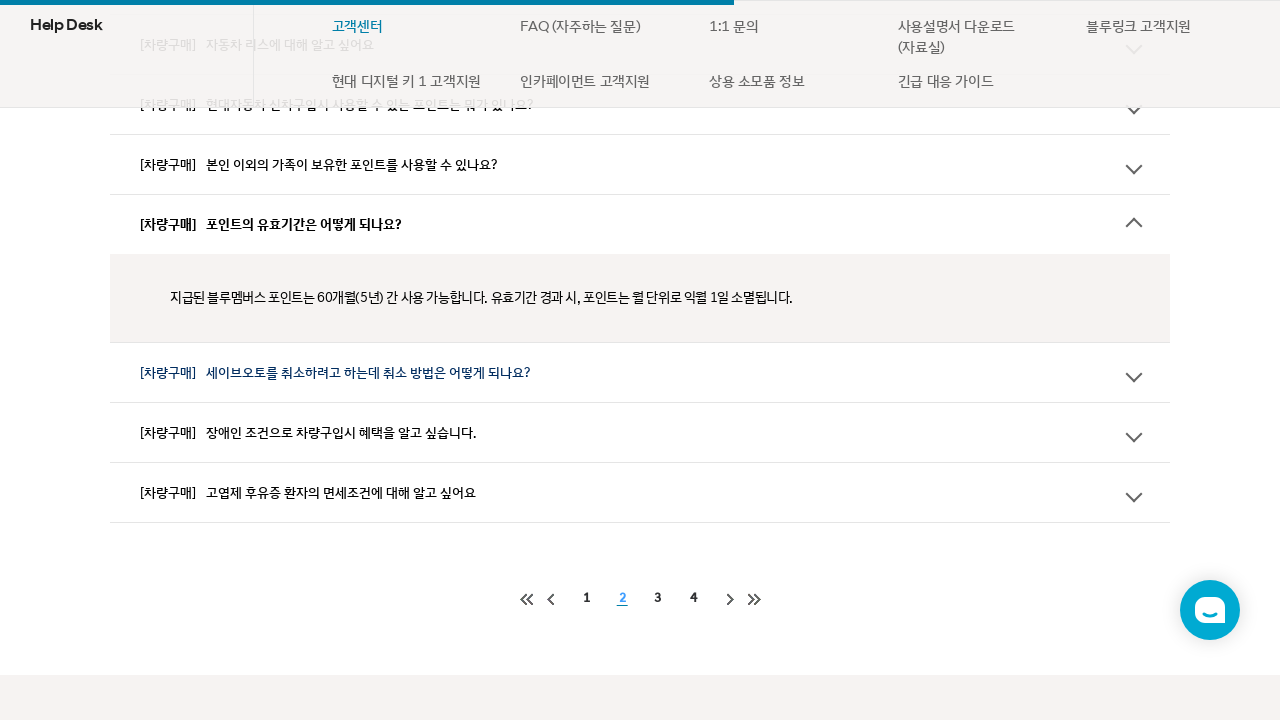

FAQ item 7 content visible on page 2
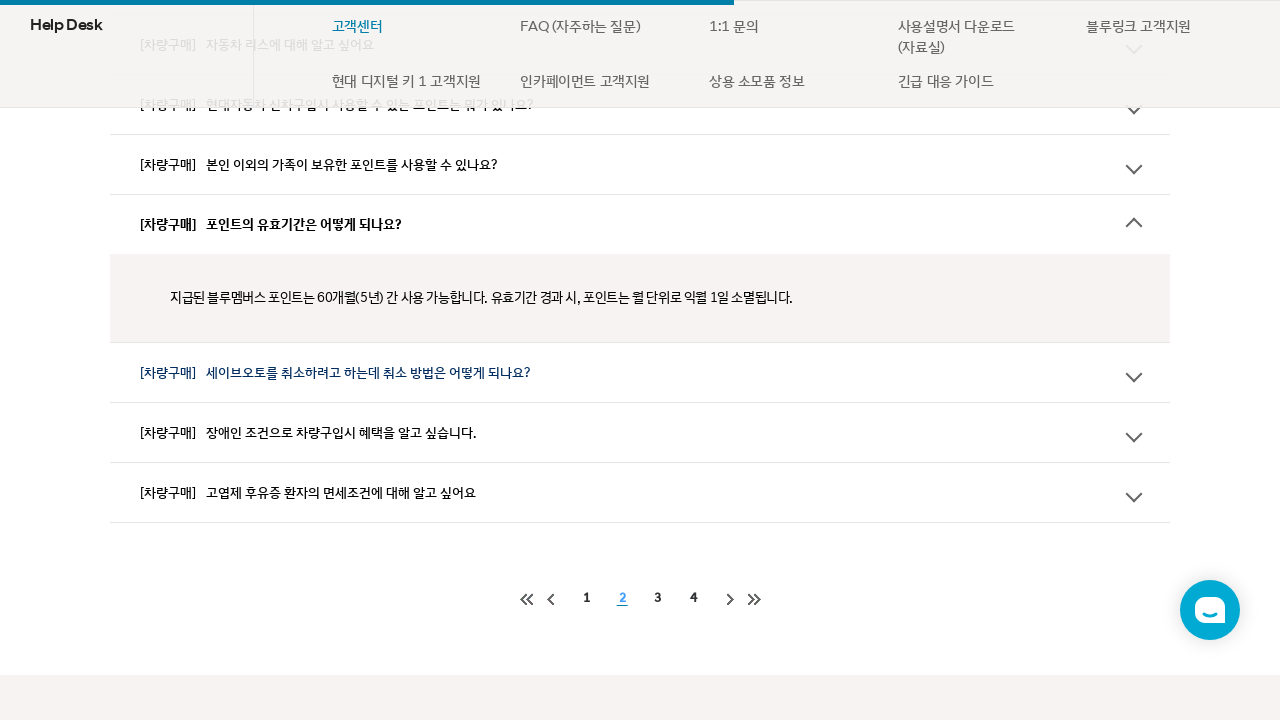

Scrolled FAQ item 8 on page 2 into view
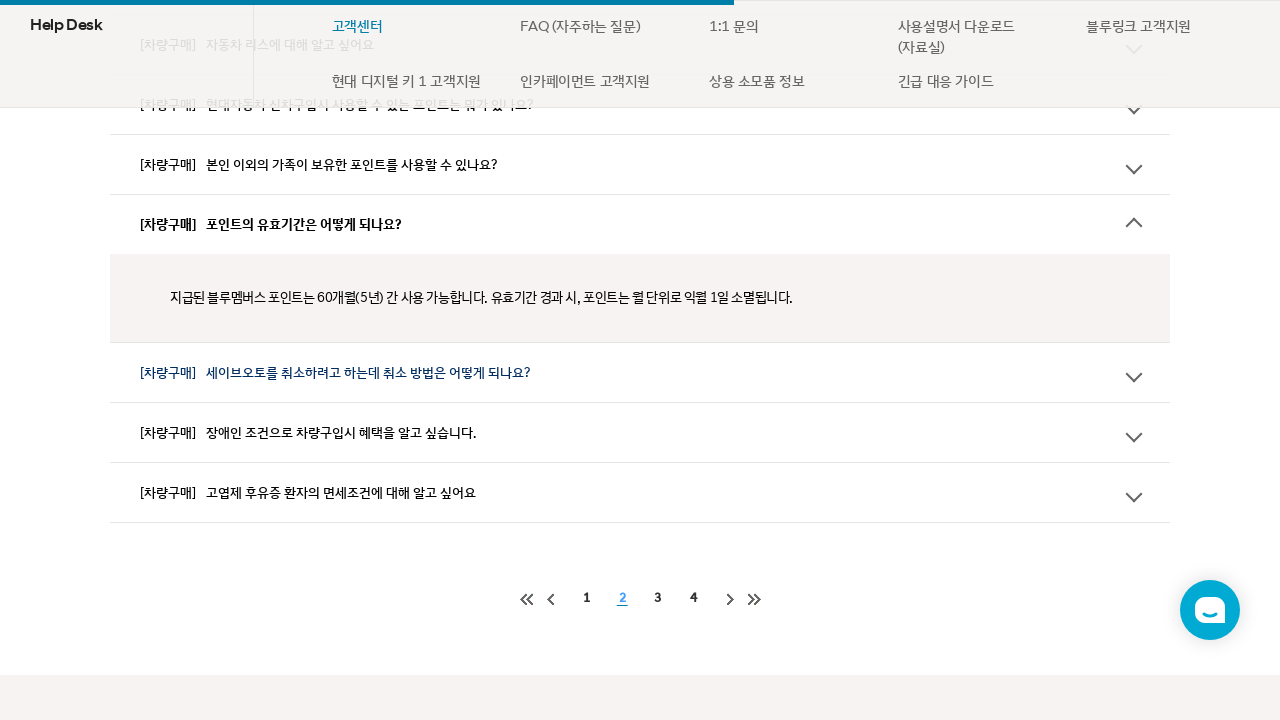

Clicked FAQ item 8 on page 2 to expand at (640, 372) on div.list-item >> nth=7
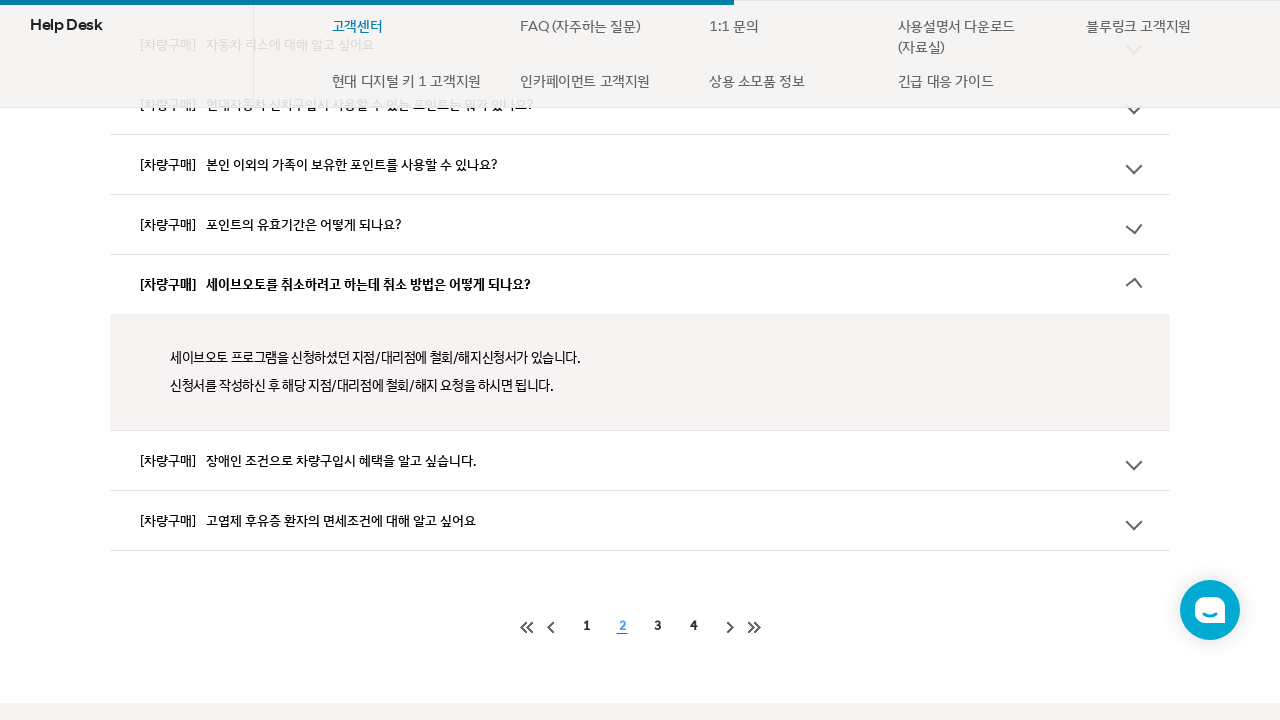

FAQ item 8 content visible on page 2
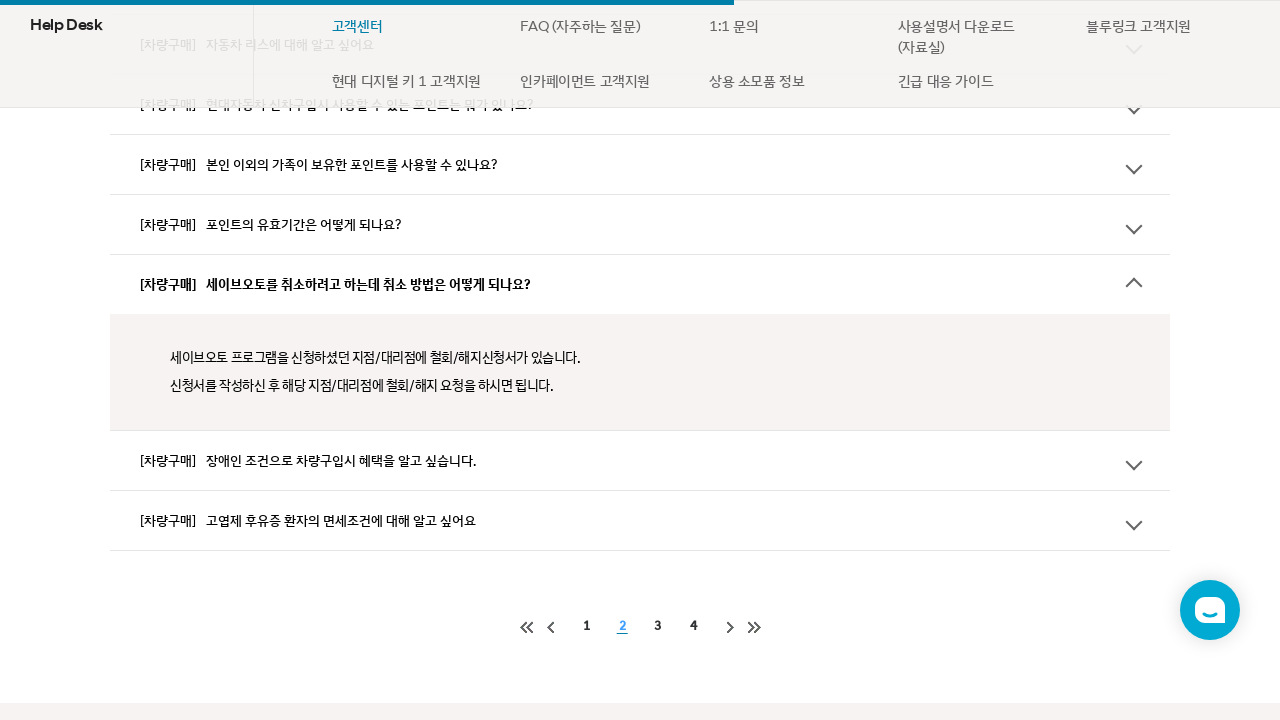

Scrolled FAQ item 9 on page 2 into view
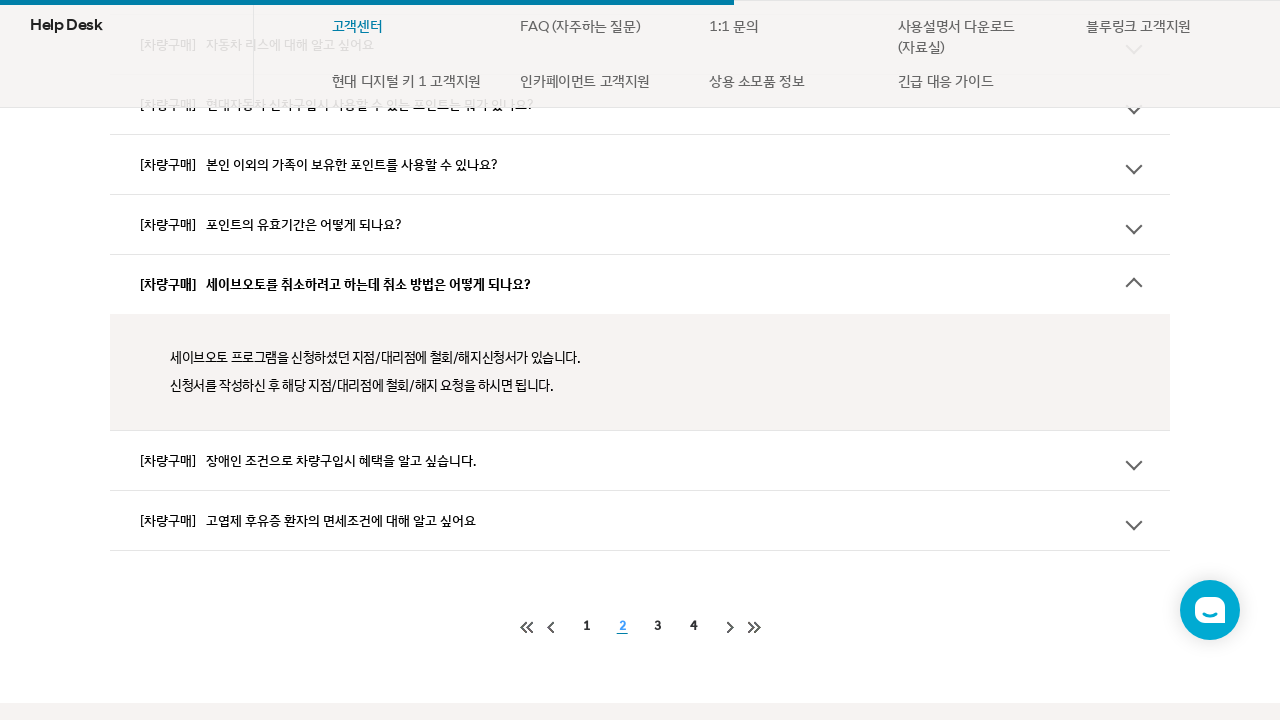

Clicked FAQ item 9 on page 2 to expand at (640, 460) on div.list-item >> nth=8
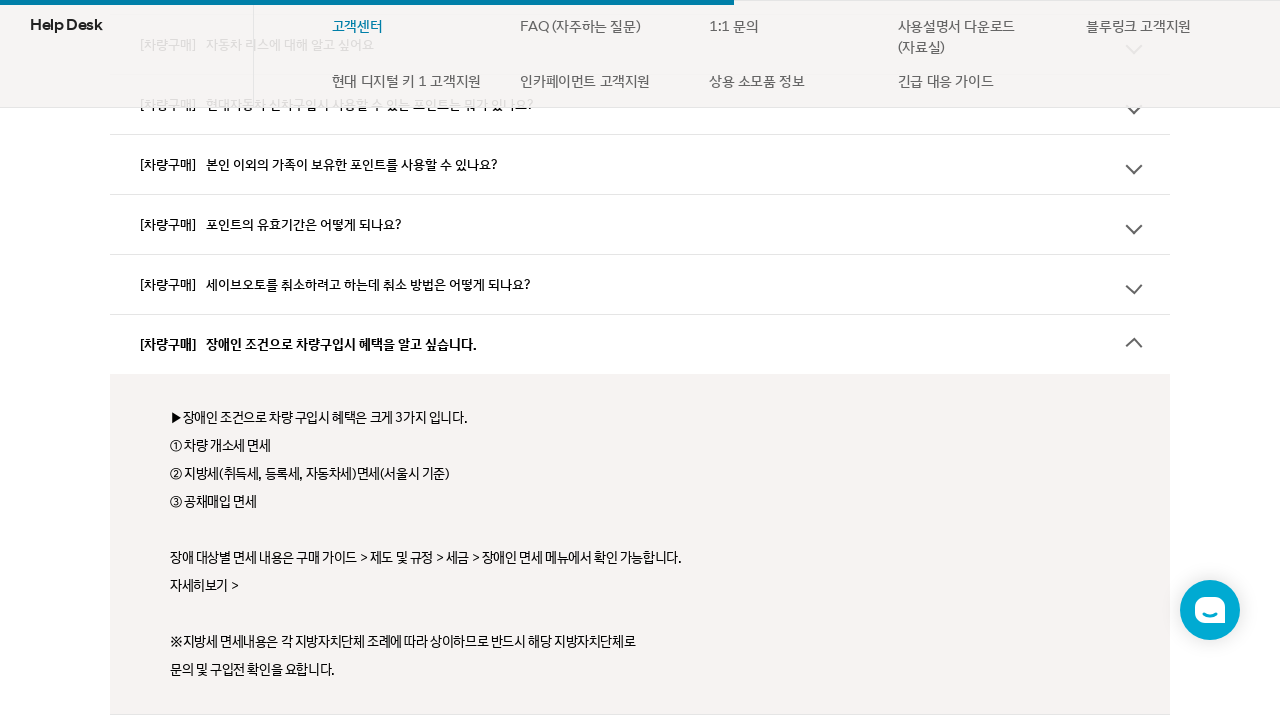

FAQ item 9 content visible on page 2
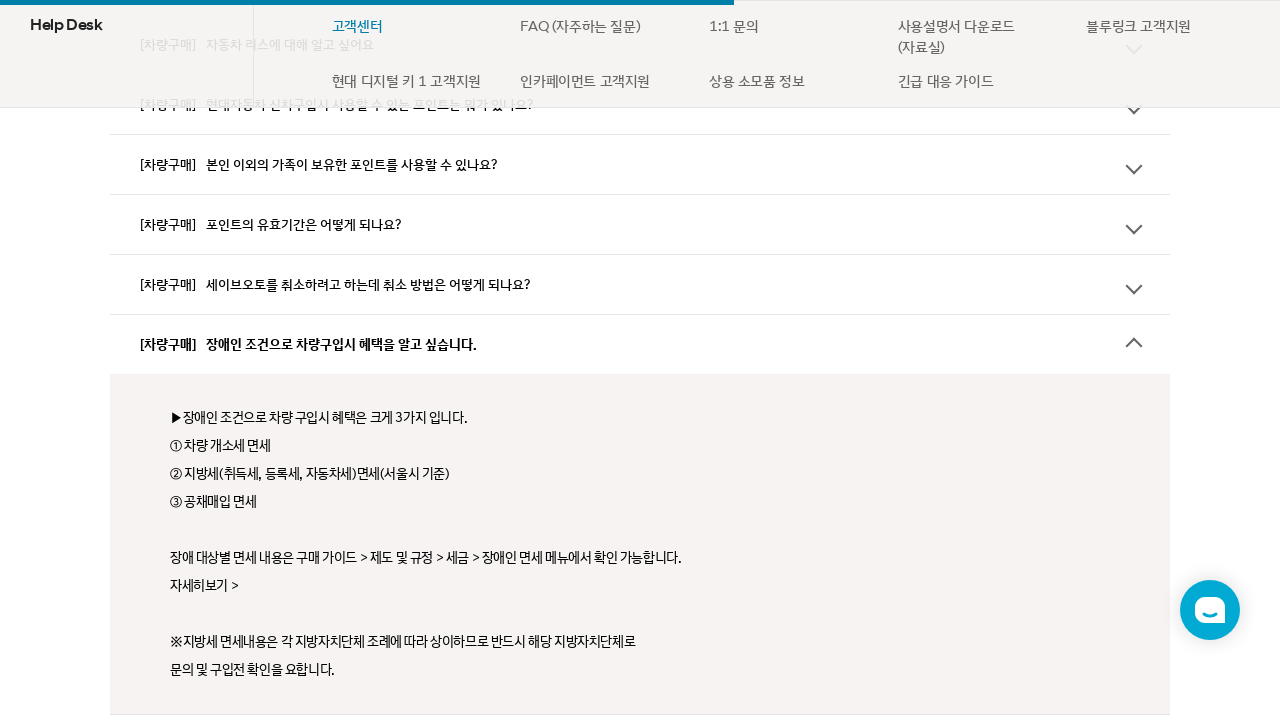

Scrolled FAQ item 10 on page 2 into view
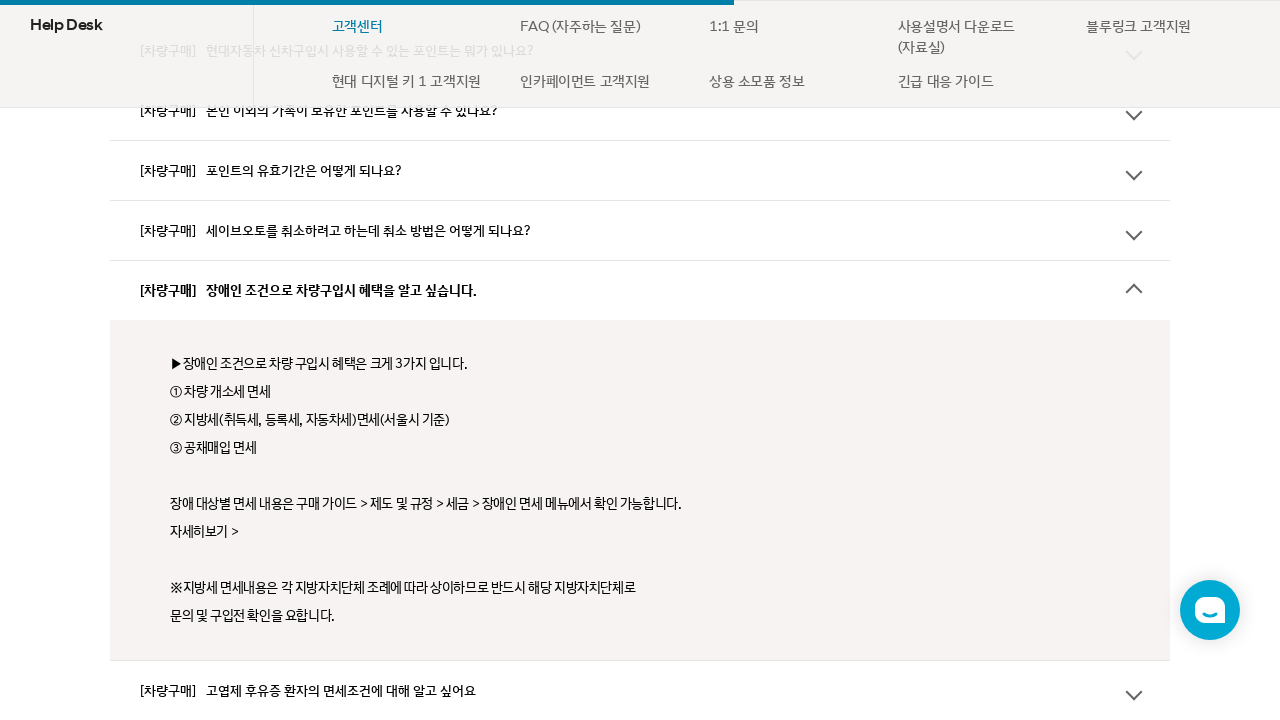

Clicked FAQ item 10 on page 2 to expand at (640, 690) on div.list-item >> nth=9
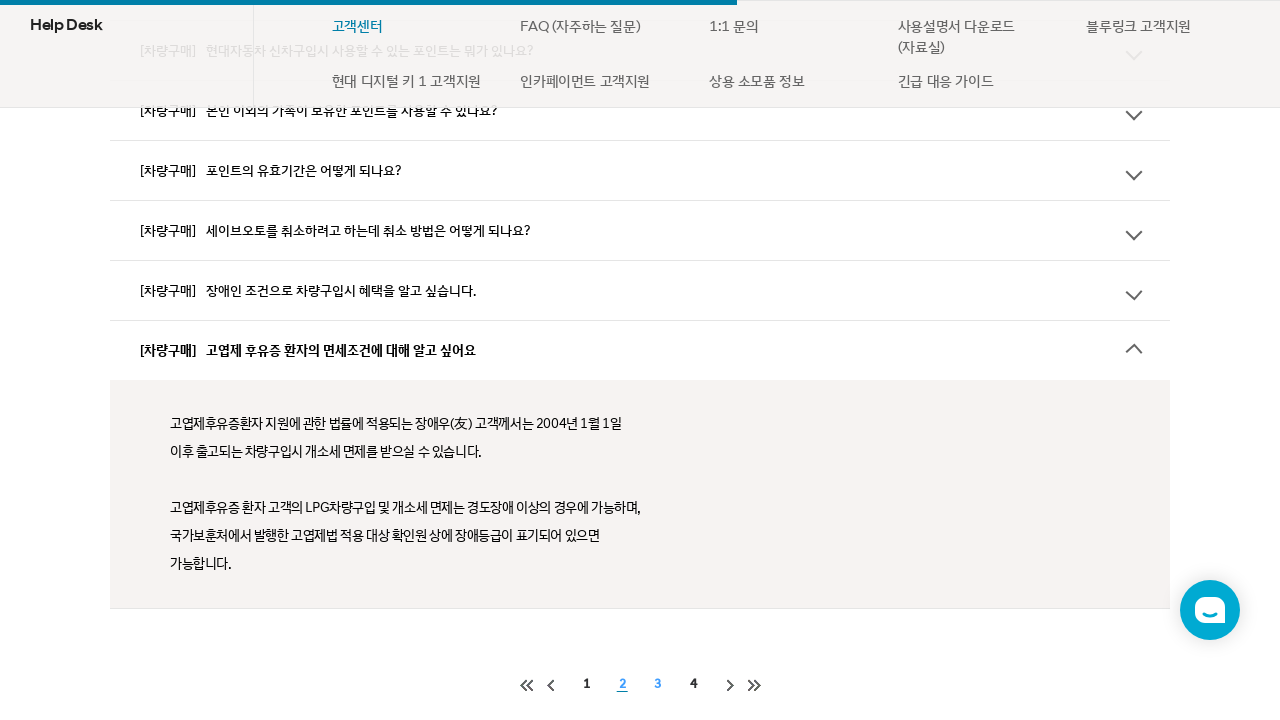

FAQ item 10 content visible on page 2
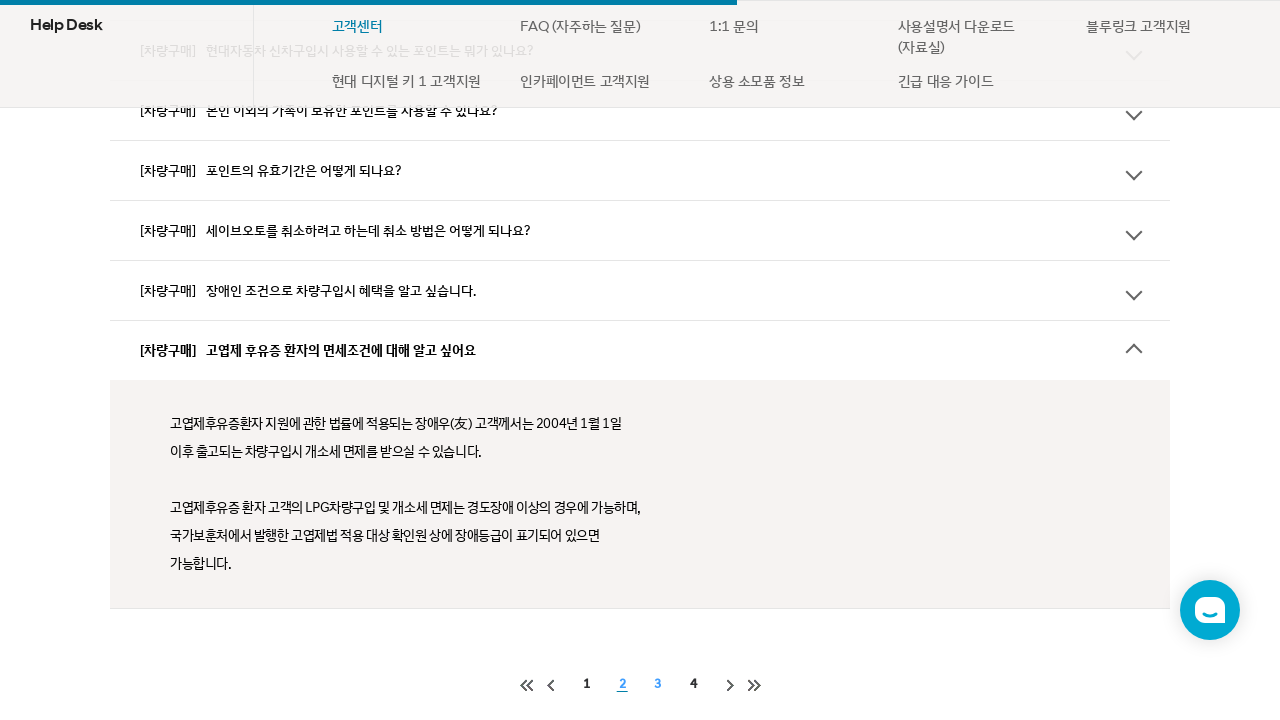

Scrolled pagination button for page 3 into view
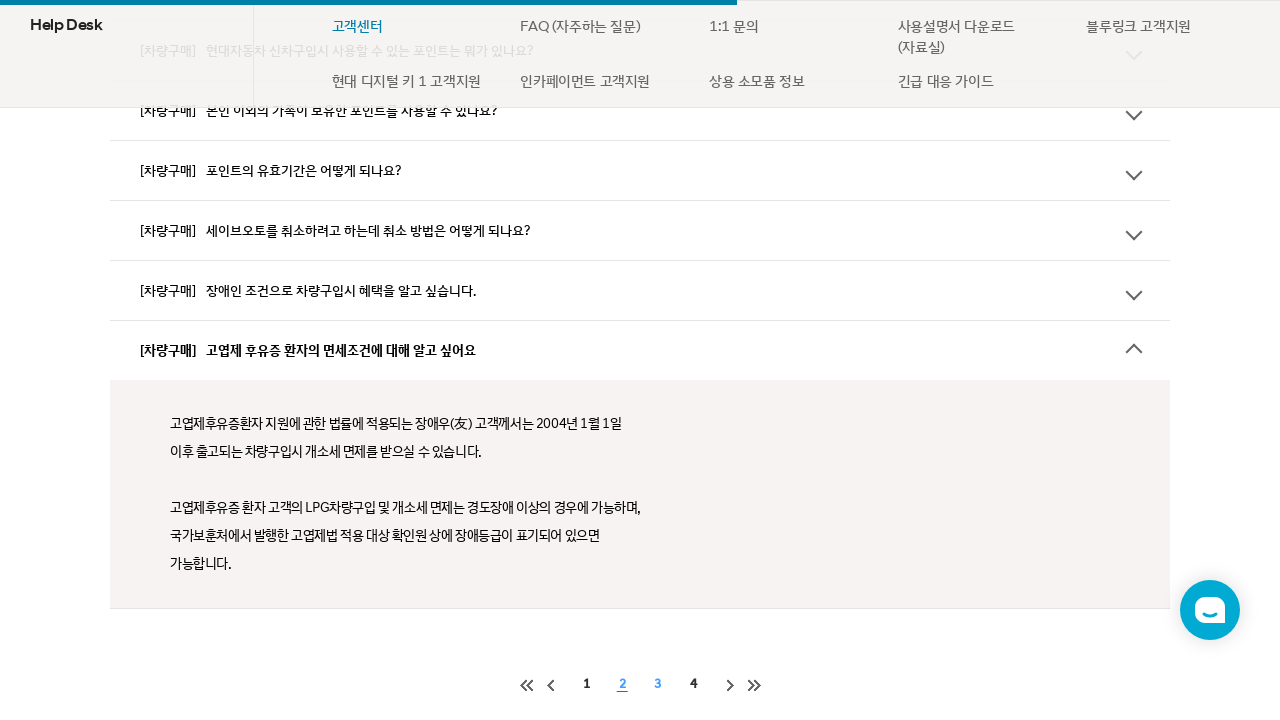

Clicked pagination button to navigate to page 3 at (658, 685) on xpath=//*[@id="app"]/div[3]/section/div[2]/div/div[2]/section/div/div[3]/div[2]/
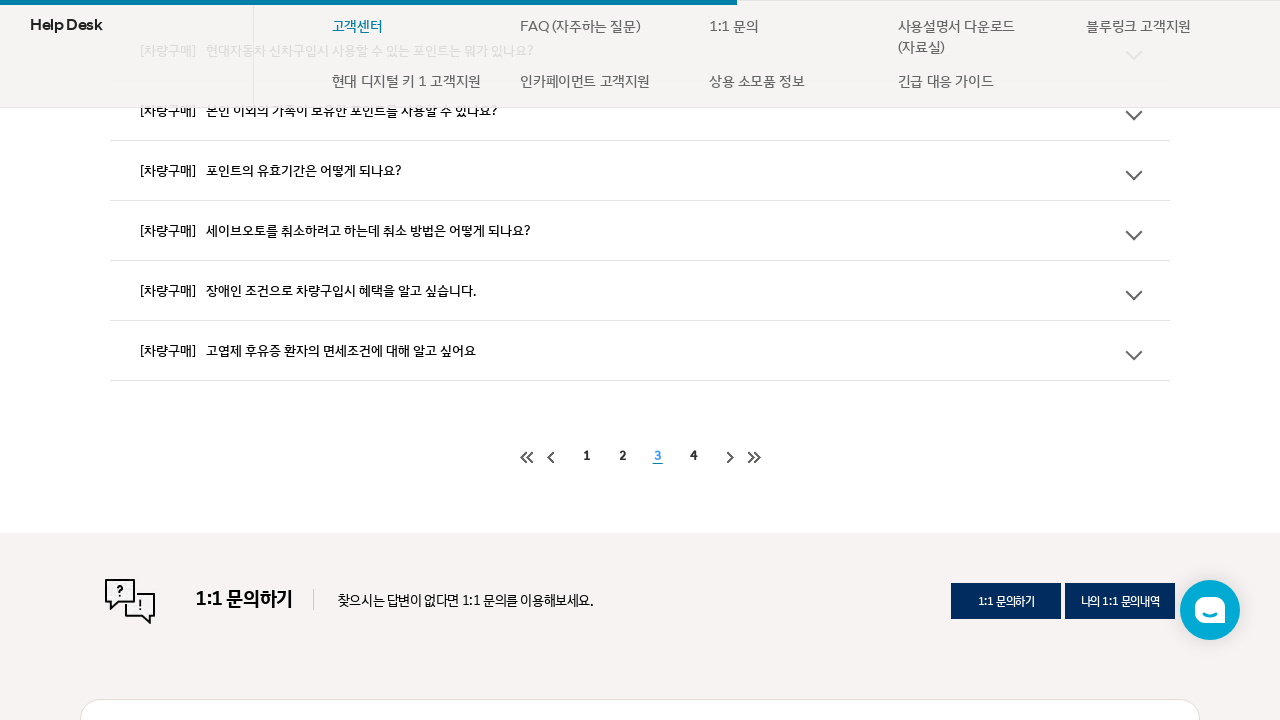

Page 3 loaded and ready
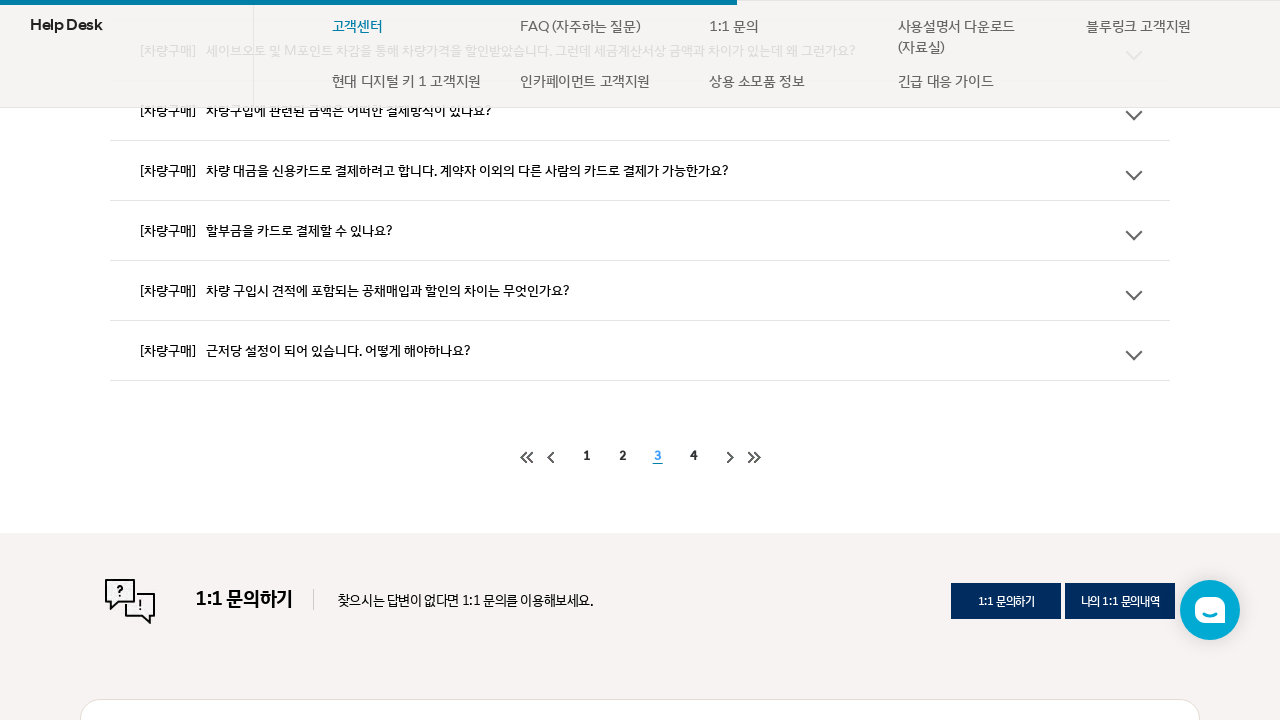

Found 10 FAQ items on page 3
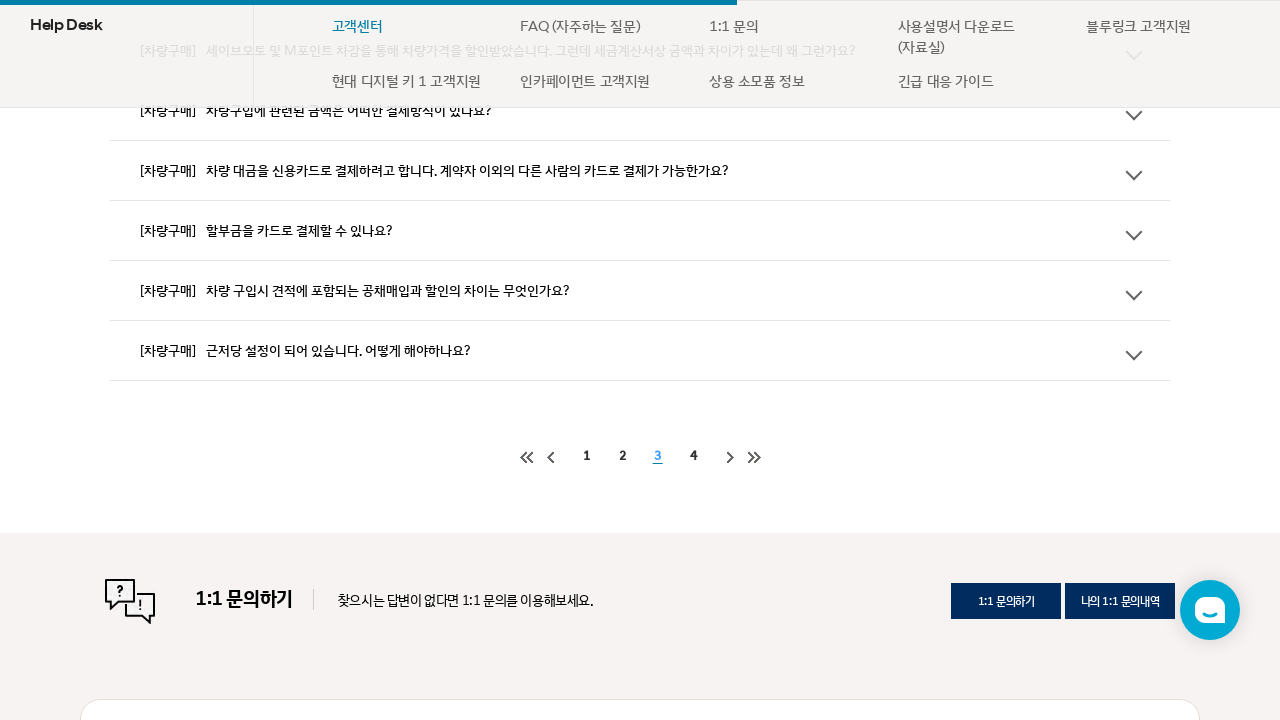

Scrolled FAQ item 1 on page 3 into view
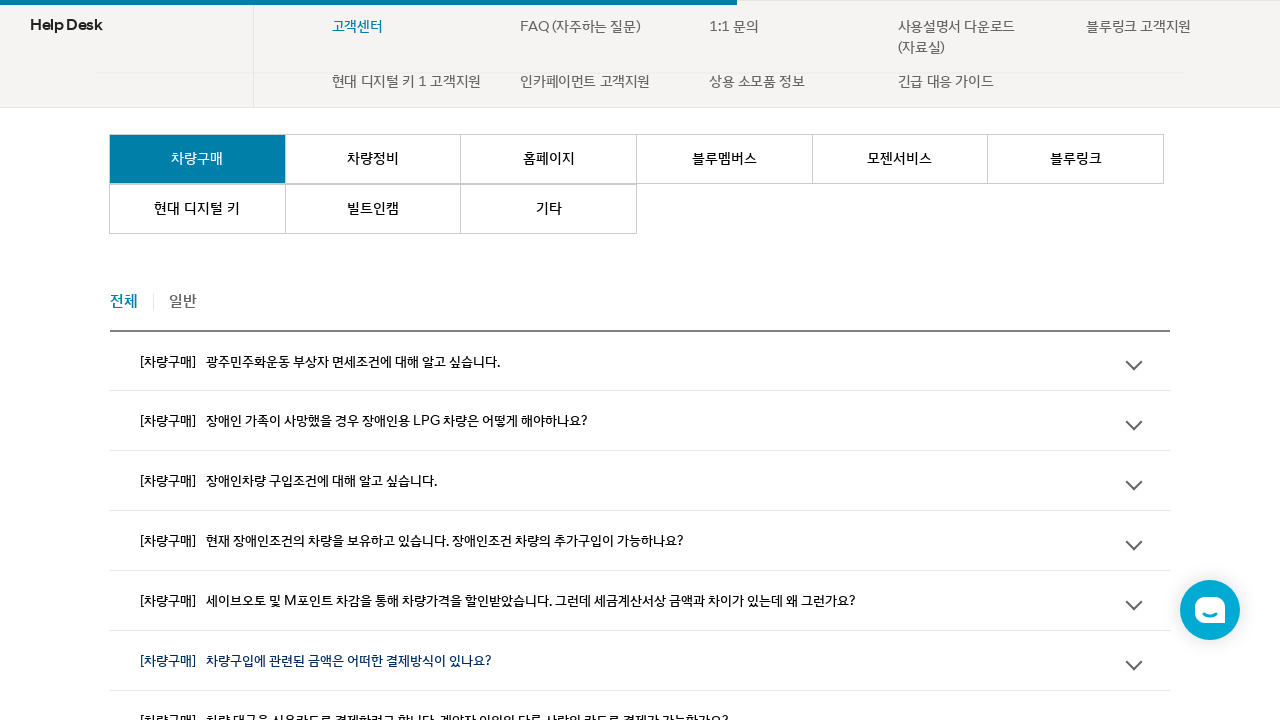

Clicked FAQ item 1 on page 3 to expand at (640, 360) on div.list-item >> nth=0
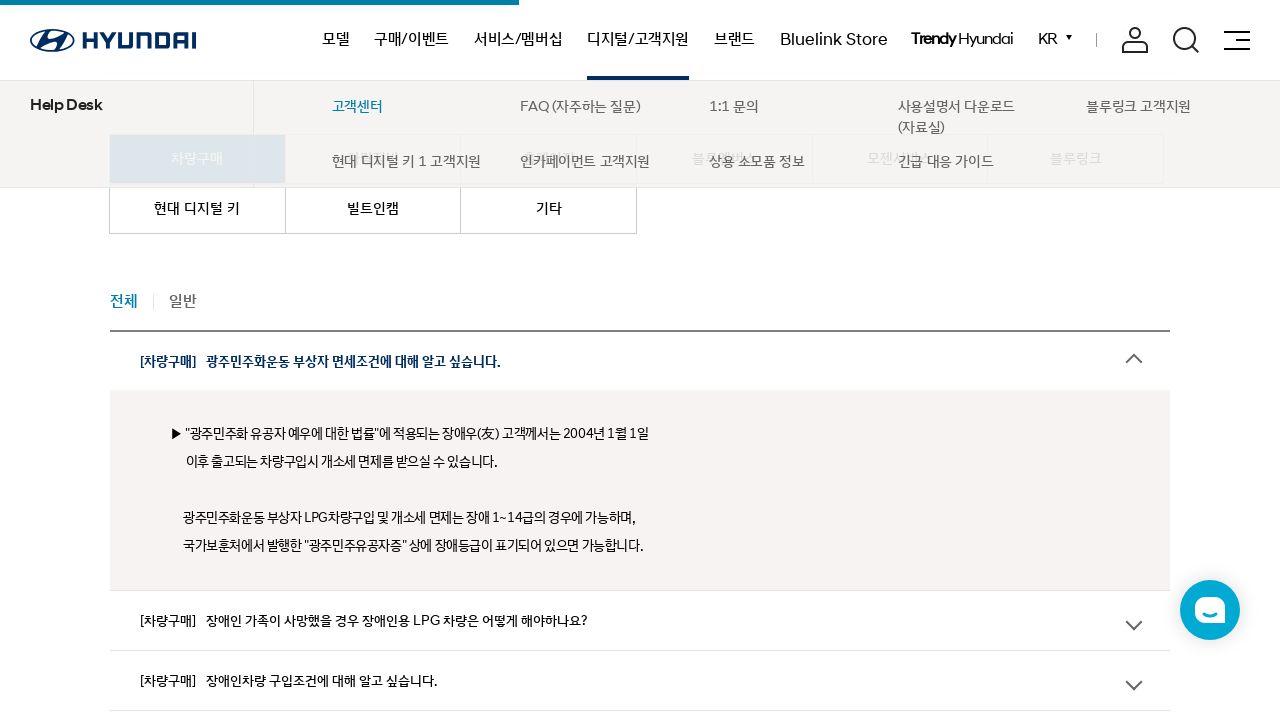

FAQ item 1 content visible on page 3
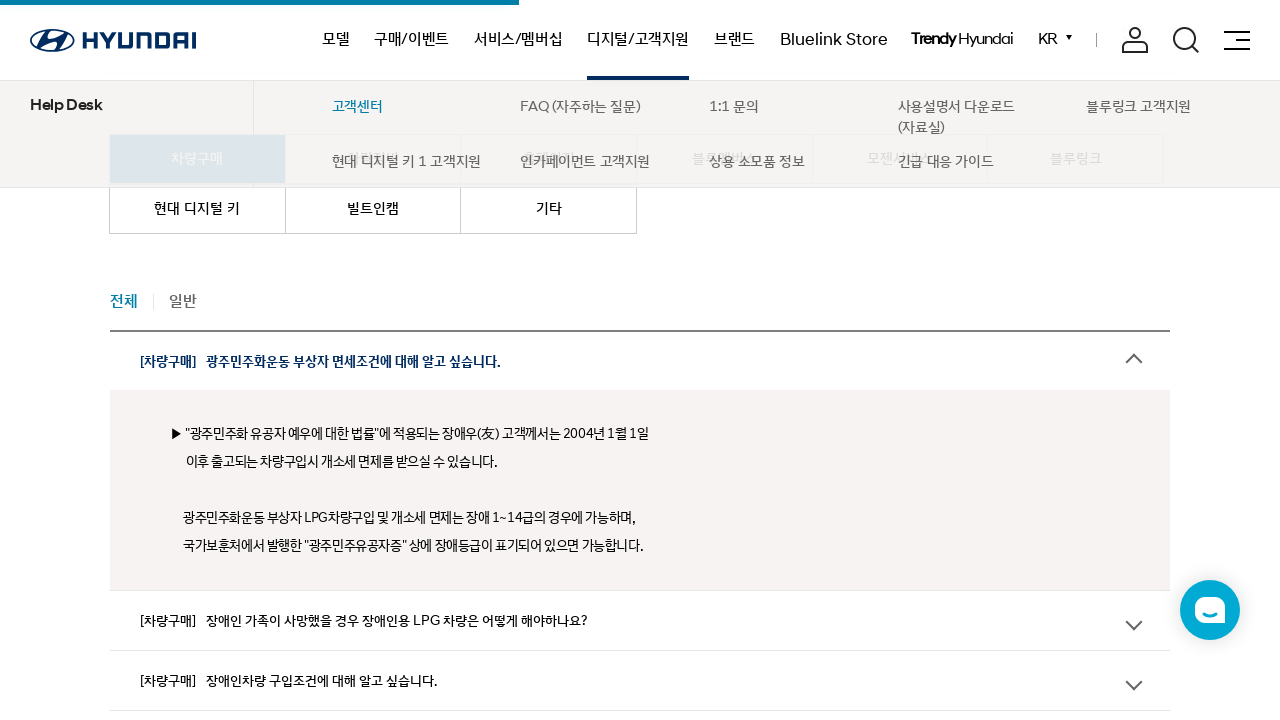

Scrolled FAQ item 2 on page 3 into view
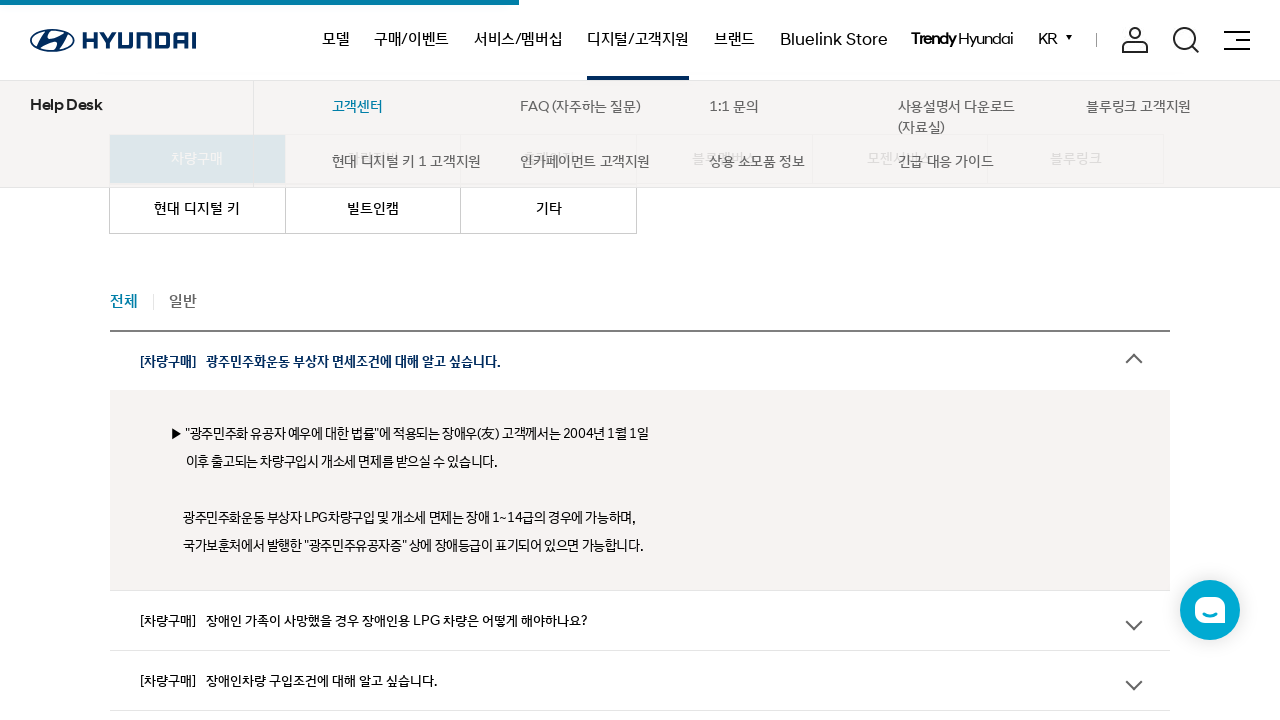

Clicked FAQ item 2 on page 3 to expand at (640, 620) on div.list-item >> nth=1
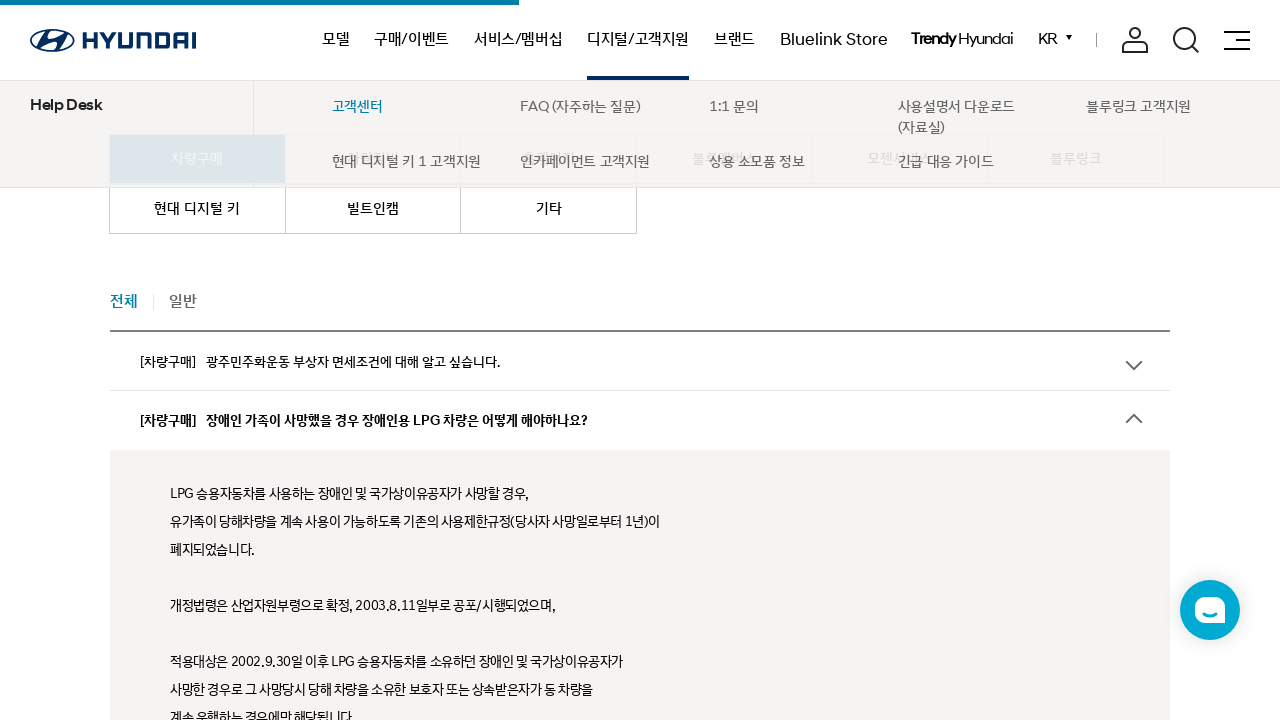

FAQ item 2 content visible on page 3
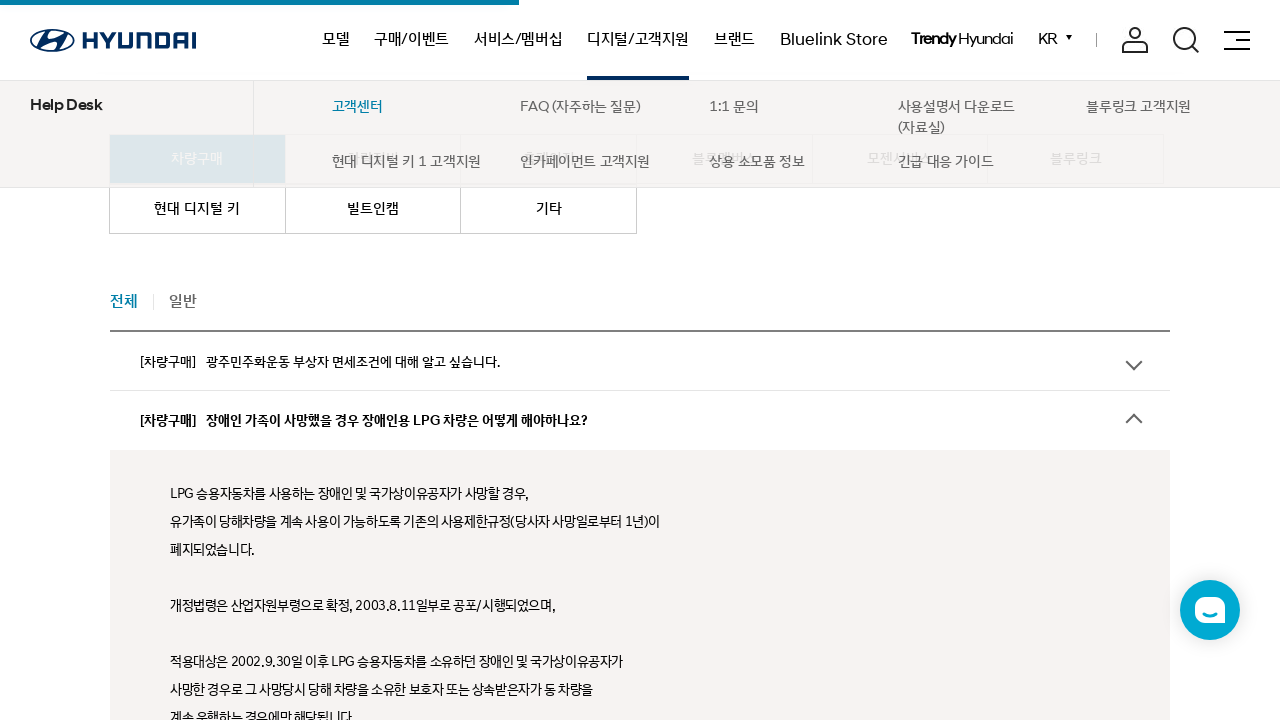

Scrolled FAQ item 3 on page 3 into view
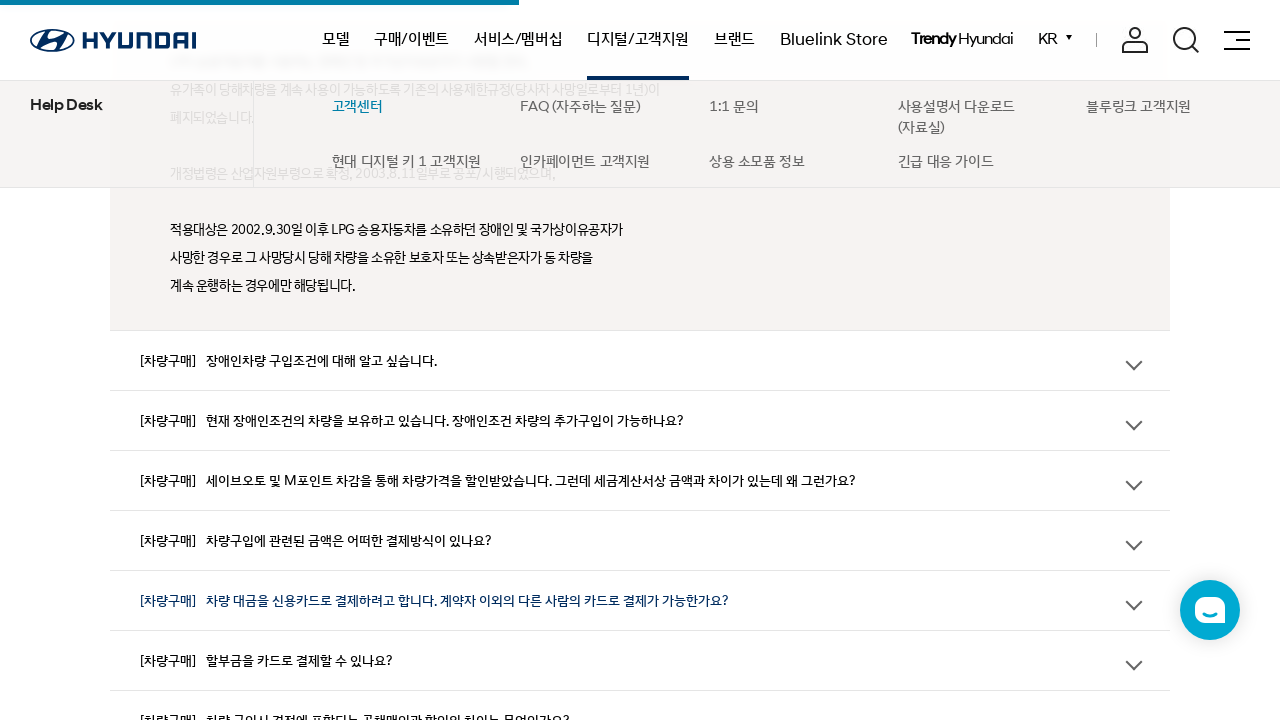

Clicked FAQ item 3 on page 3 to expand at (640, 360) on div.list-item >> nth=2
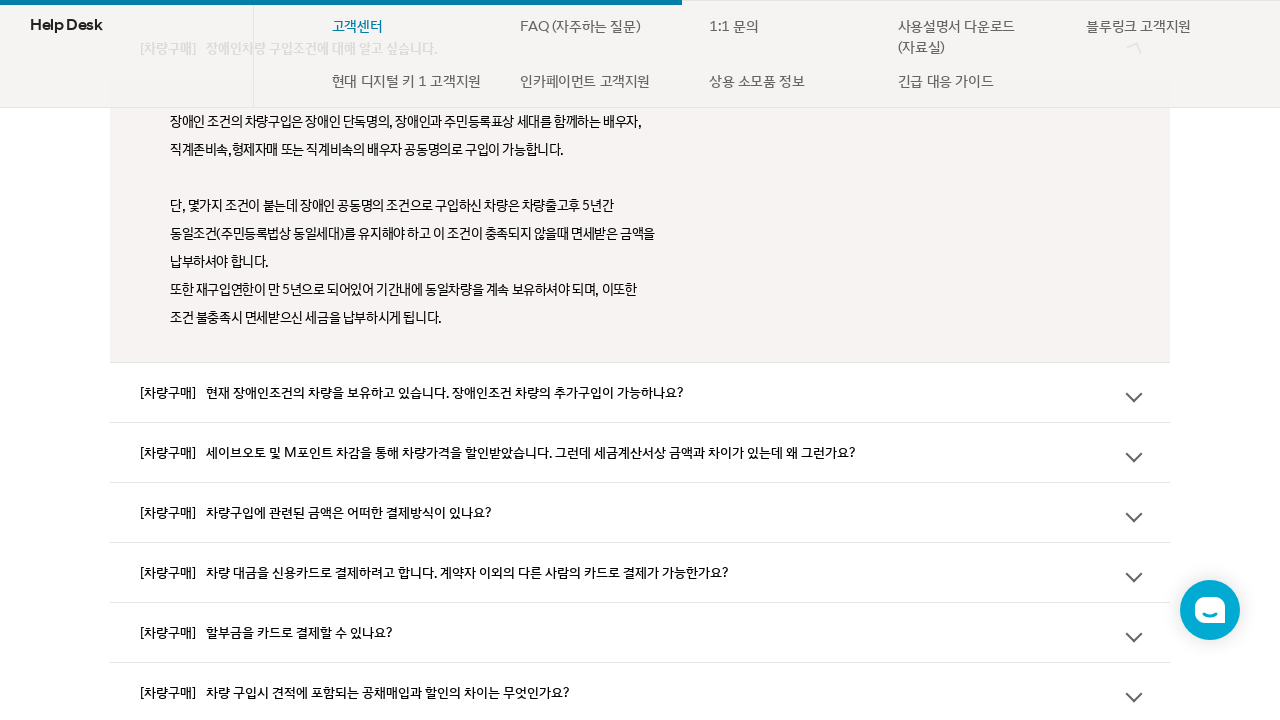

FAQ item 3 content visible on page 3
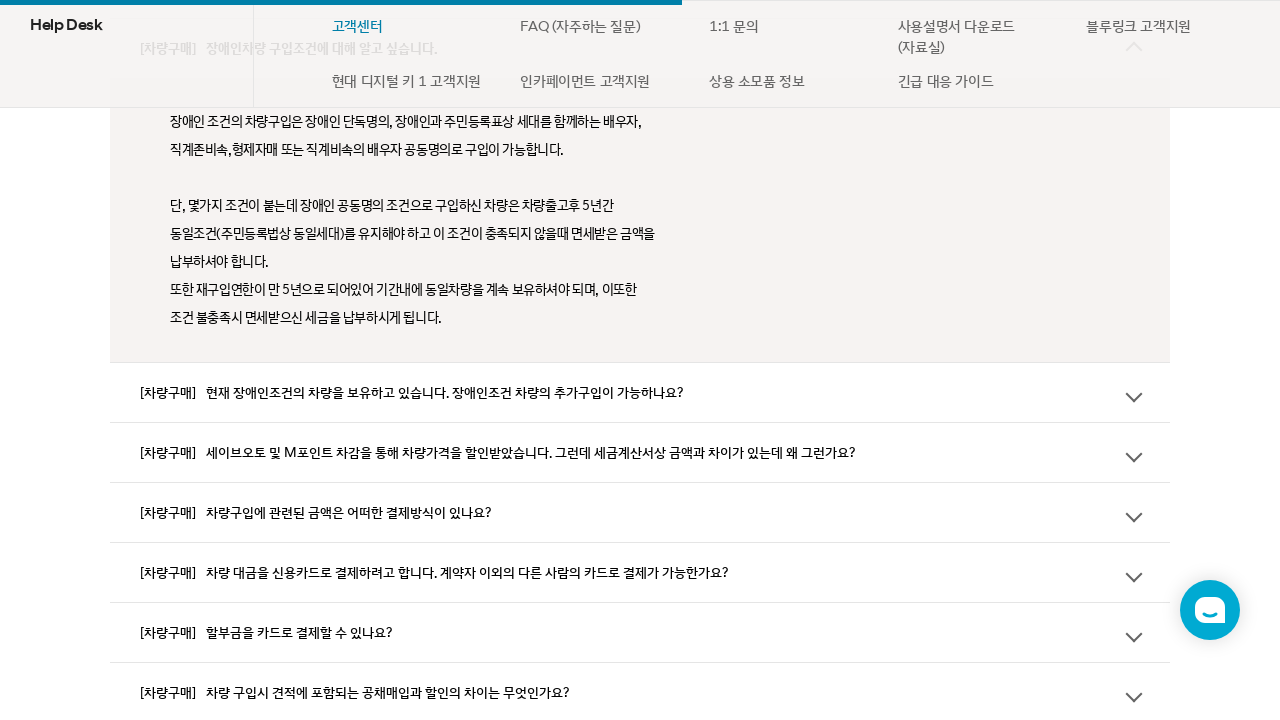

Scrolled FAQ item 4 on page 3 into view
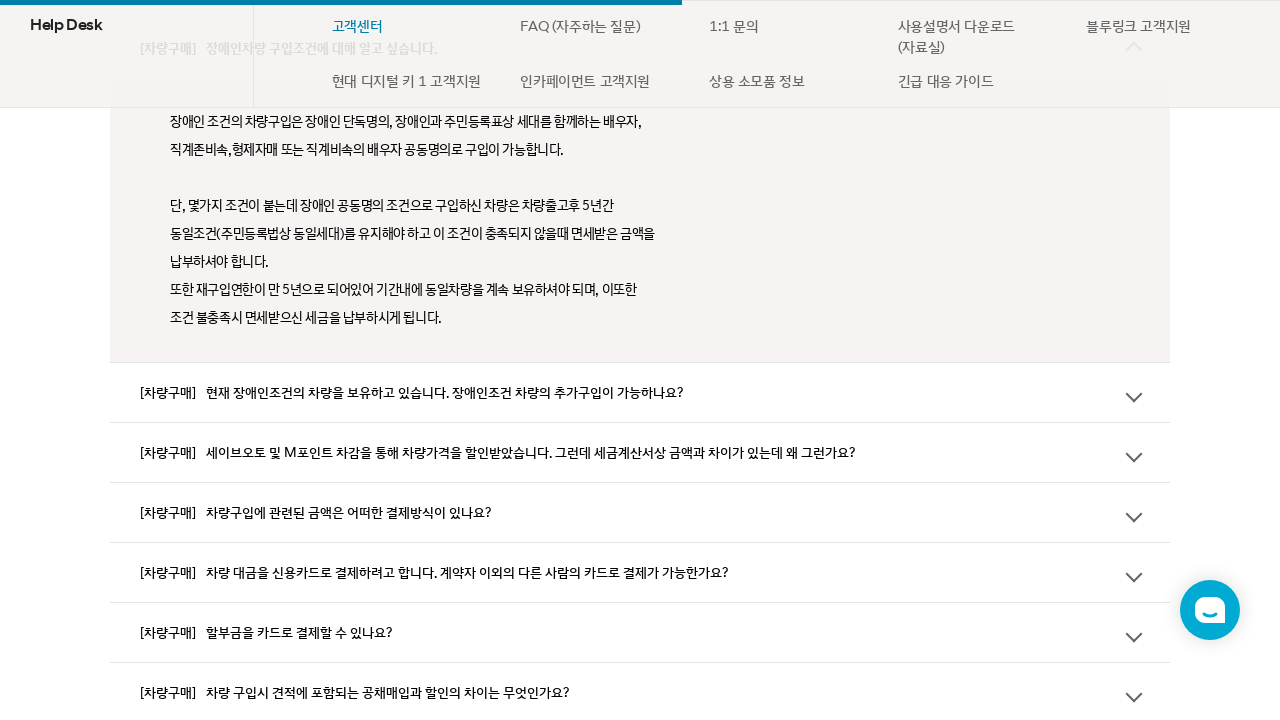

Clicked FAQ item 4 on page 3 to expand at (640, 392) on div.list-item >> nth=3
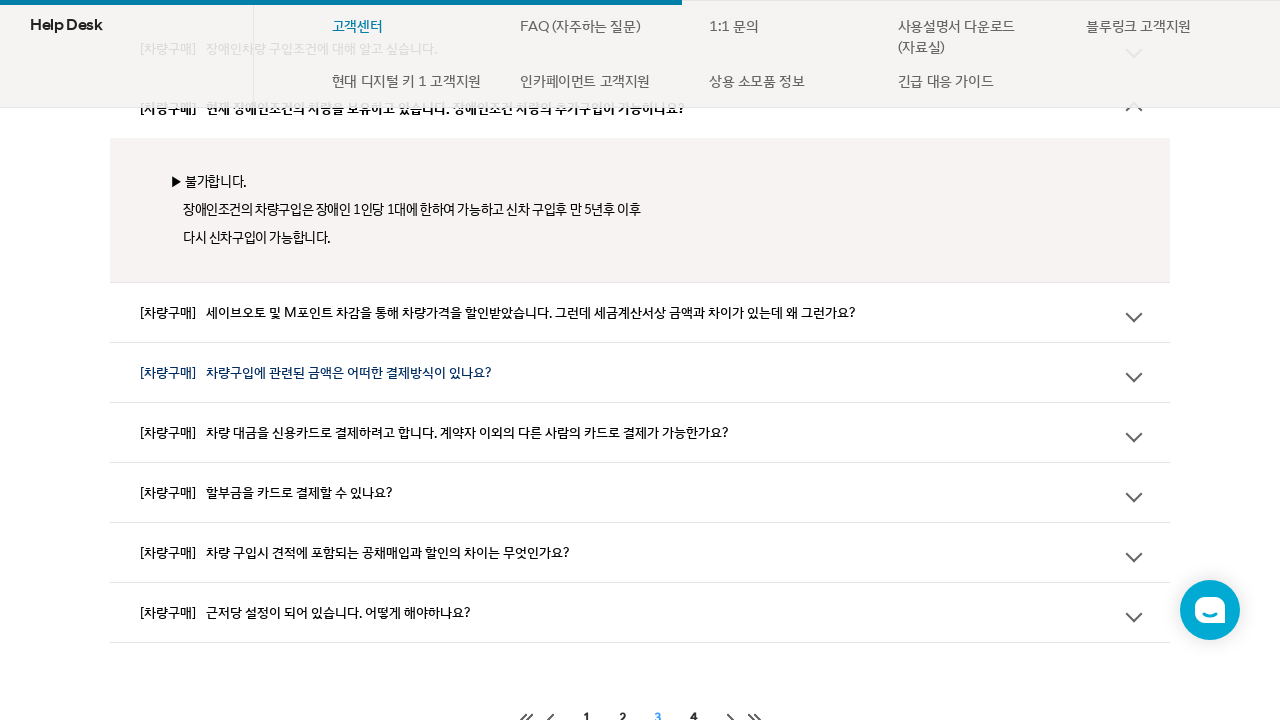

FAQ item 4 content visible on page 3
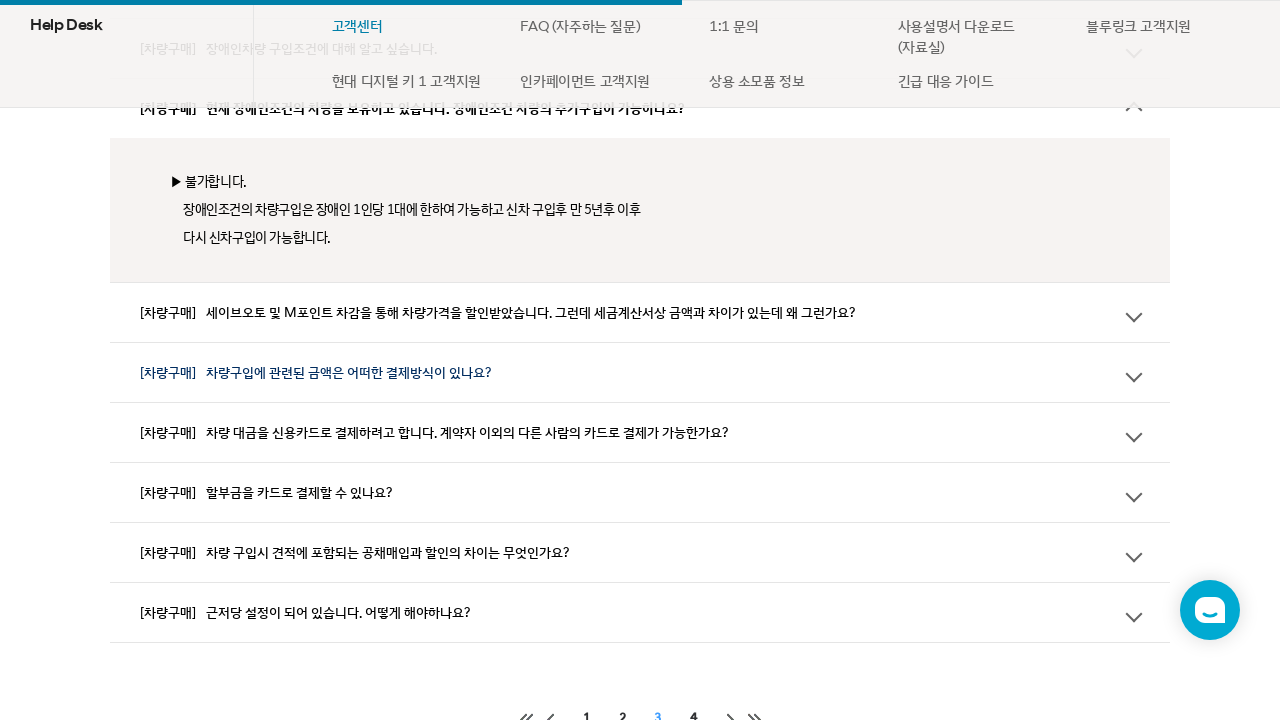

Scrolled FAQ item 5 on page 3 into view
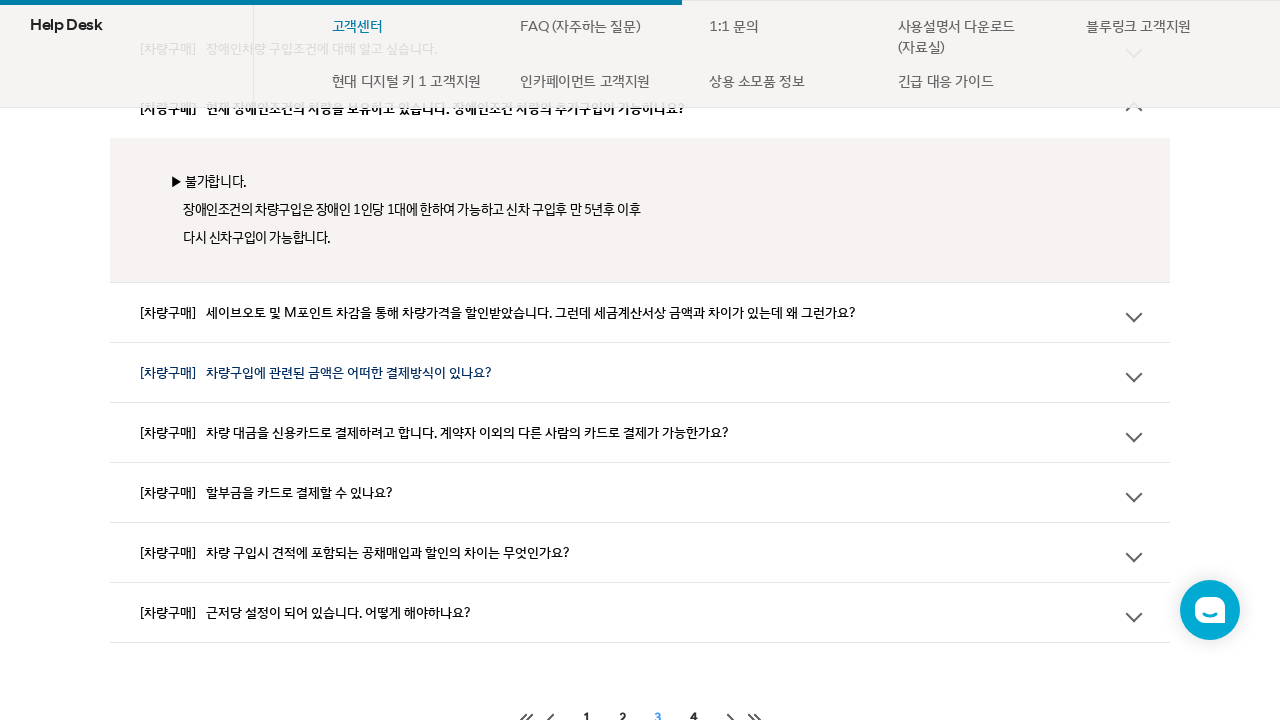

Clicked FAQ item 5 on page 3 to expand at (640, 312) on div.list-item >> nth=4
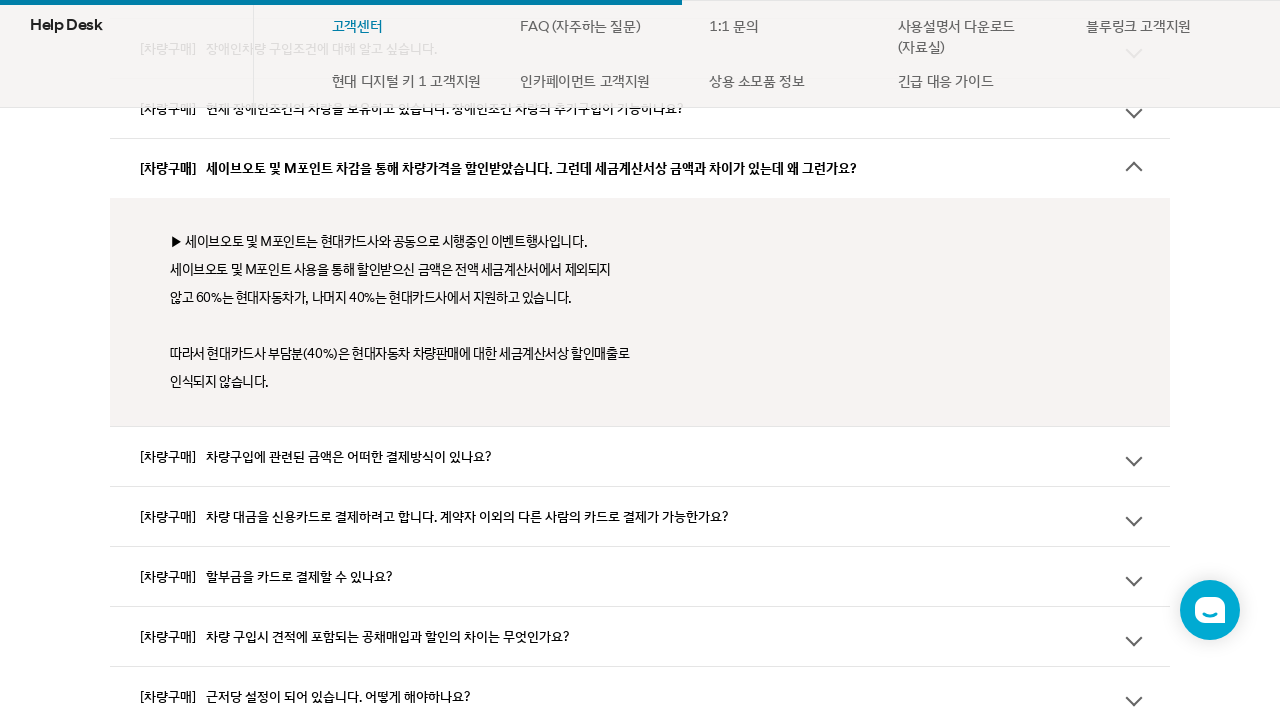

FAQ item 5 content visible on page 3
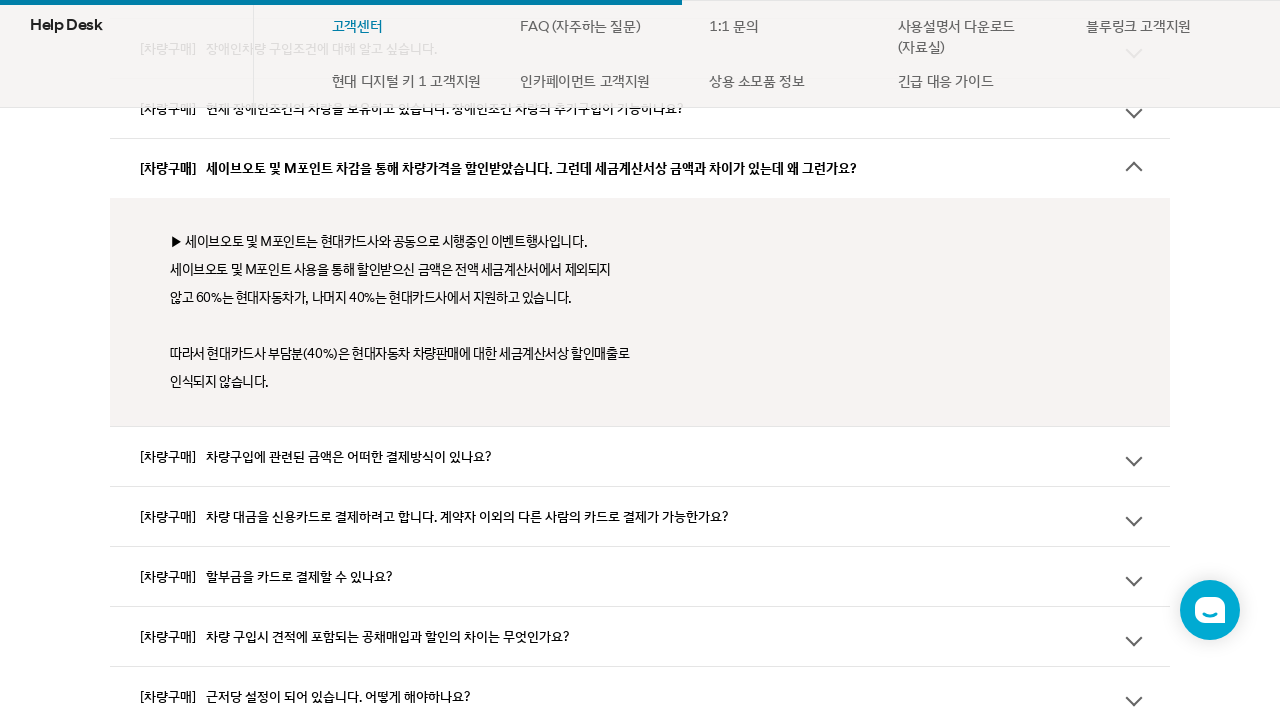

Scrolled FAQ item 6 on page 3 into view
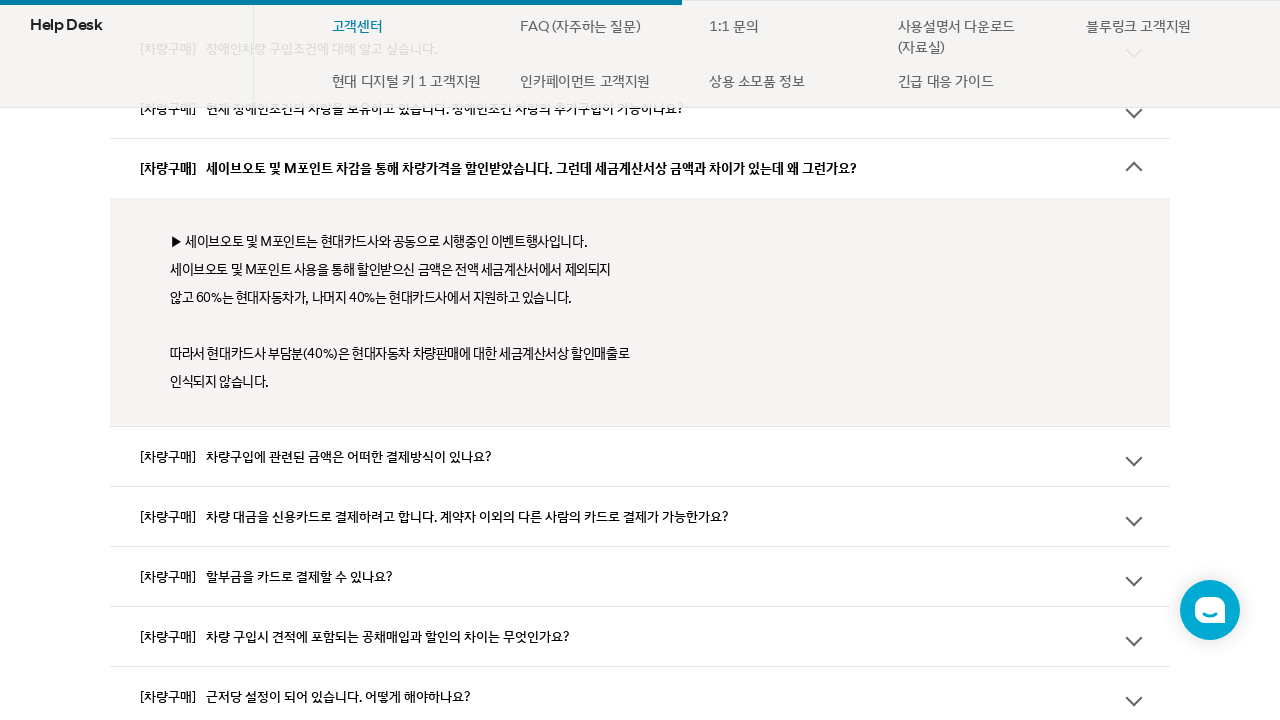

Clicked FAQ item 6 on page 3 to expand at (640, 456) on div.list-item >> nth=5
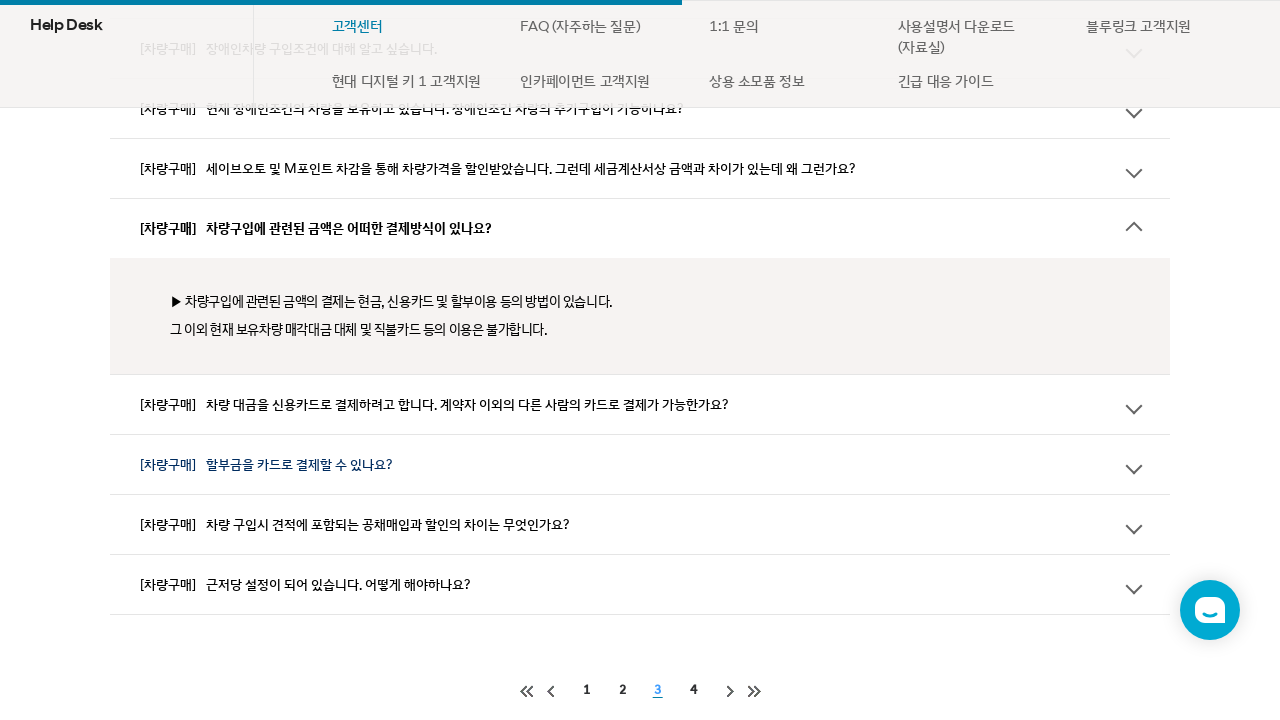

FAQ item 6 content visible on page 3
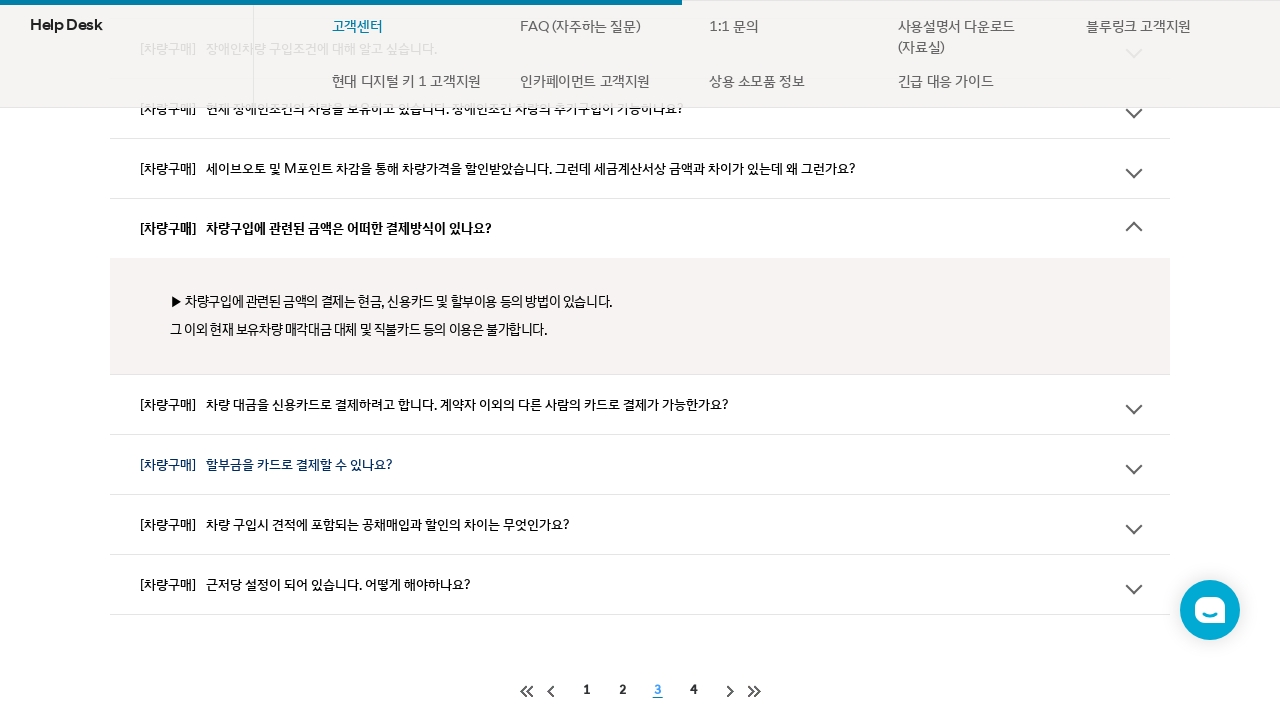

Scrolled FAQ item 7 on page 3 into view
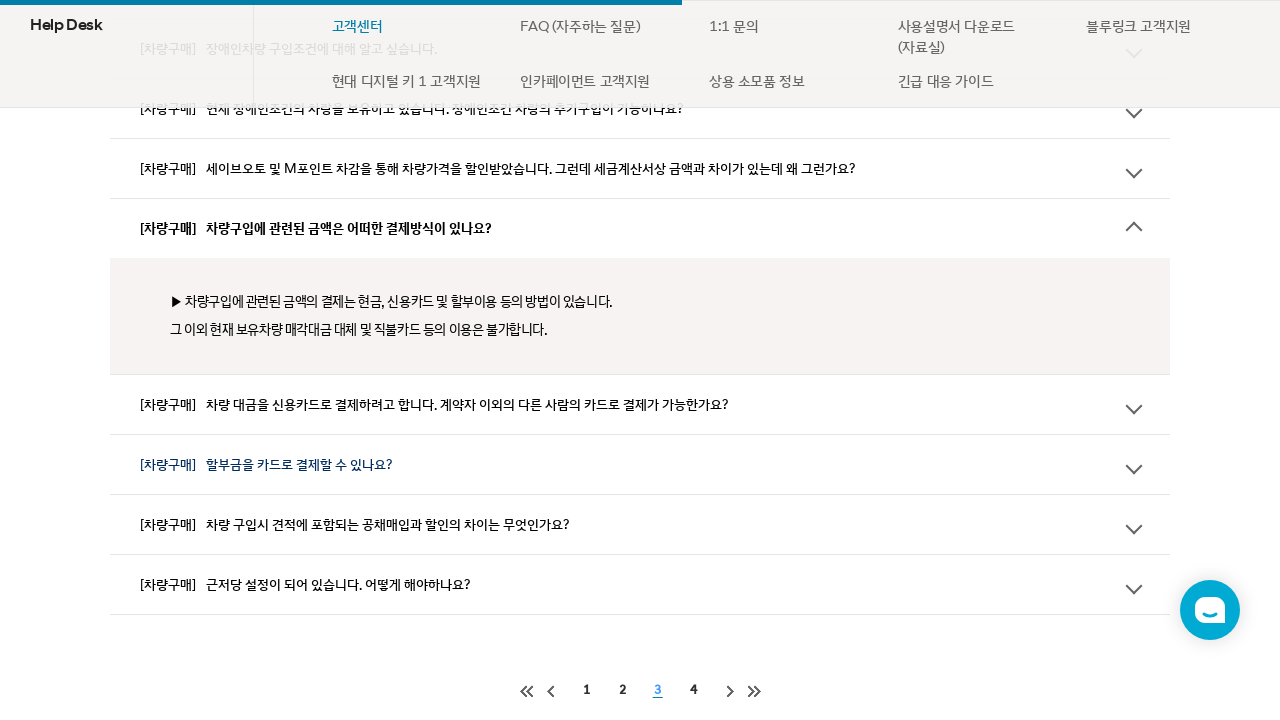

Clicked FAQ item 7 on page 3 to expand at (640, 404) on div.list-item >> nth=6
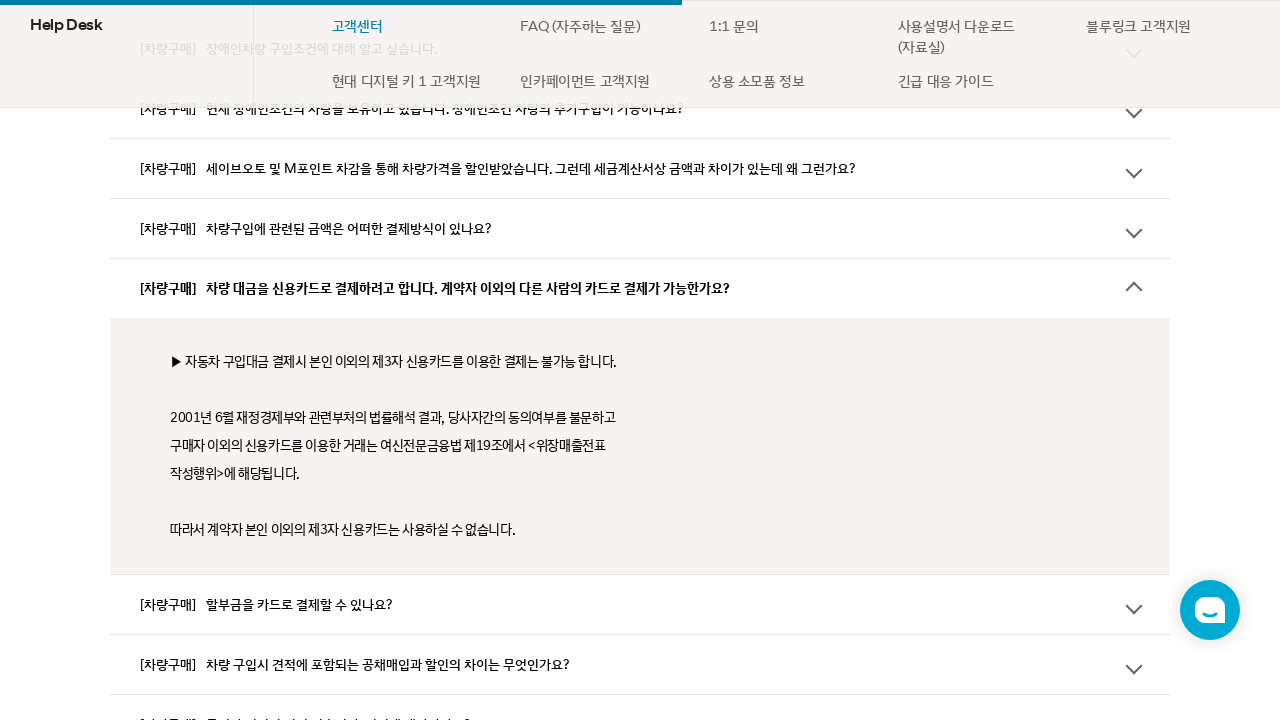

FAQ item 7 content visible on page 3
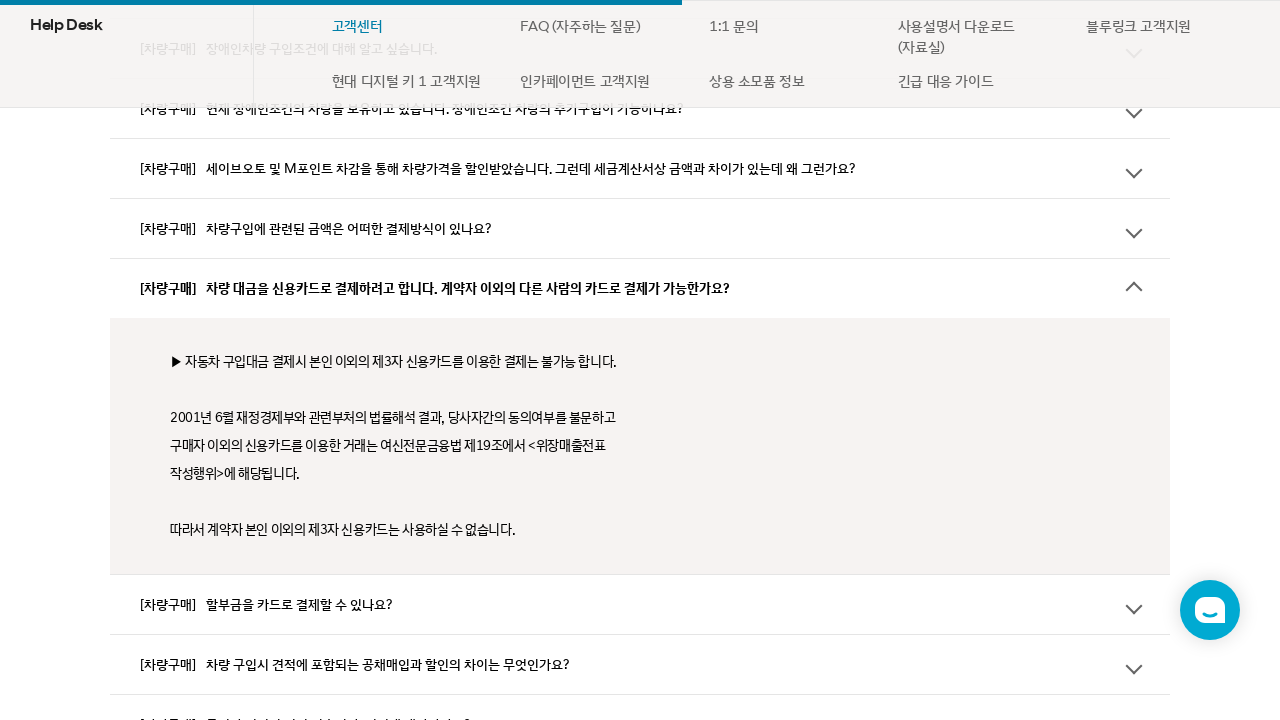

Scrolled FAQ item 8 on page 3 into view
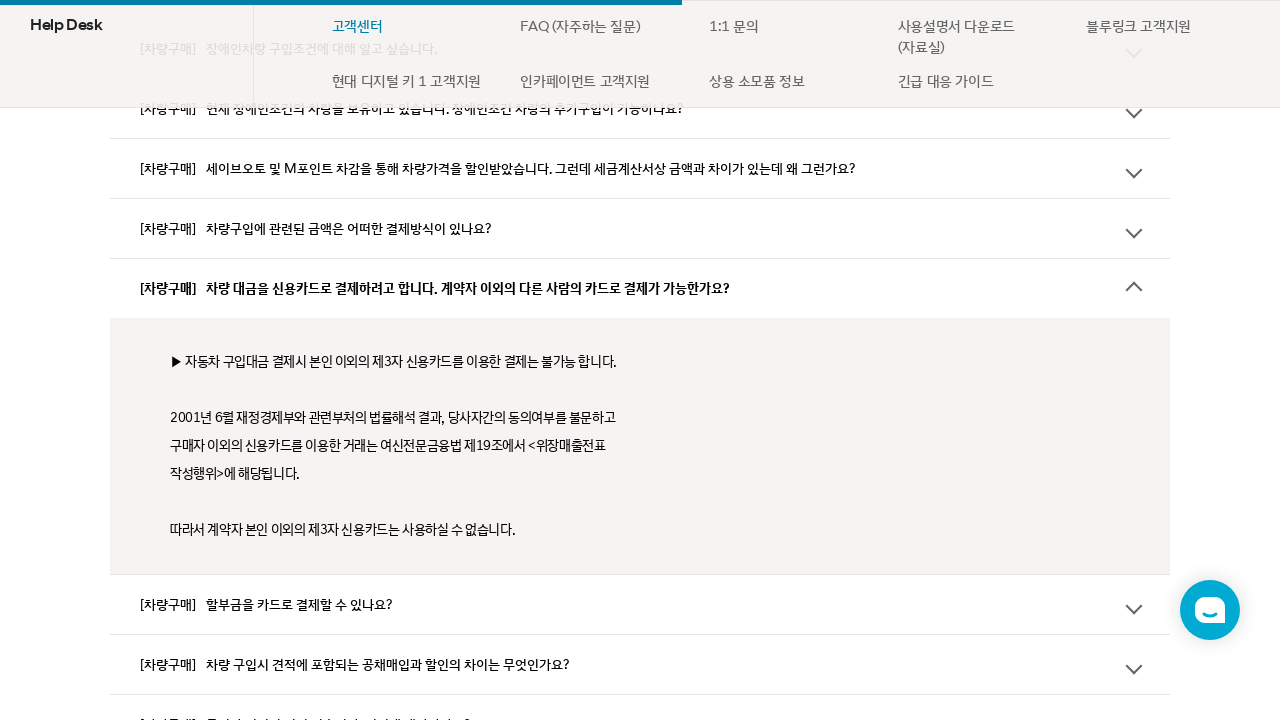

Clicked FAQ item 8 on page 3 to expand at (640, 604) on div.list-item >> nth=7
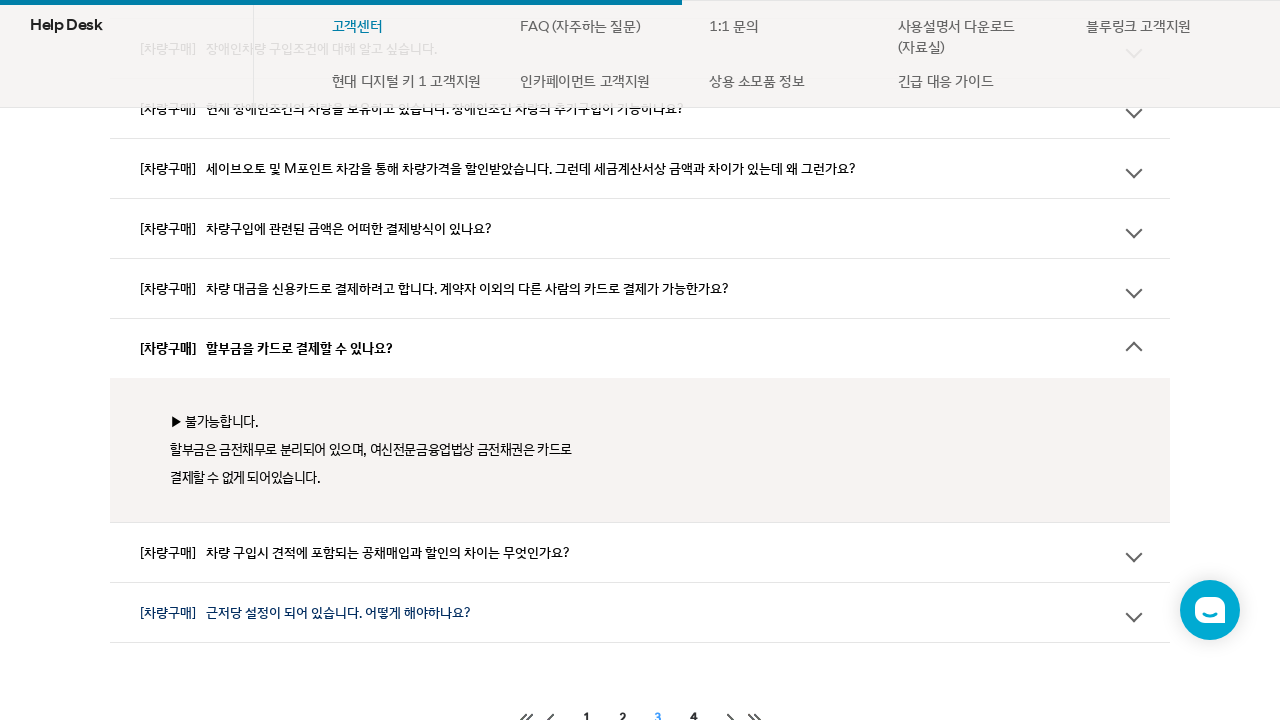

FAQ item 8 content visible on page 3
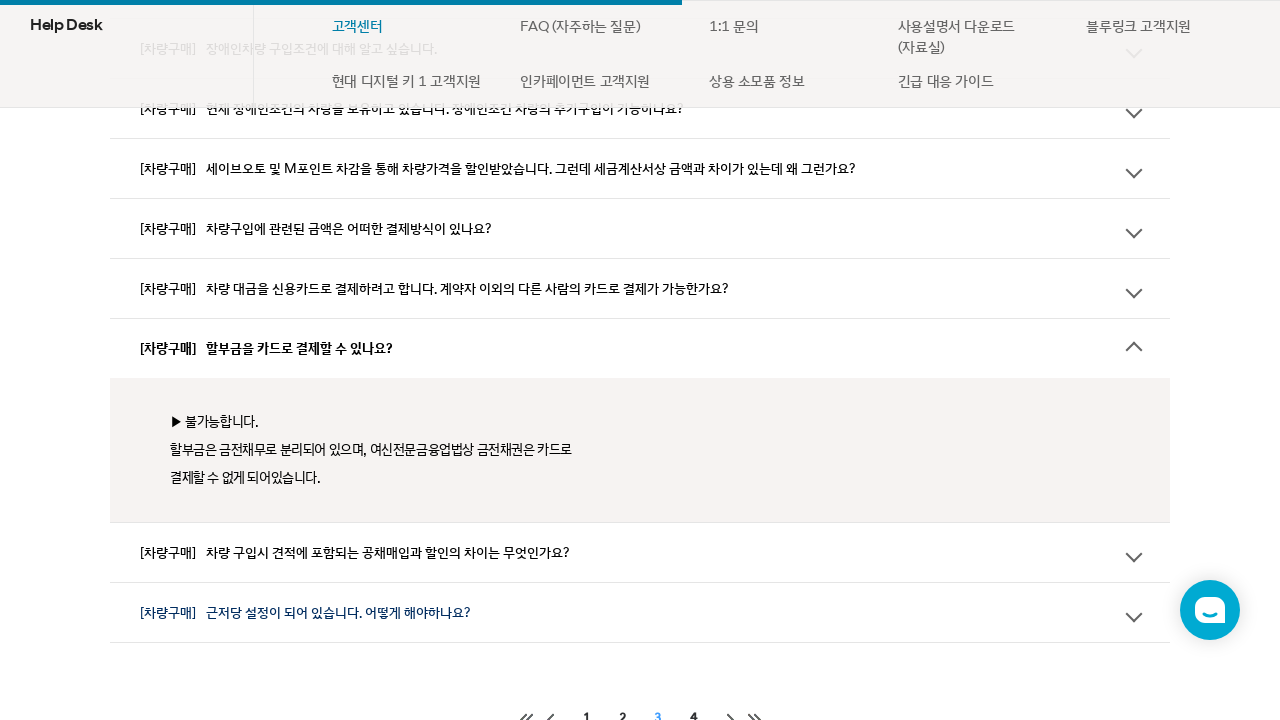

Scrolled FAQ item 9 on page 3 into view
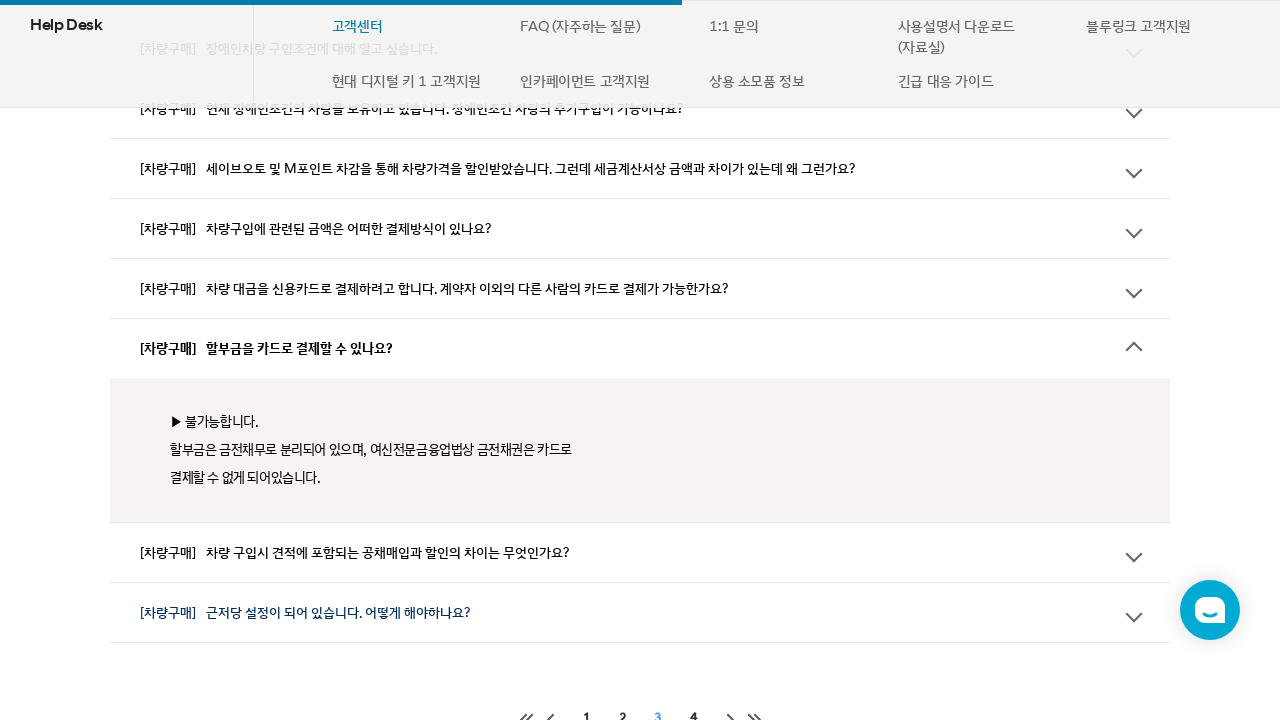

Clicked FAQ item 9 on page 3 to expand at (640, 552) on div.list-item >> nth=8
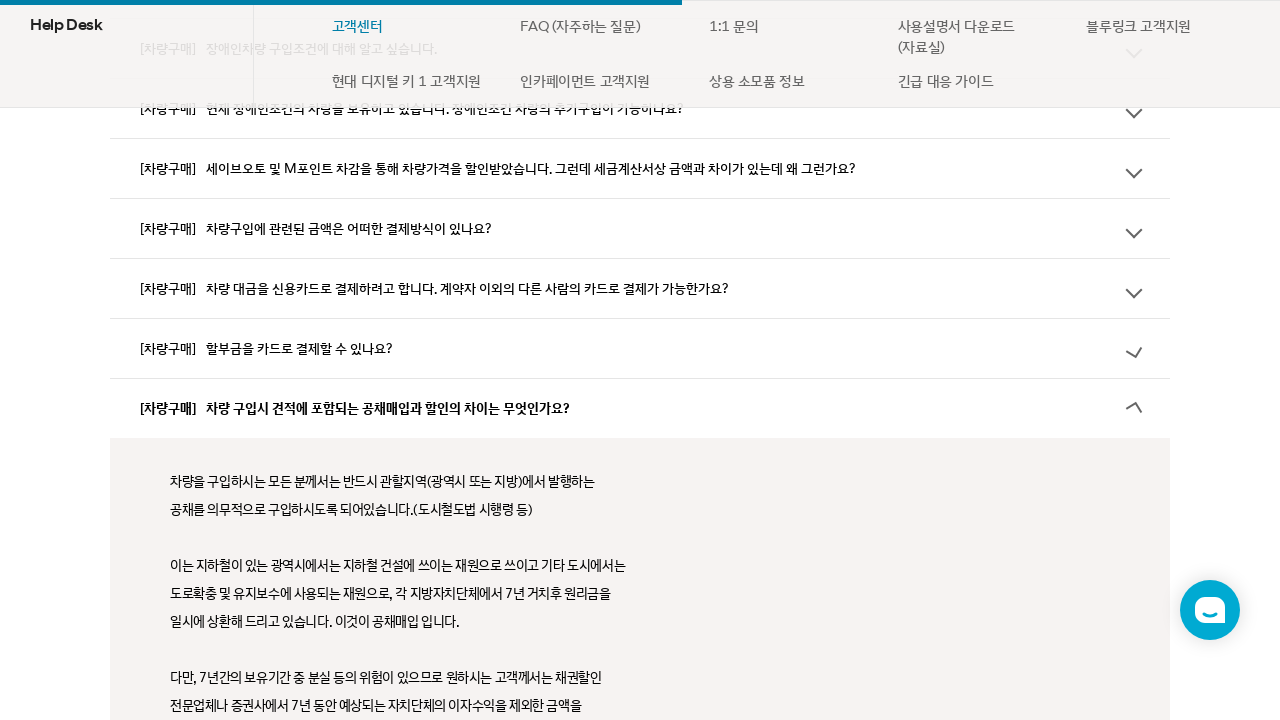

FAQ item 9 content visible on page 3
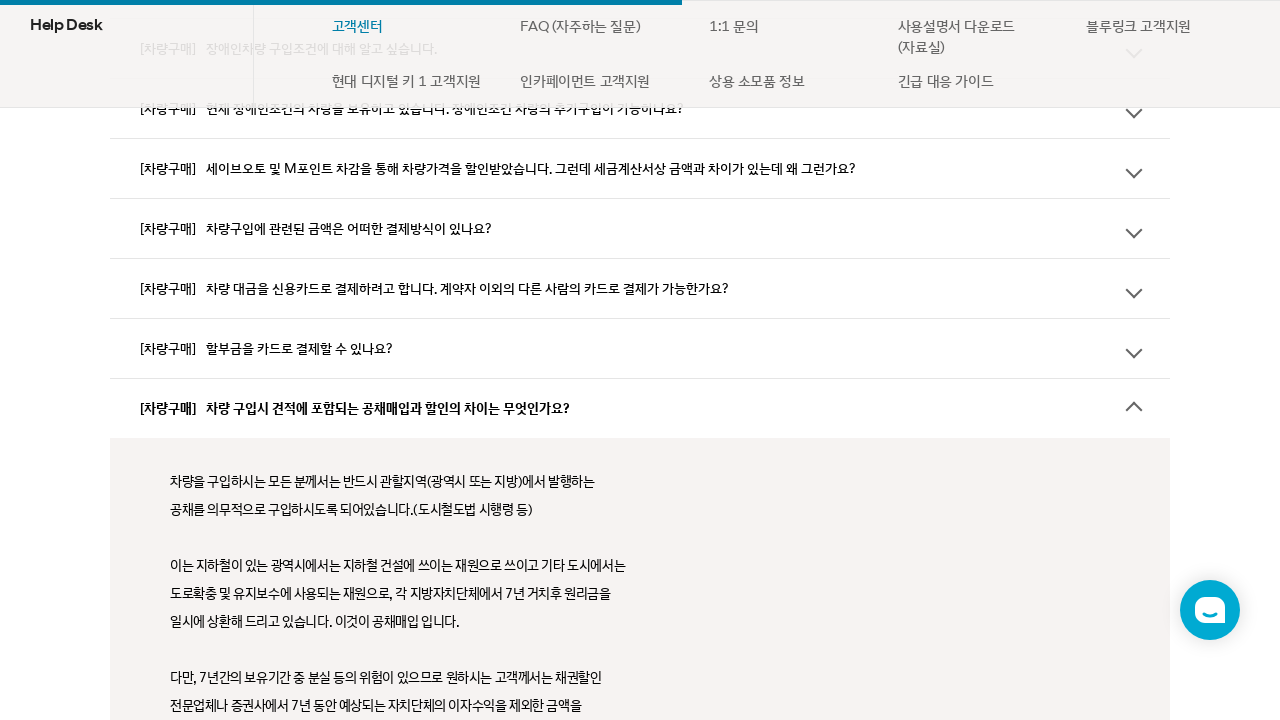

Scrolled FAQ item 10 on page 3 into view
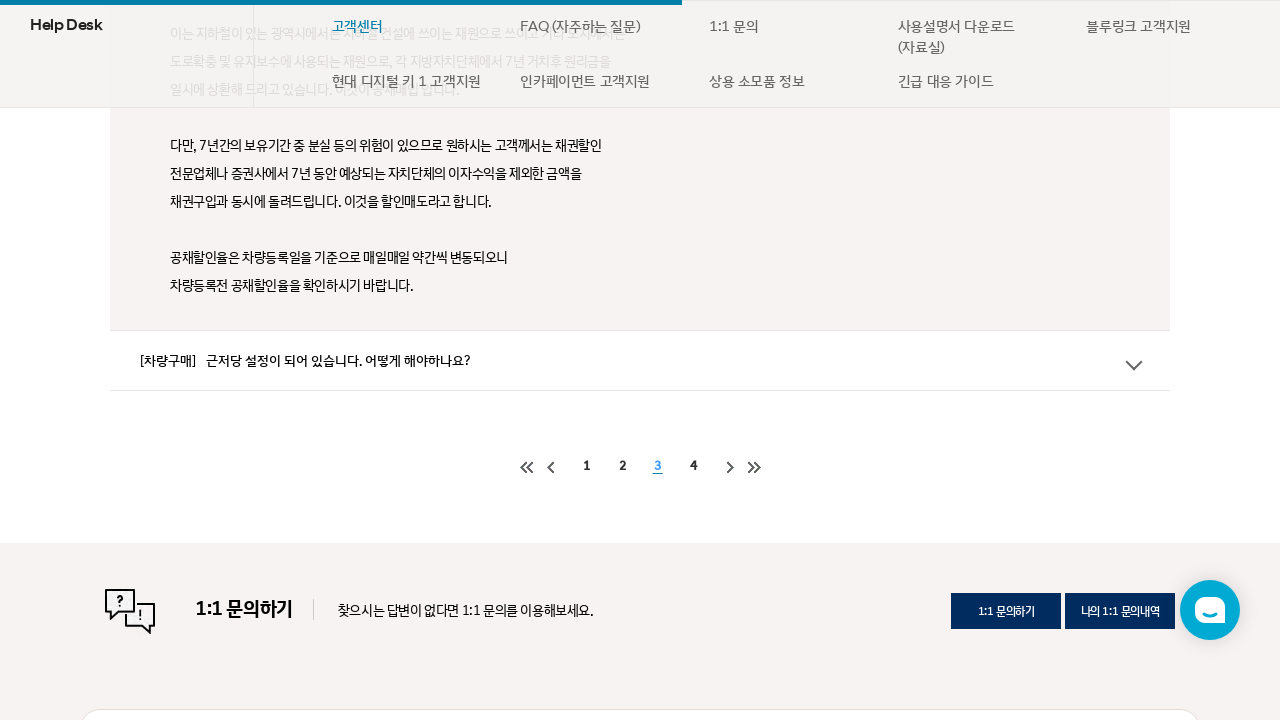

Clicked FAQ item 10 on page 3 to expand at (640, 360) on div.list-item >> nth=9
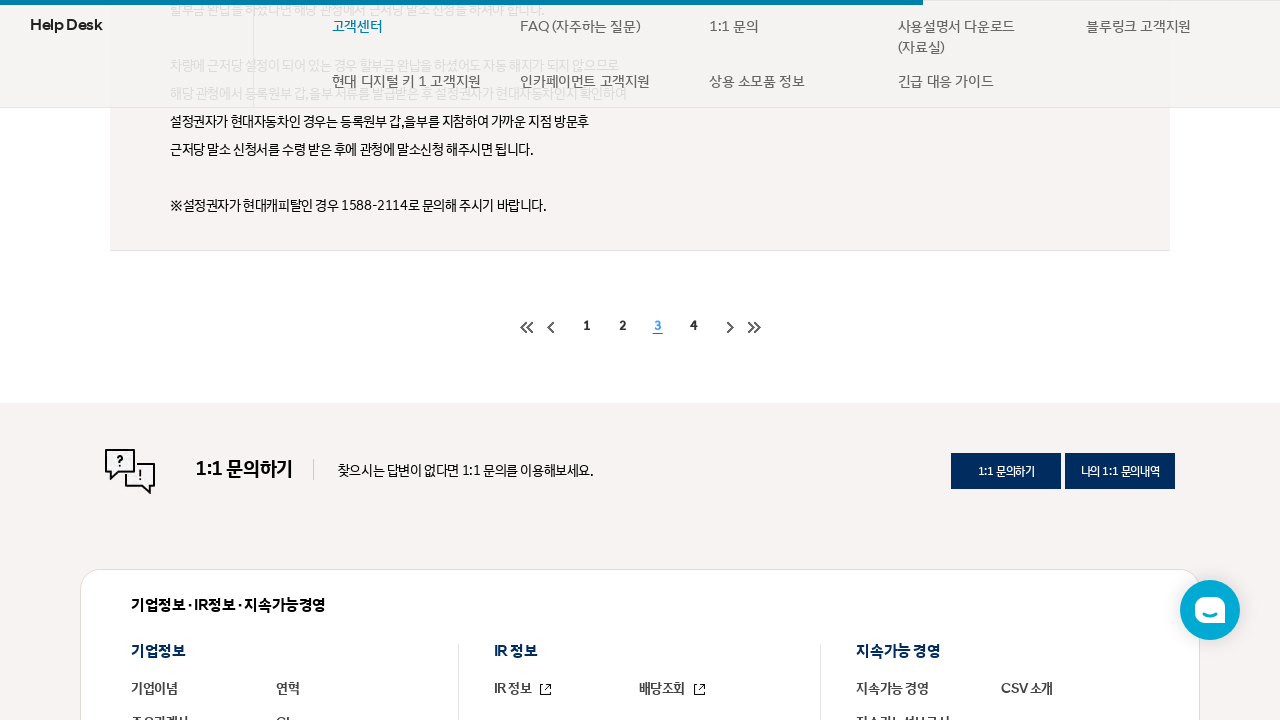

FAQ item 10 content visible on page 3
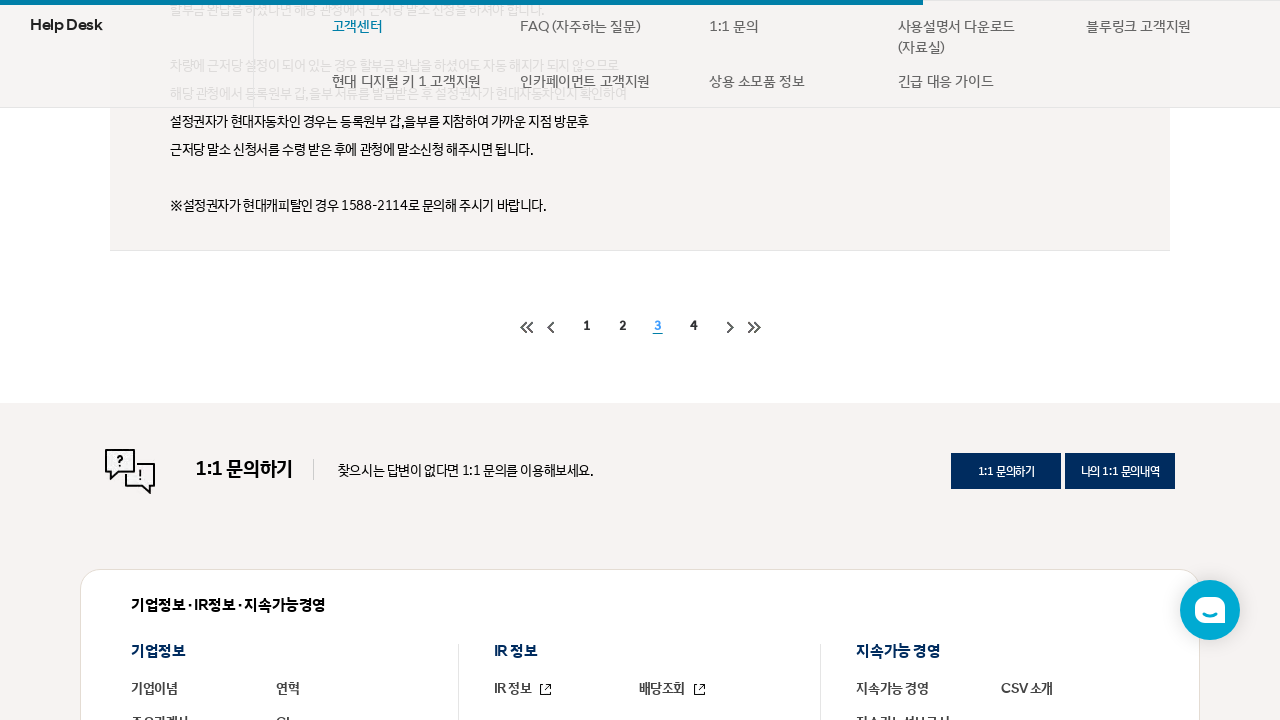

Scrolled pagination button for page 4 into view
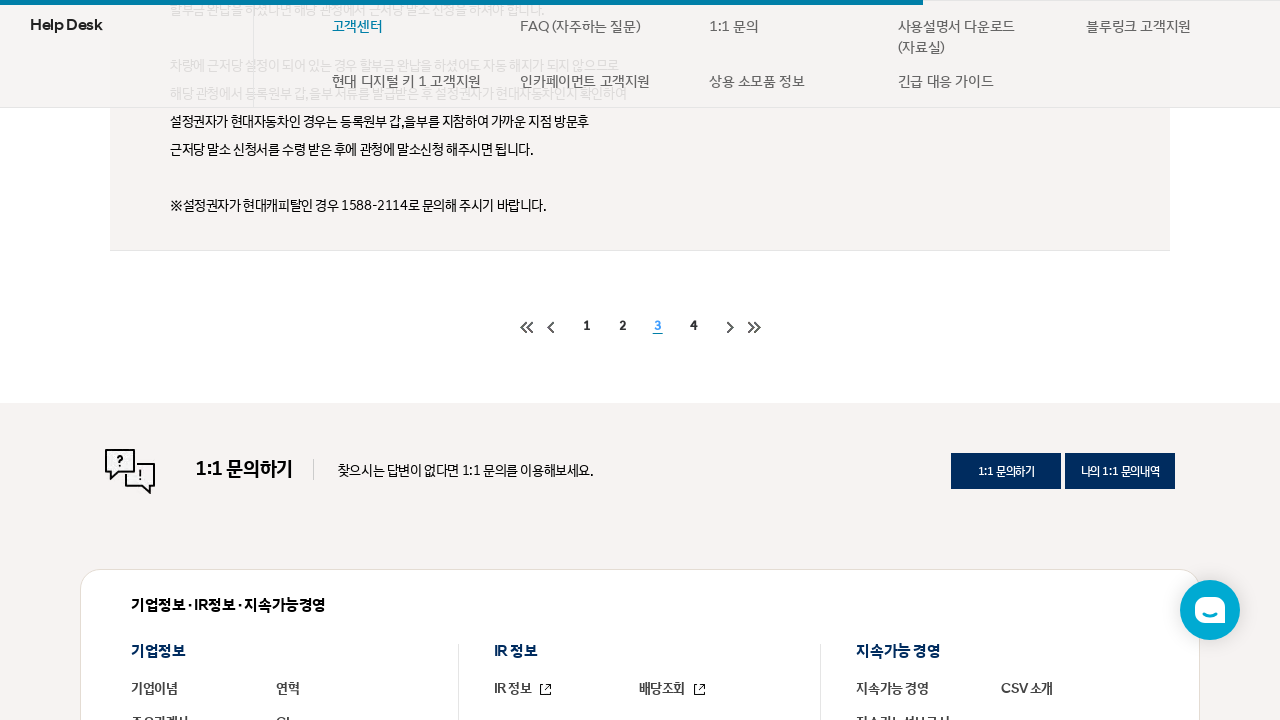

Clicked pagination button to navigate to page 4 at (693, 327) on xpath=//*[@id="app"]/div[3]/section/div[2]/div/div[2]/section/div/div[3]/div[2]/
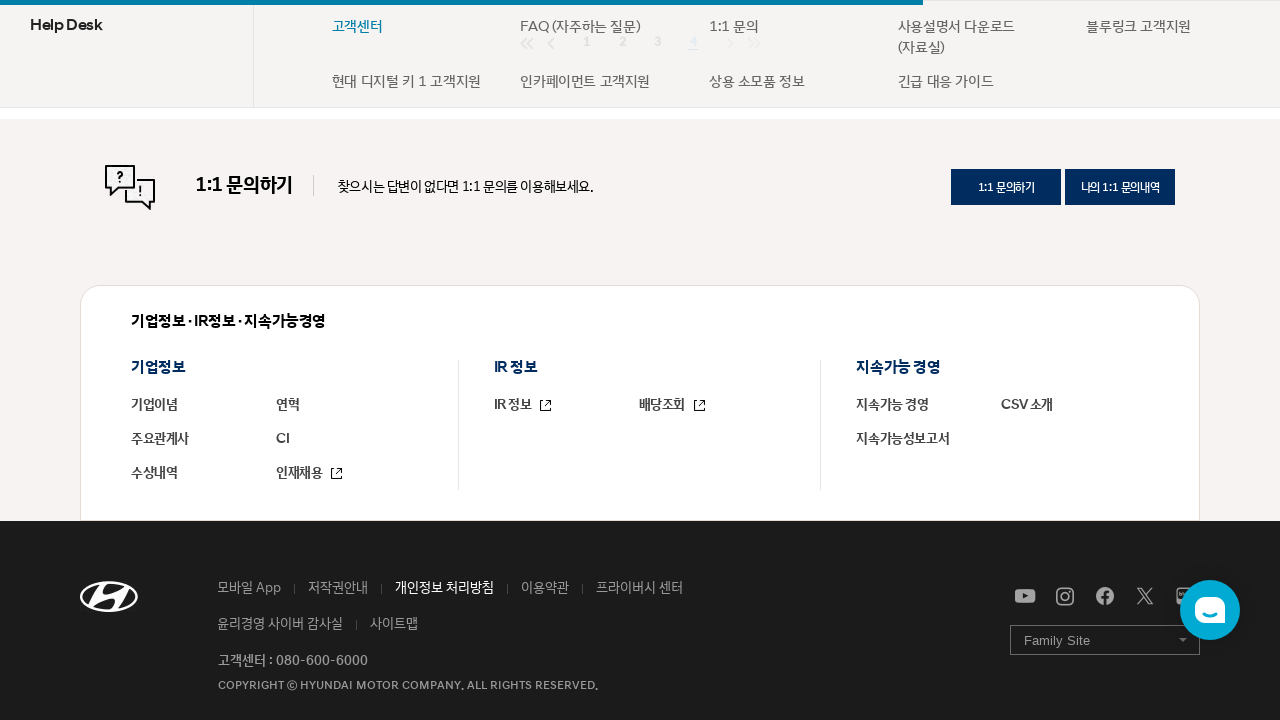

Page 4 loaded and ready
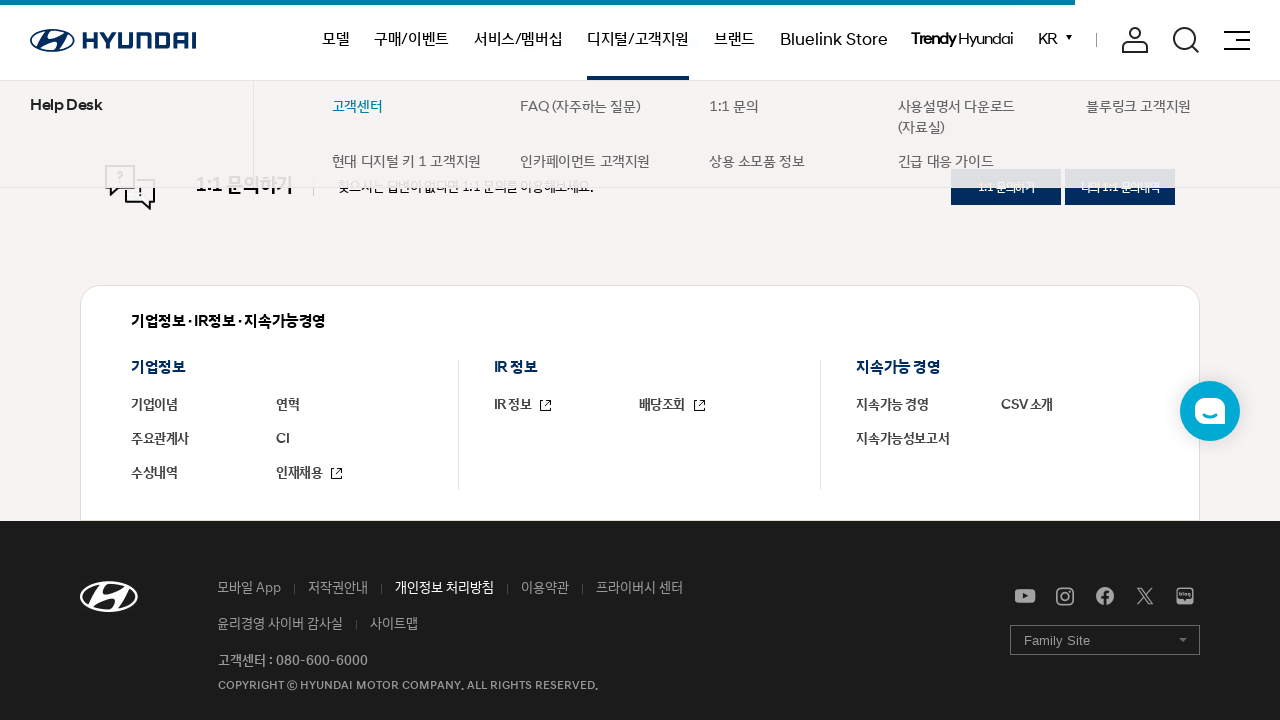

Found 4 FAQ items on page 4
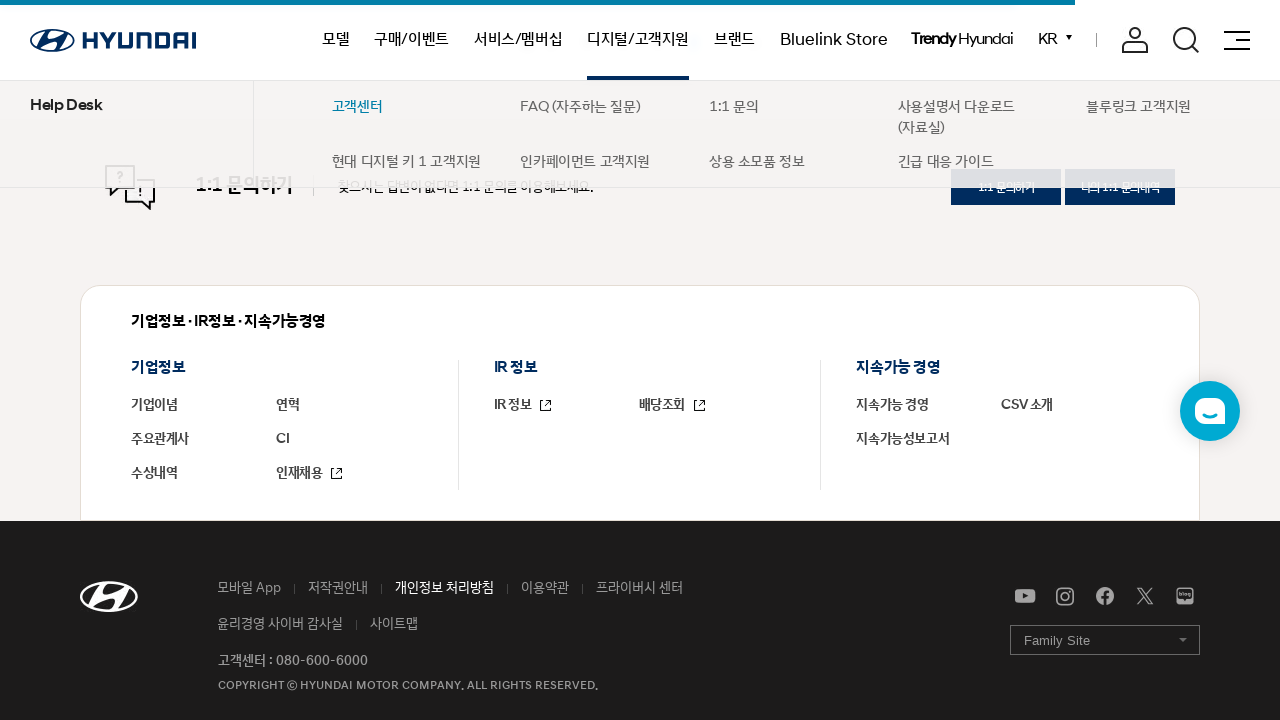

Scrolled FAQ item 1 on page 4 into view
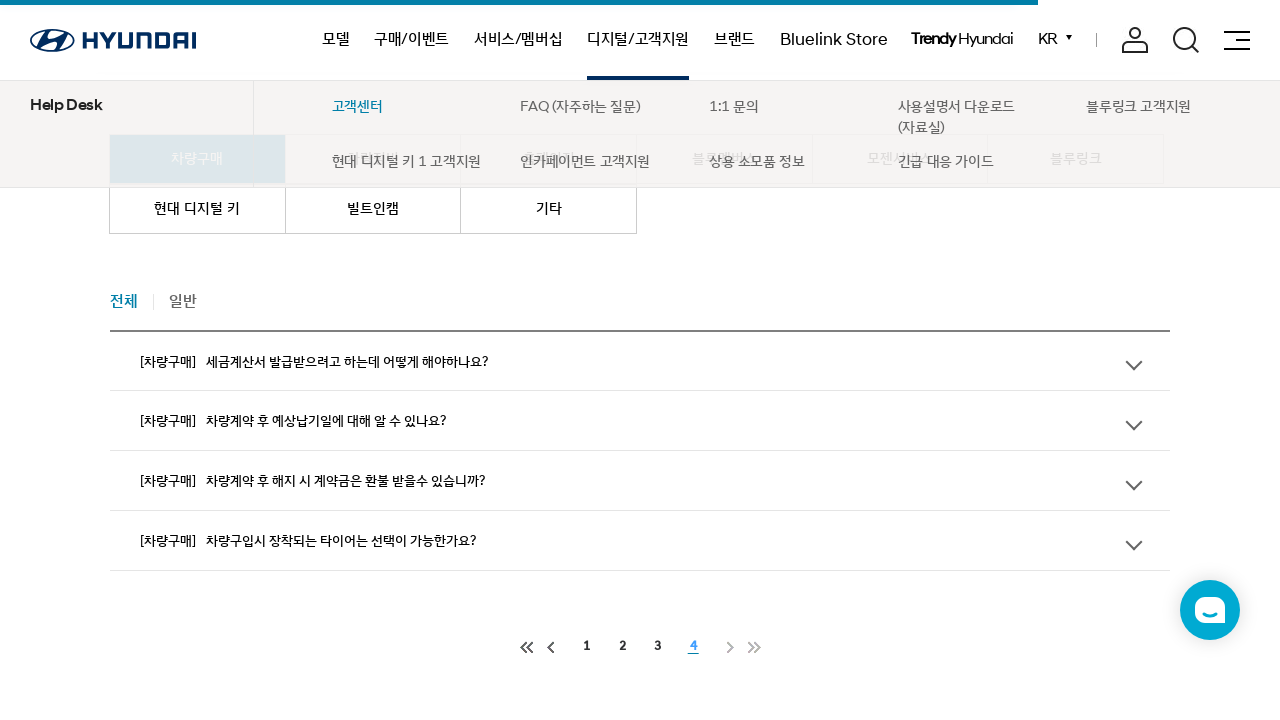

Clicked FAQ item 1 on page 4 to expand at (640, 360) on div.list-item >> nth=0
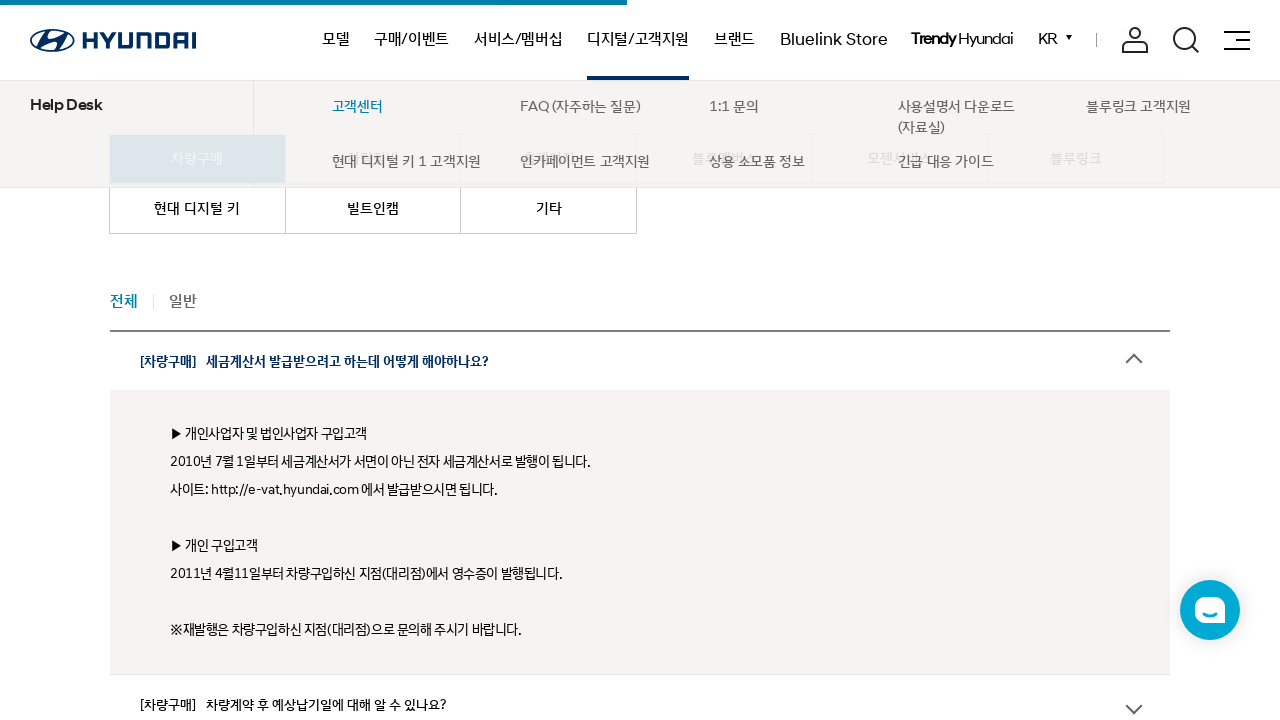

FAQ item 1 content visible on page 4
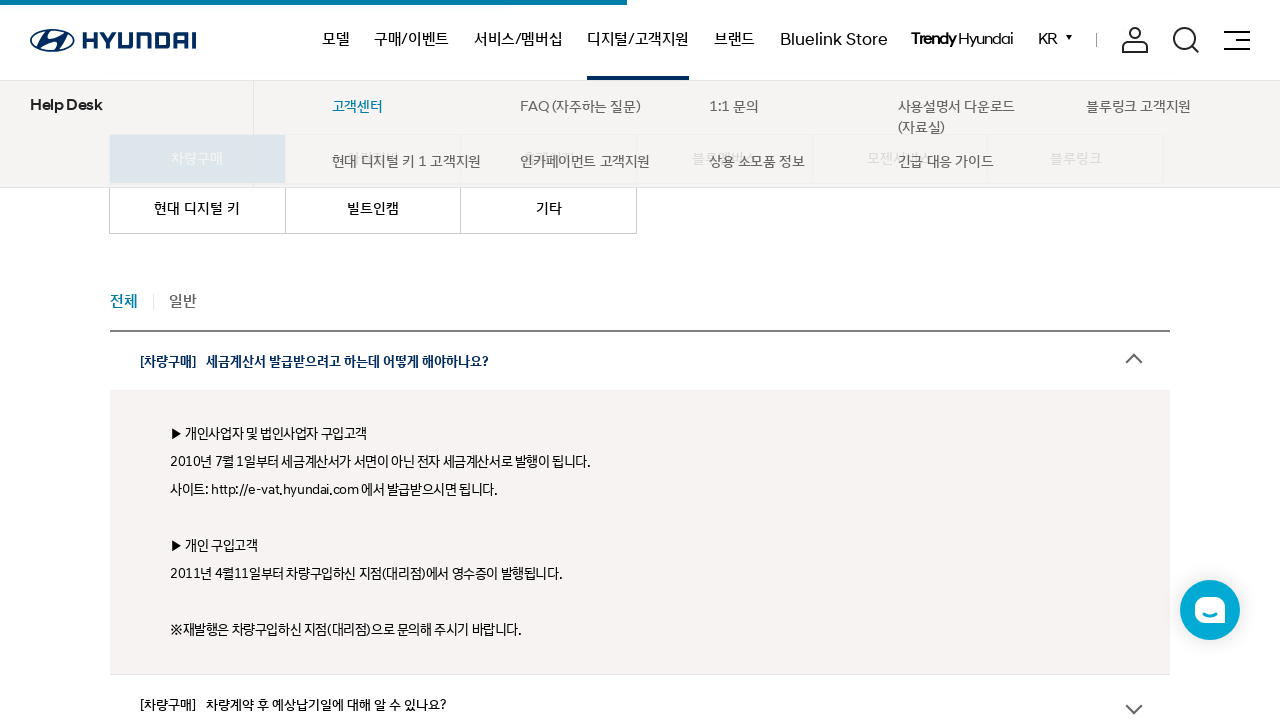

Scrolled FAQ item 2 on page 4 into view
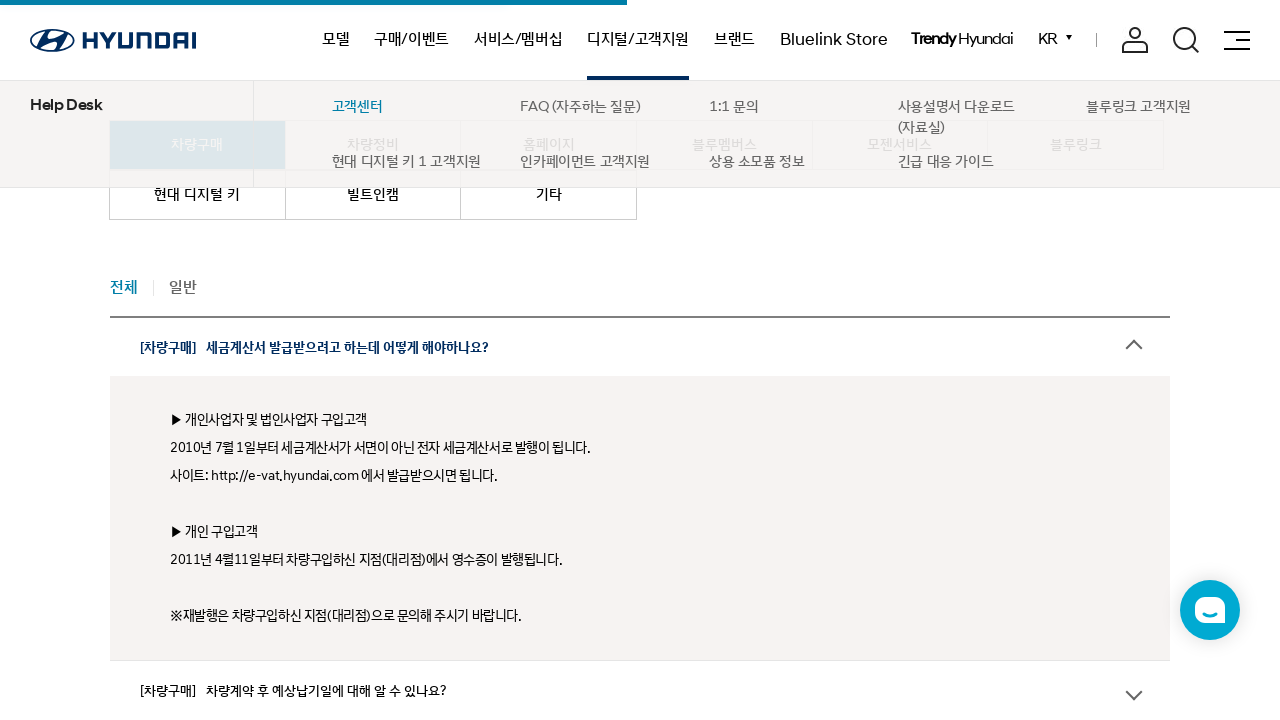

Clicked FAQ item 2 on page 4 to expand at (640, 690) on div.list-item >> nth=1
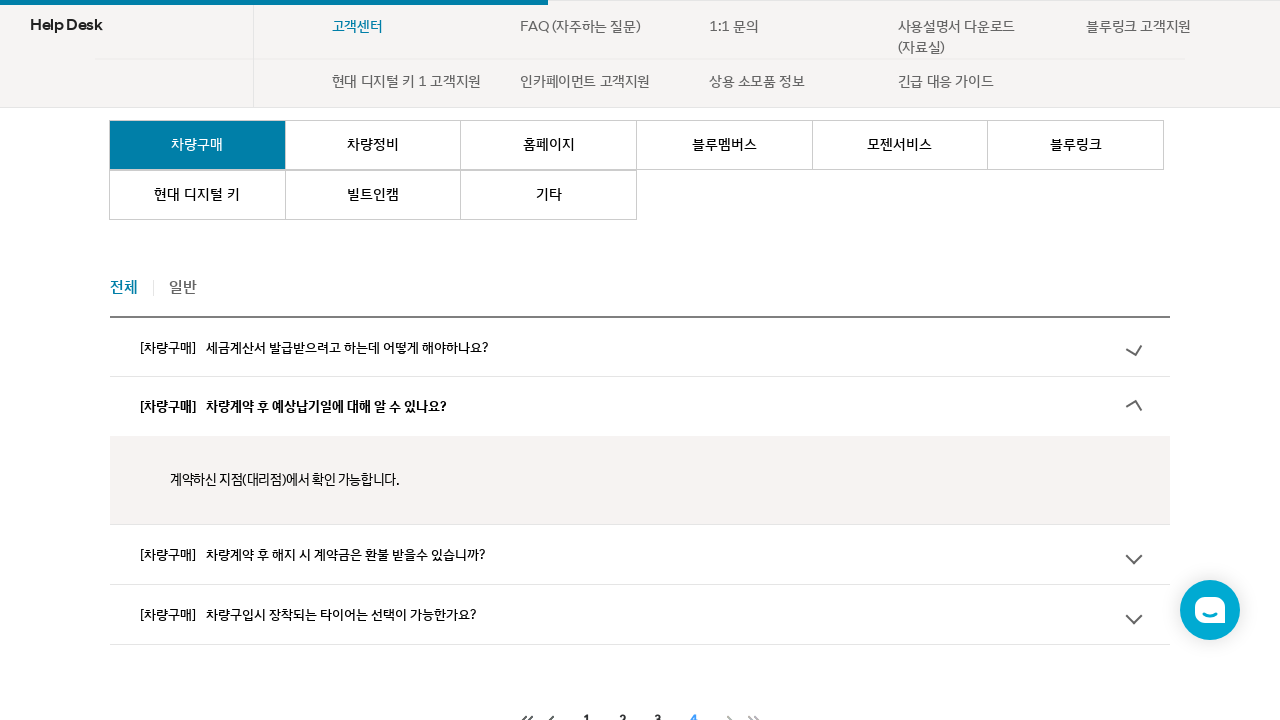

FAQ item 2 content visible on page 4
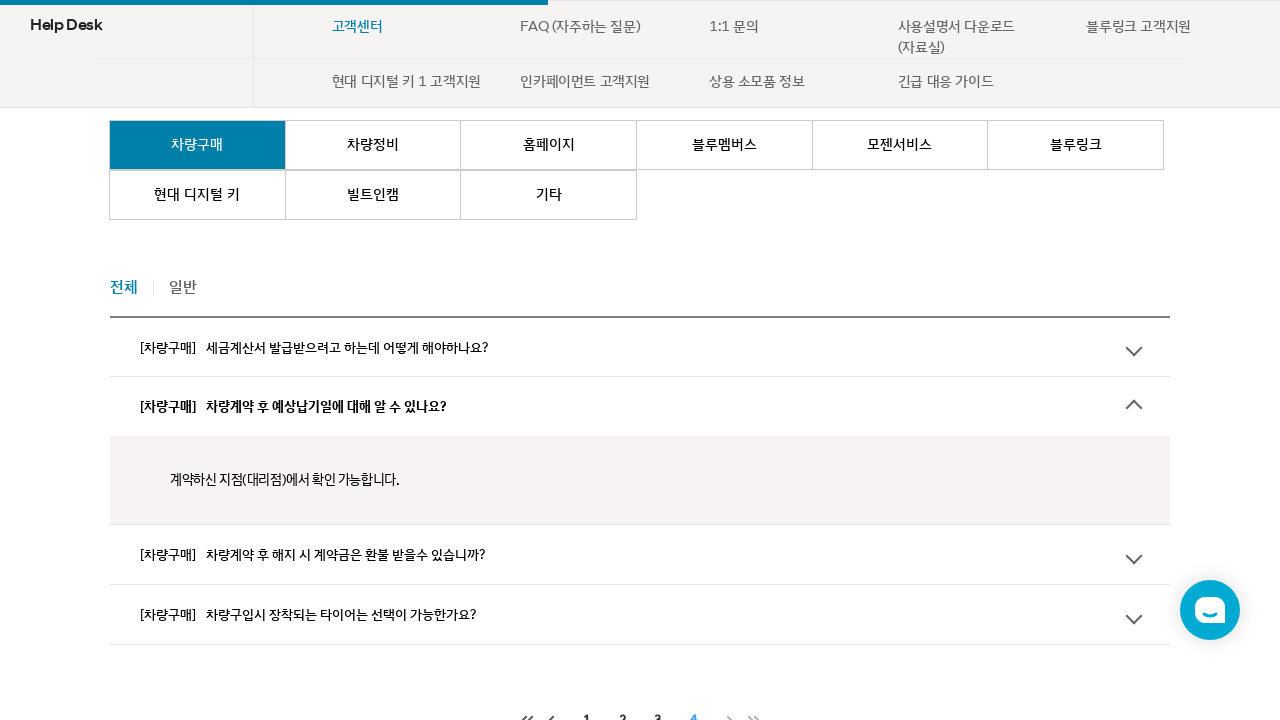

Scrolled FAQ item 3 on page 4 into view
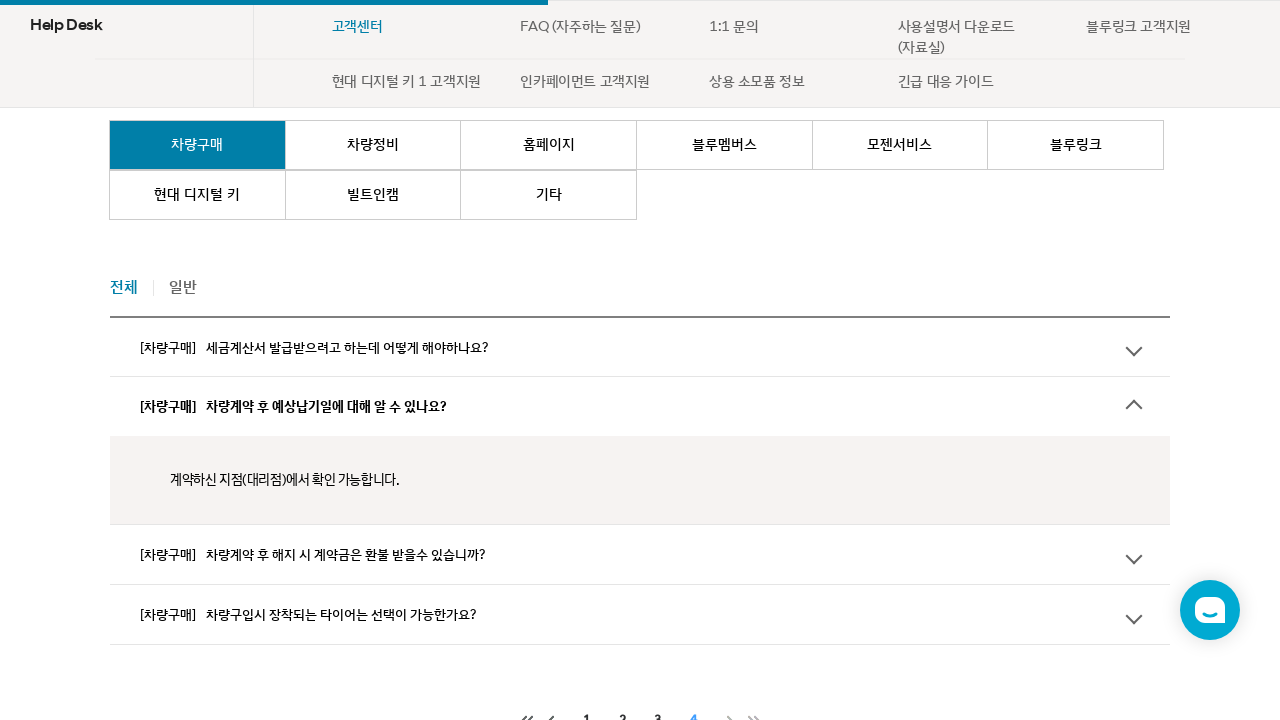

Clicked FAQ item 3 on page 4 to expand at (640, 554) on div.list-item >> nth=2
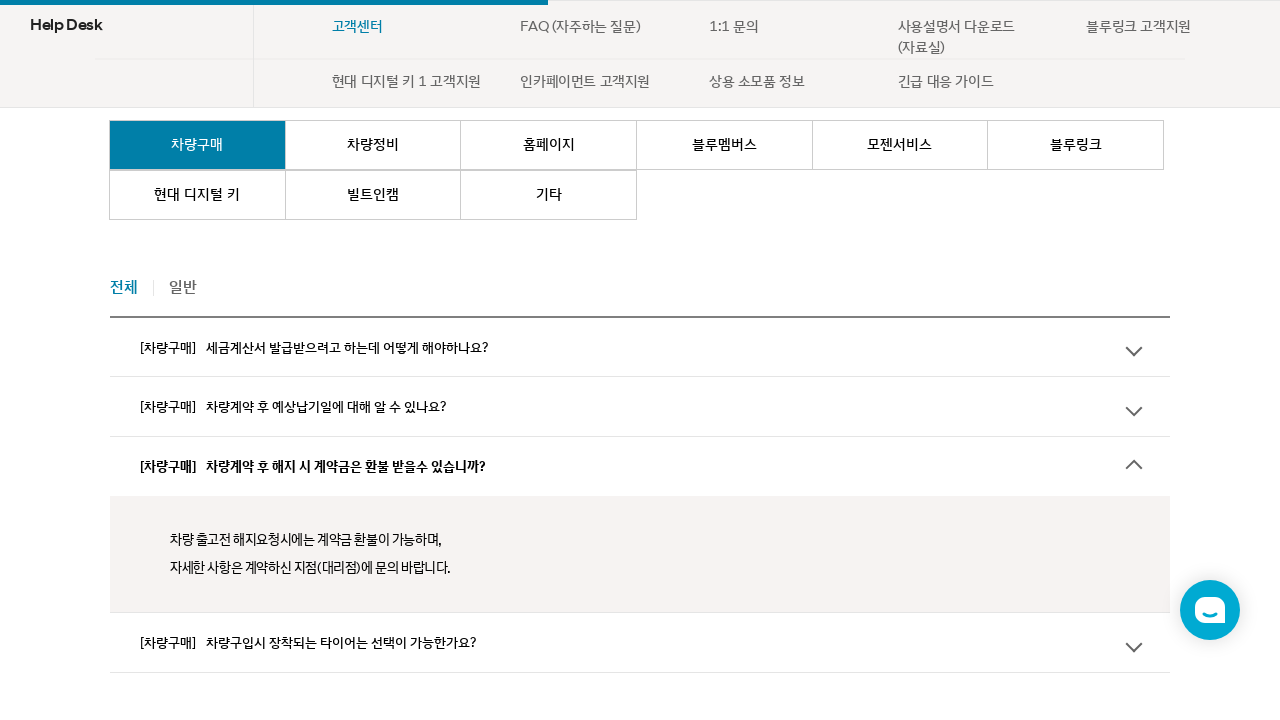

FAQ item 3 content visible on page 4
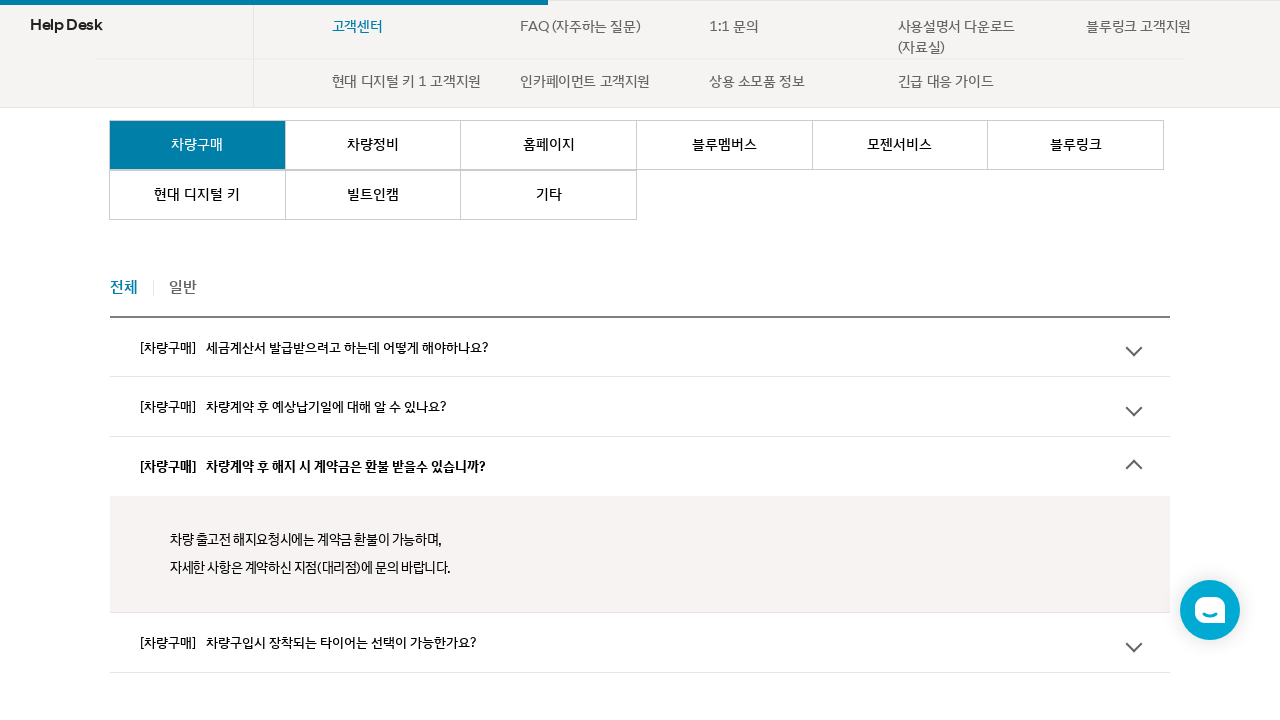

Scrolled FAQ item 4 on page 4 into view
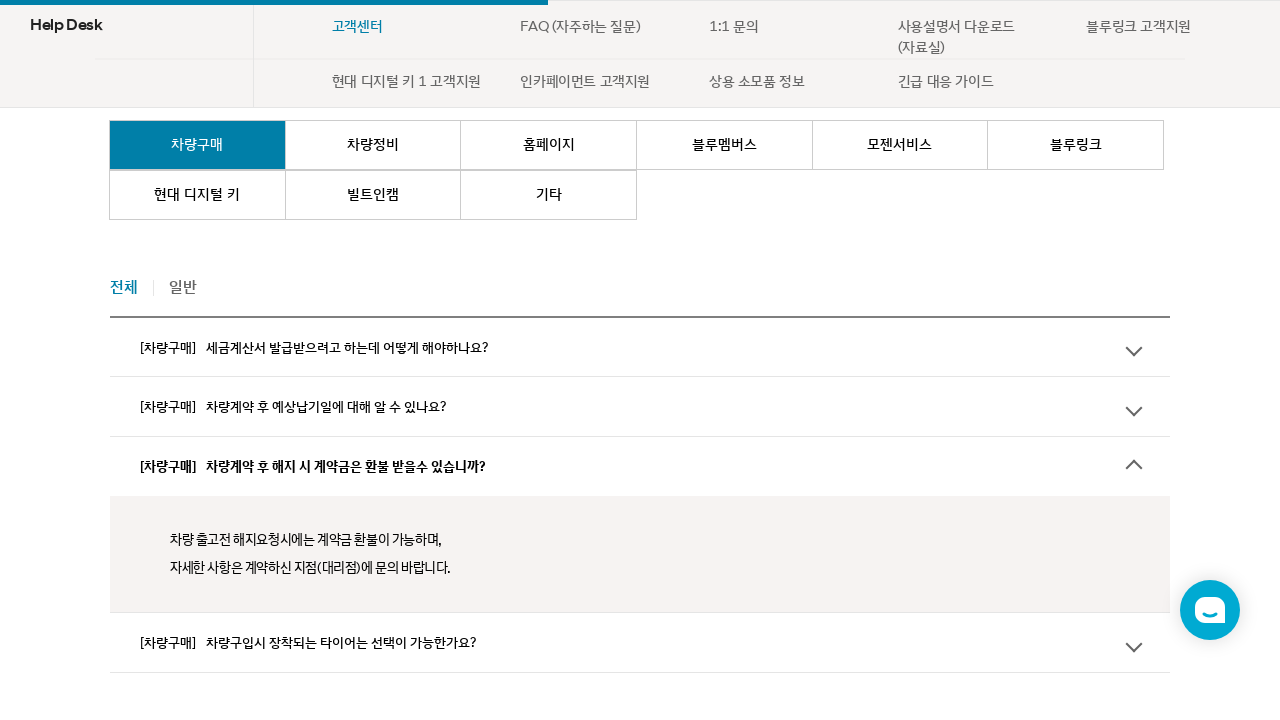

Clicked FAQ item 4 on page 4 to expand at (640, 642) on div.list-item >> nth=3
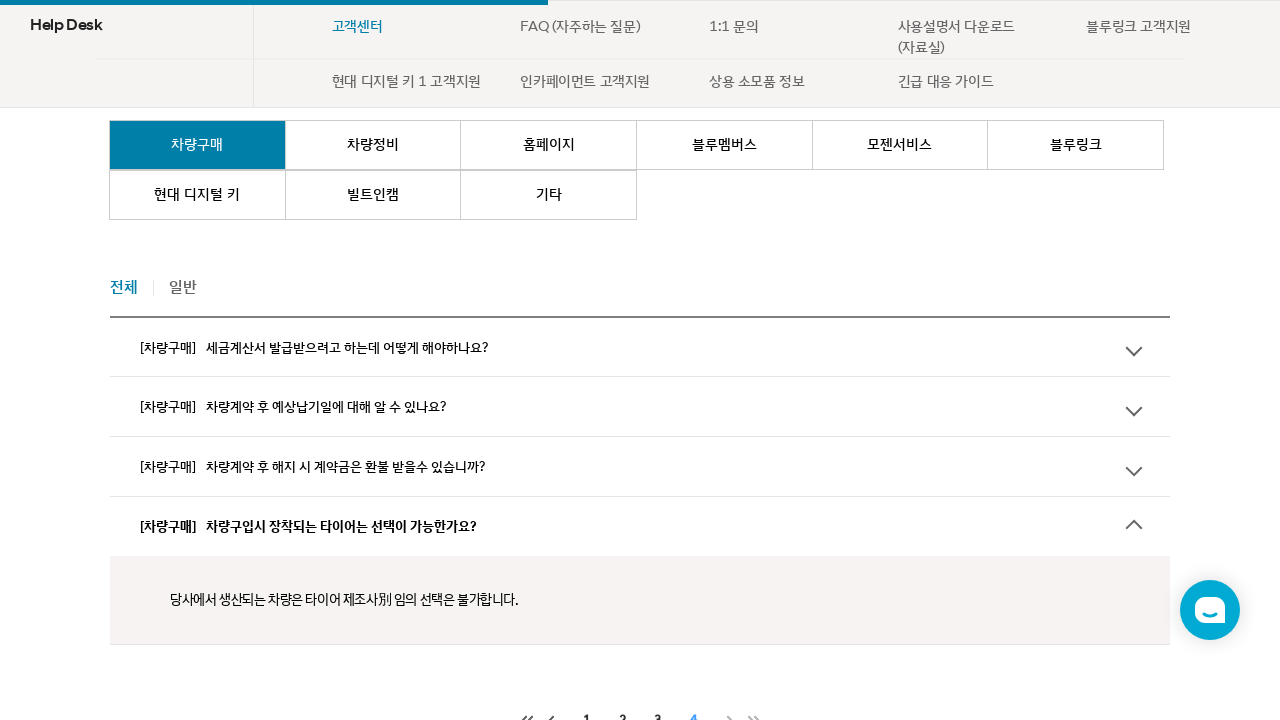

FAQ item 4 content visible on page 4
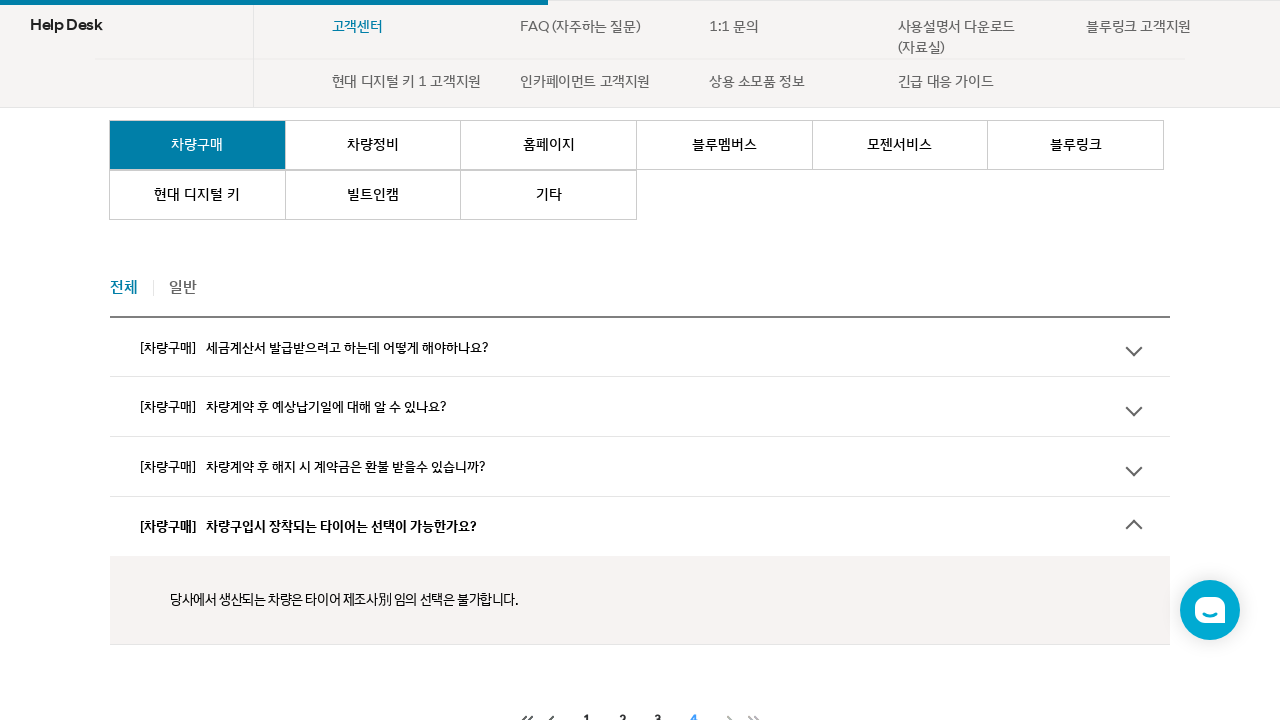

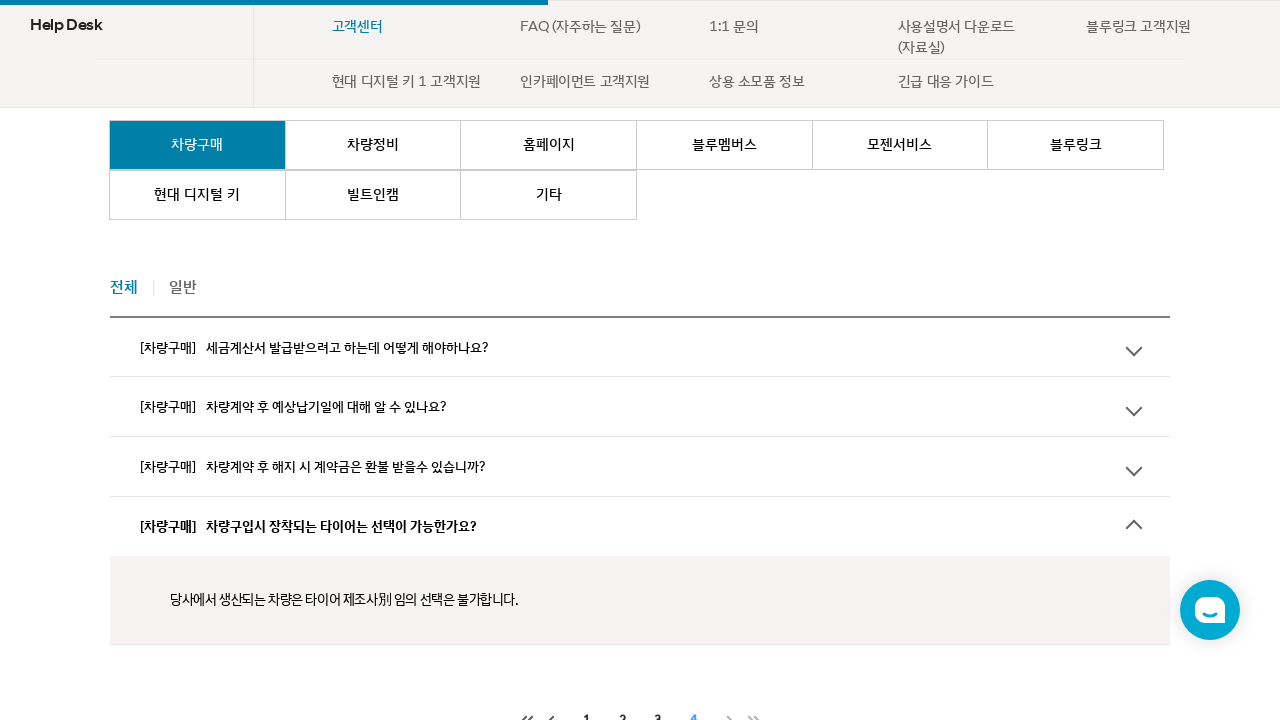